Tests jQuery UI datepicker functionality by opening the calendar, navigating to a specific month/year (December 2023), and selecting a specific date (15th).

Starting URL: https://jqueryui.com/datepicker/

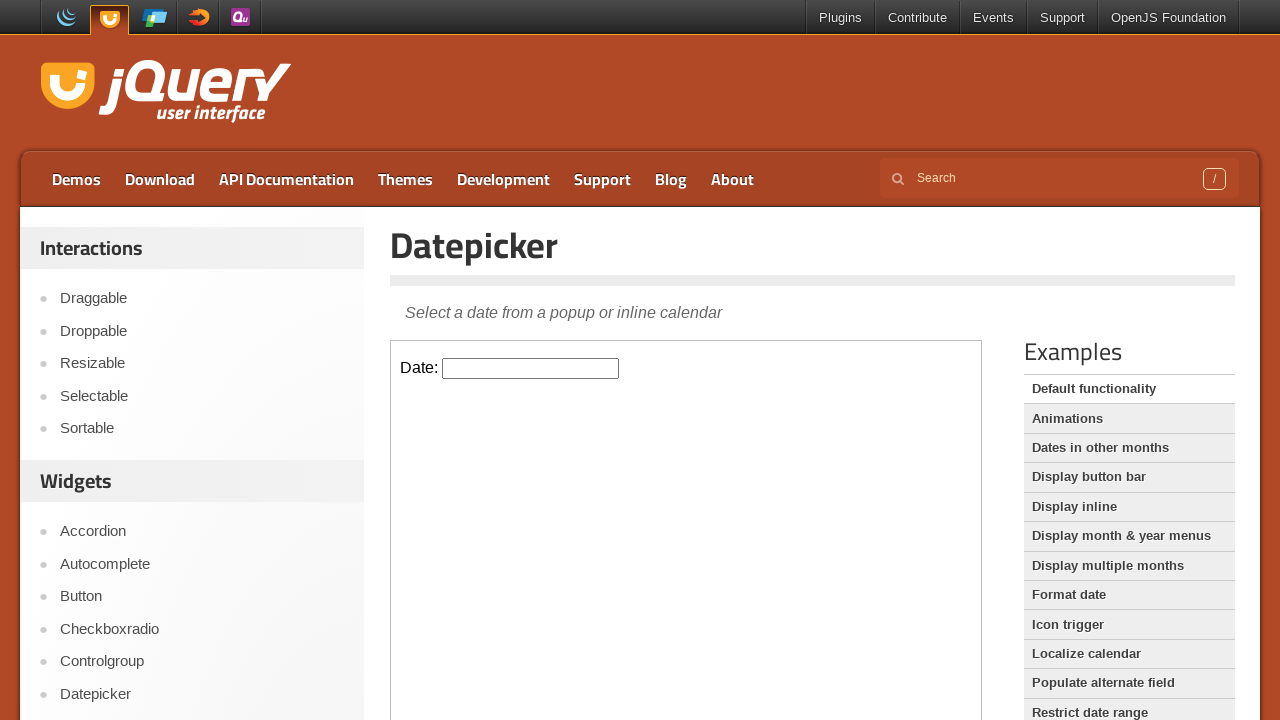

Located iframe containing the datepicker
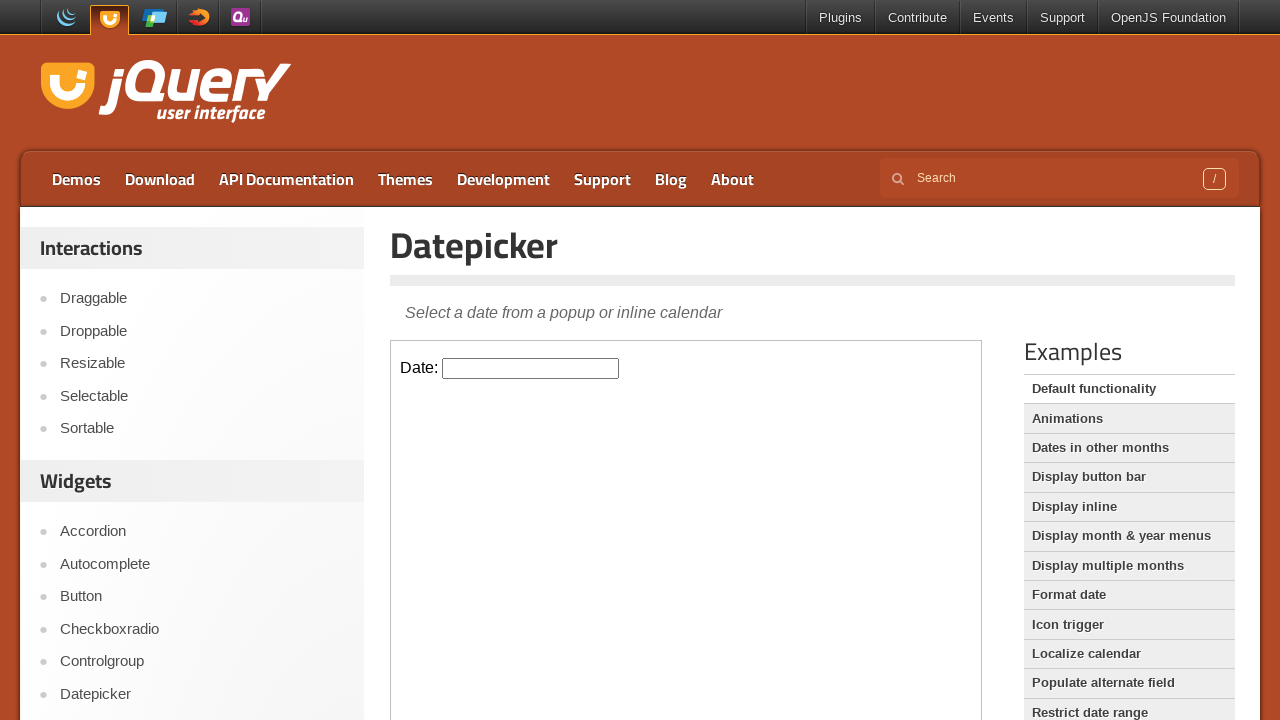

Clicked datepicker input to open calendar at (531, 368) on iframe.demo-frame >> internal:control=enter-frame >> #datepicker
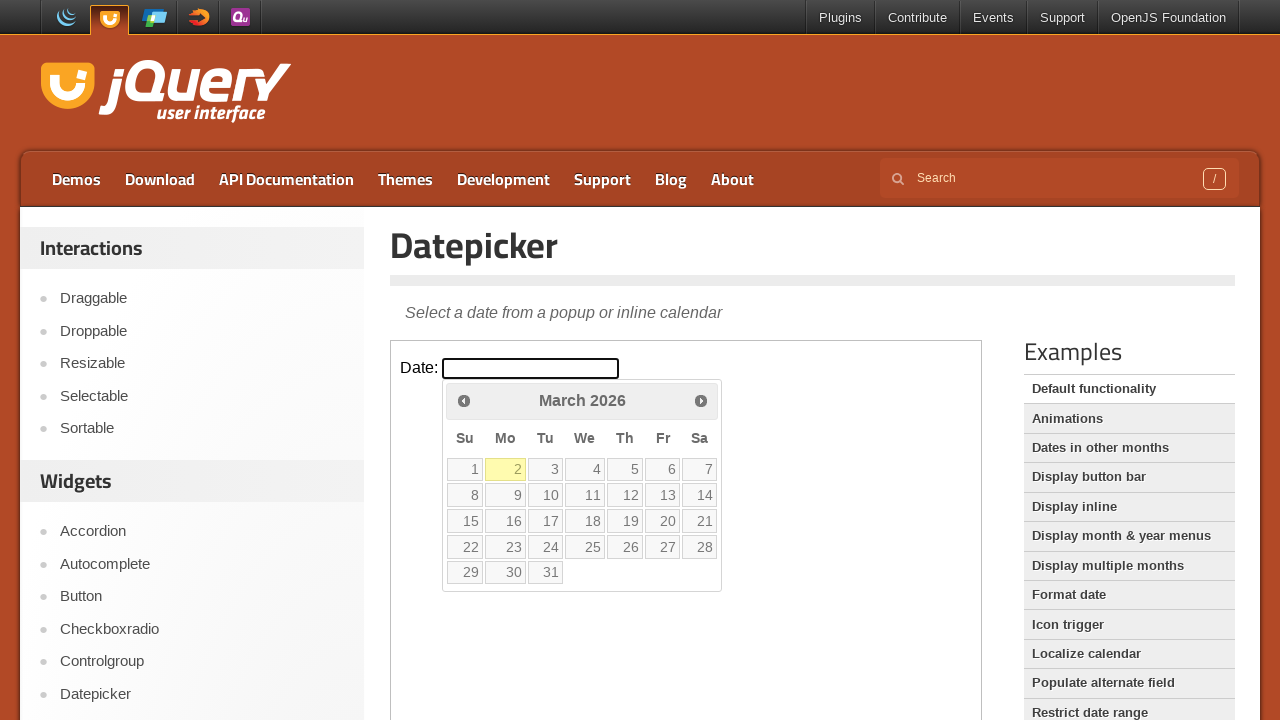

Read current month/year: March 2026
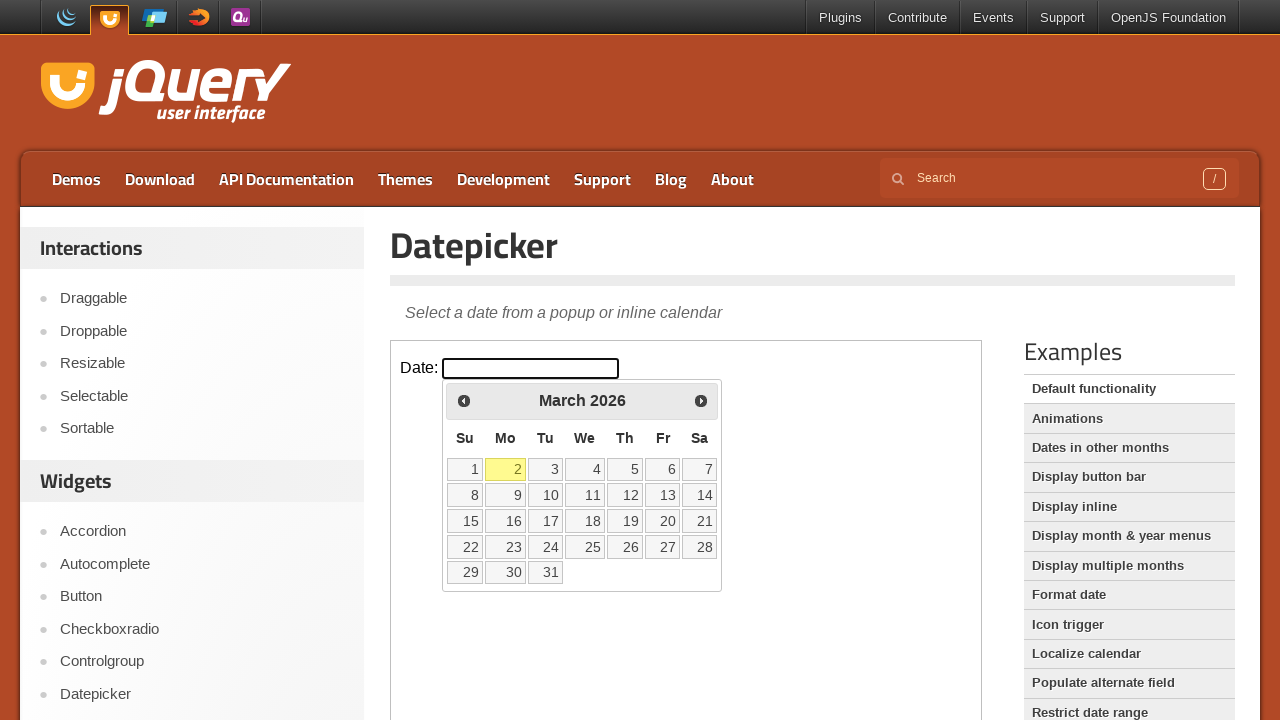

Clicked previous month button at (464, 400) on iframe.demo-frame >> internal:control=enter-frame >> span.ui-icon-circle-triangl
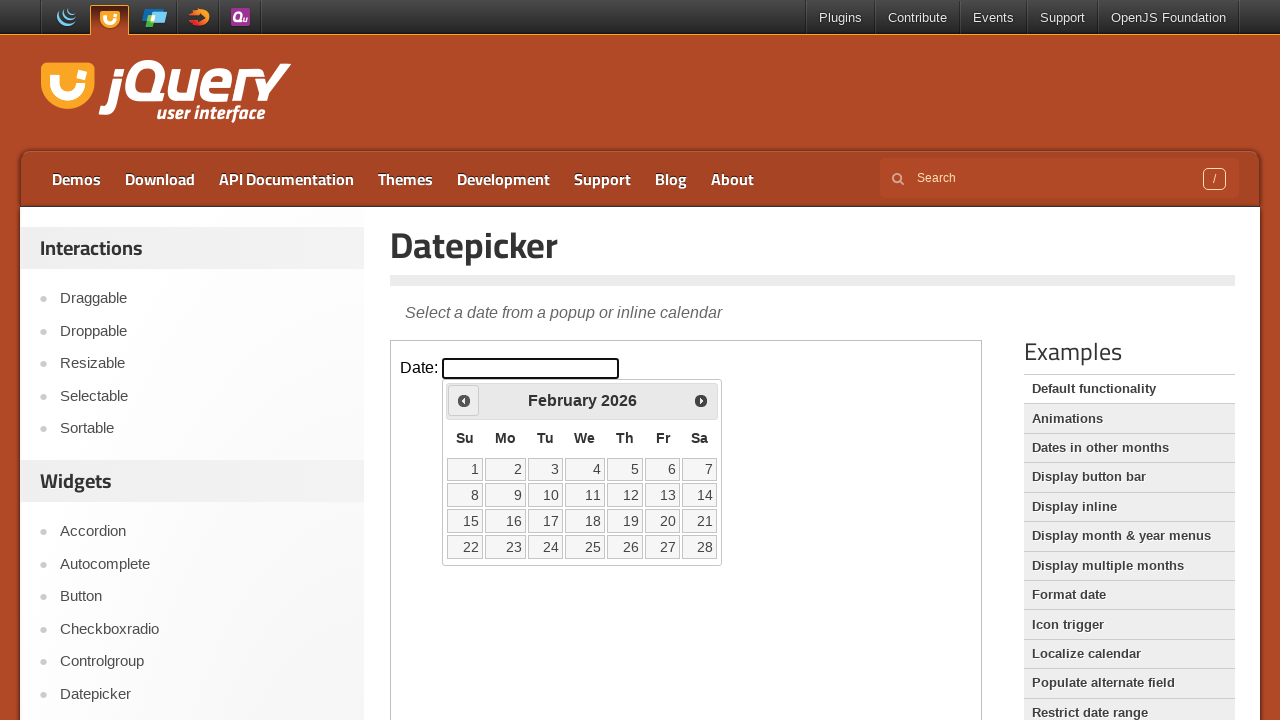

Waited 500ms for month navigation
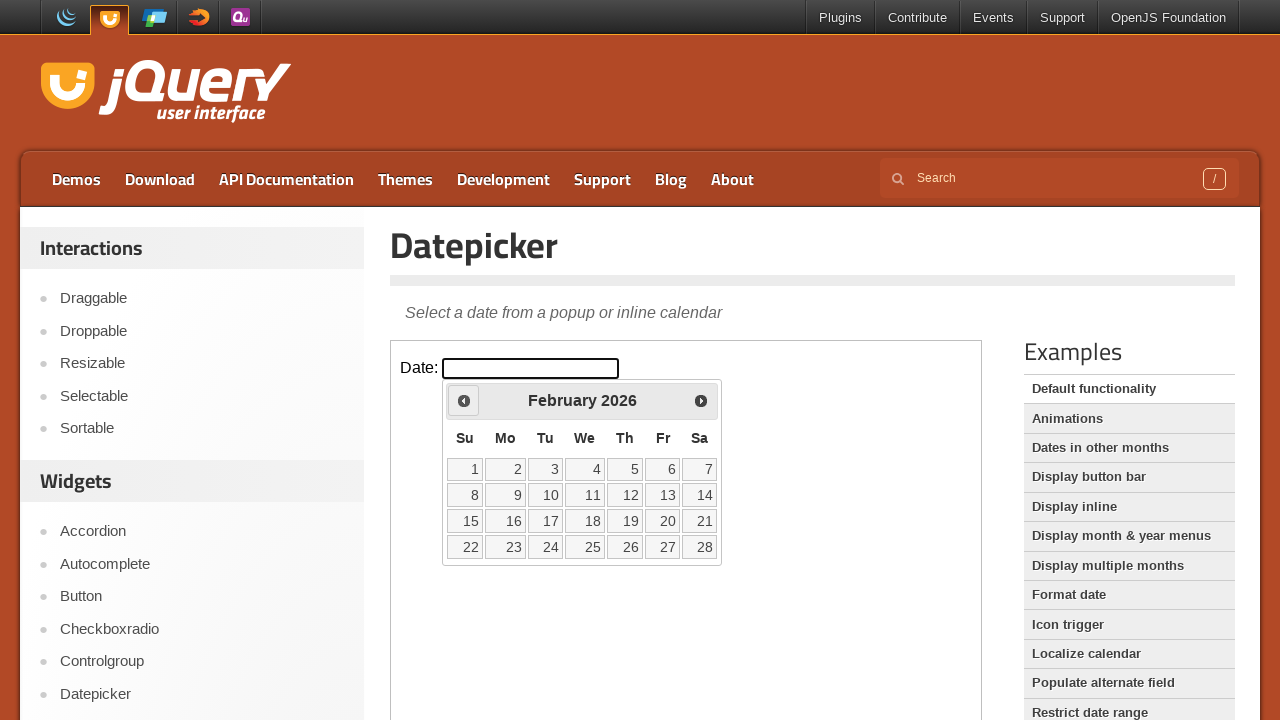

Read current month/year: February 2026
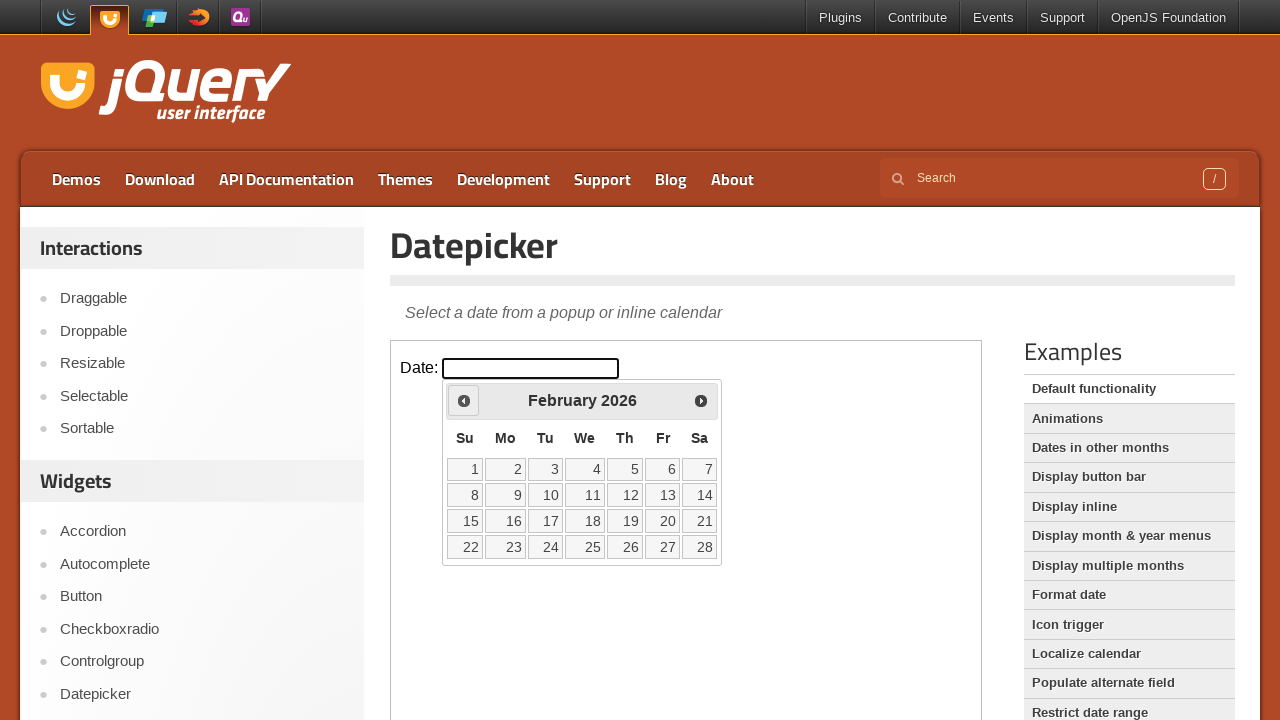

Clicked previous month button at (464, 400) on iframe.demo-frame >> internal:control=enter-frame >> span.ui-icon-circle-triangl
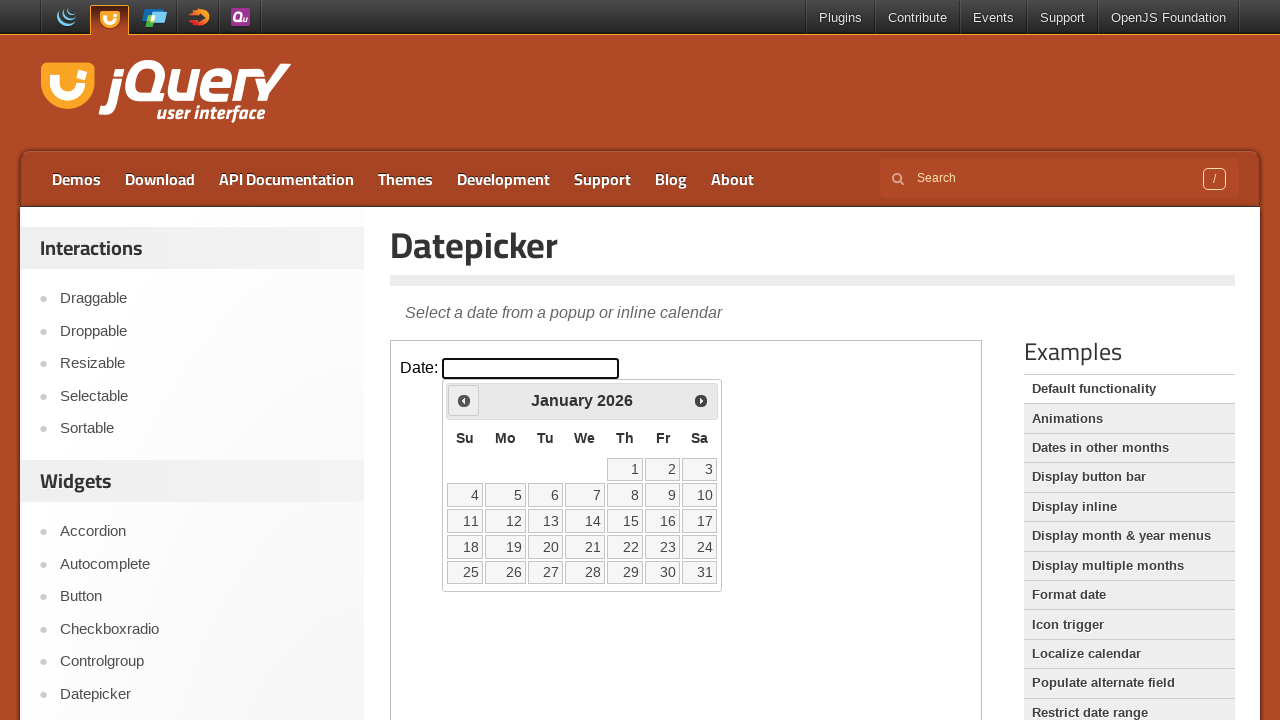

Waited 500ms for month navigation
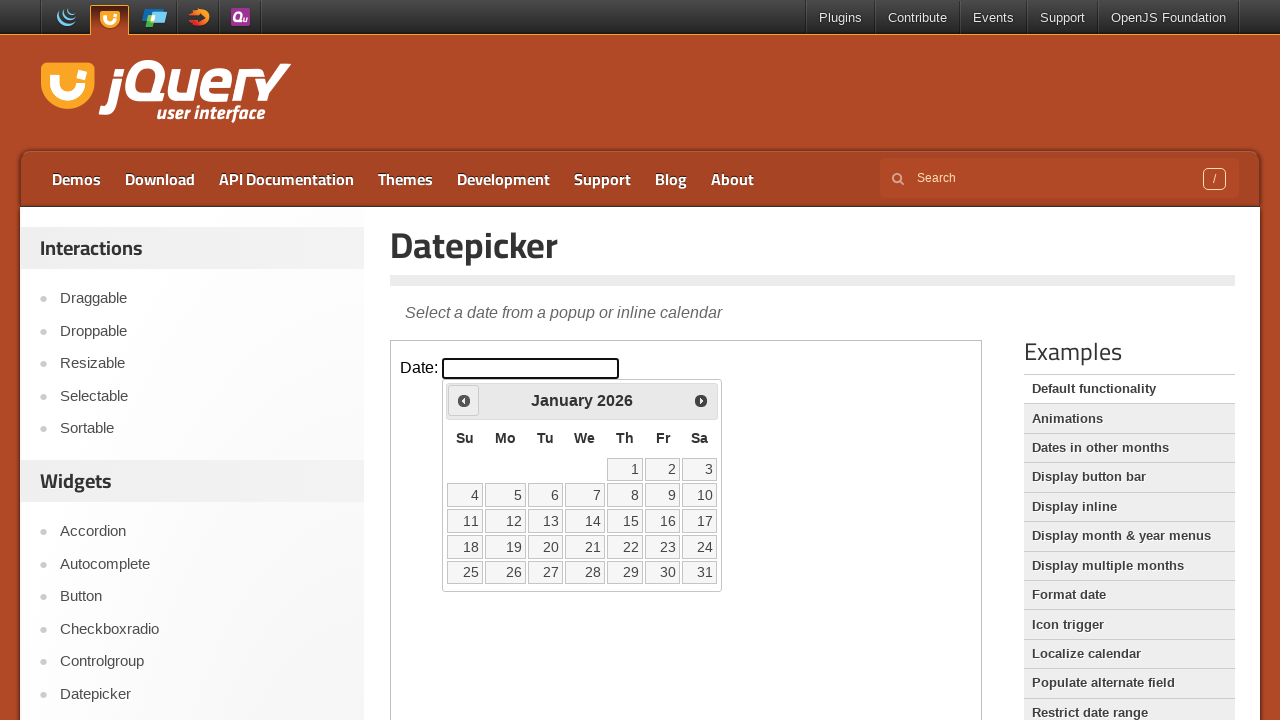

Read current month/year: January 2026
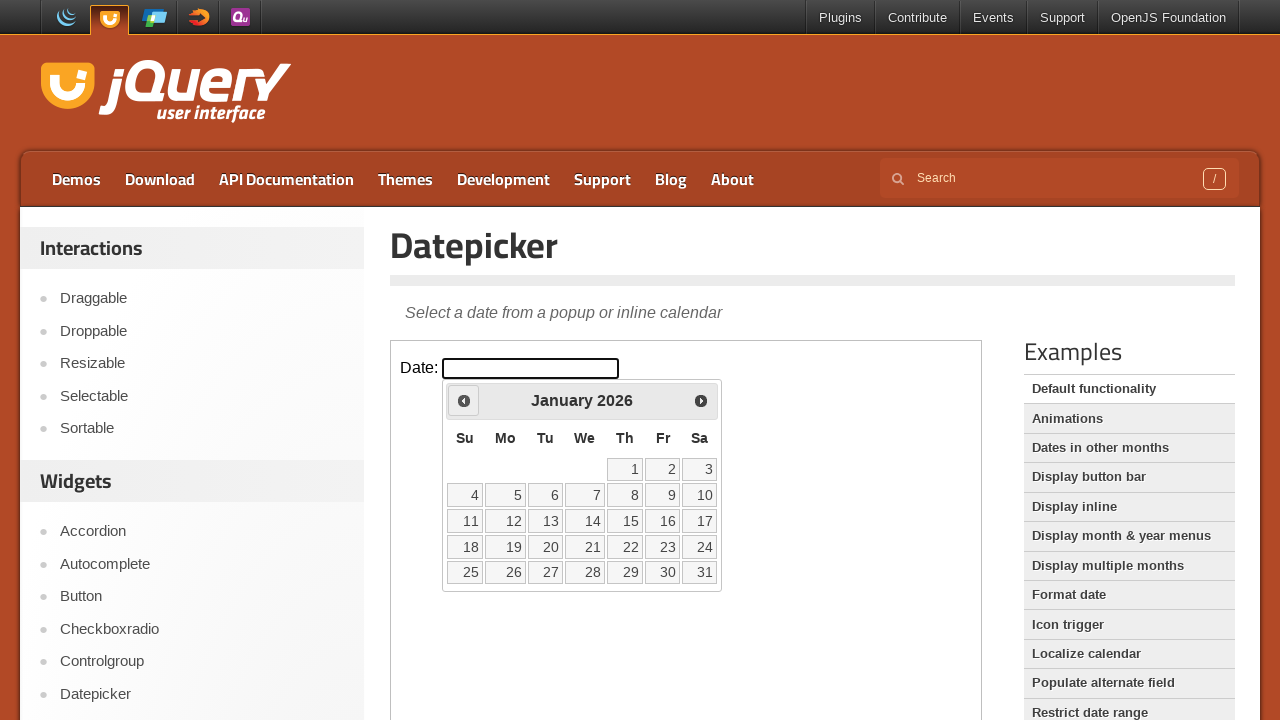

Clicked previous month button at (464, 400) on iframe.demo-frame >> internal:control=enter-frame >> span.ui-icon-circle-triangl
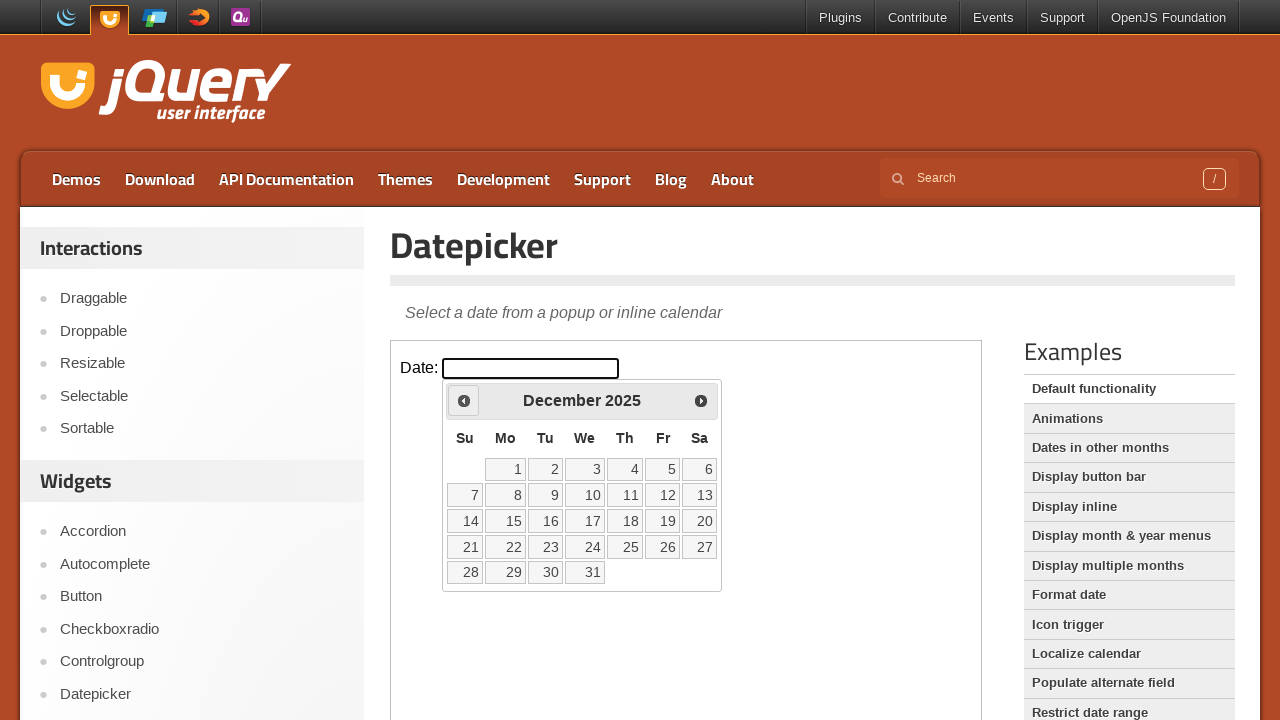

Waited 500ms for month navigation
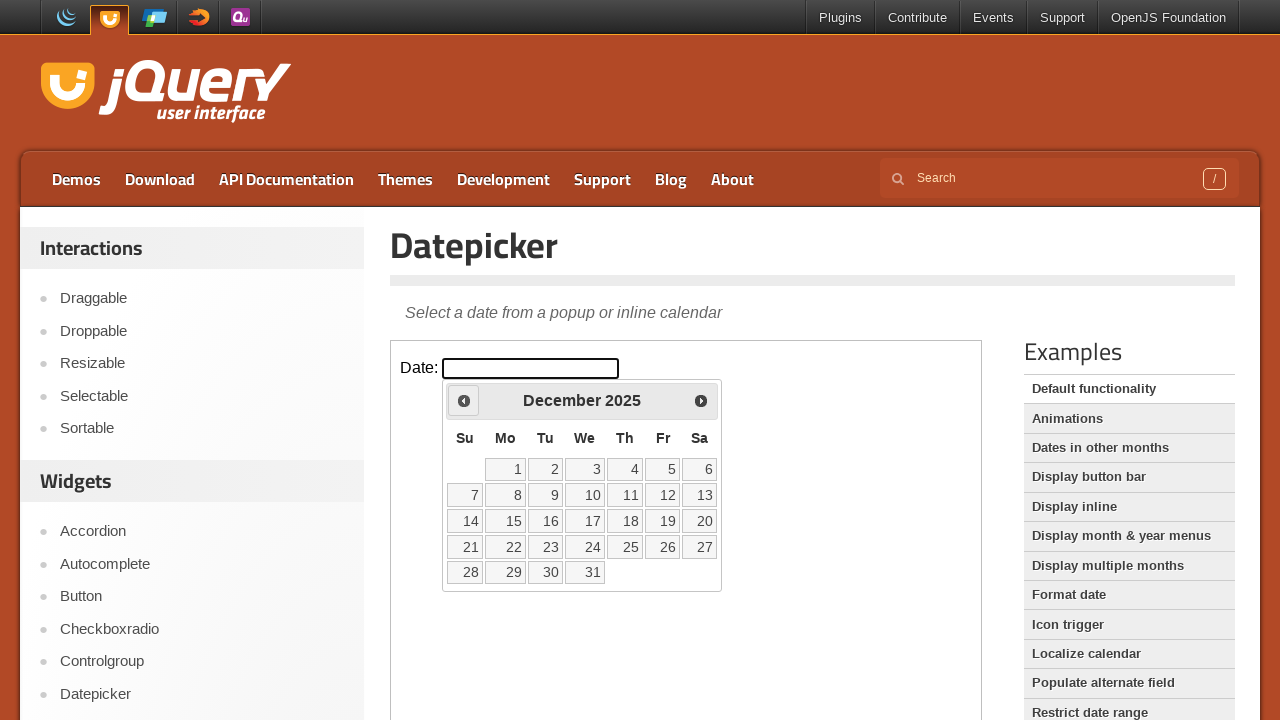

Read current month/year: December 2025
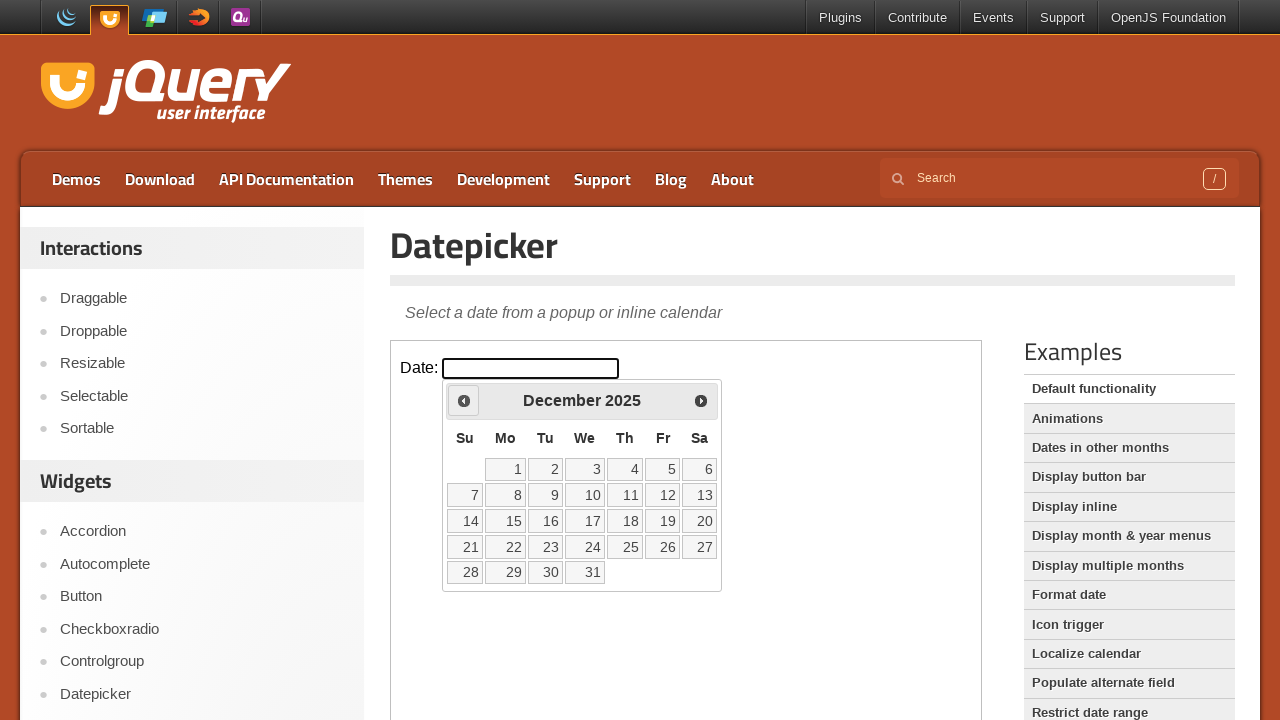

Clicked previous month button at (464, 400) on iframe.demo-frame >> internal:control=enter-frame >> span.ui-icon-circle-triangl
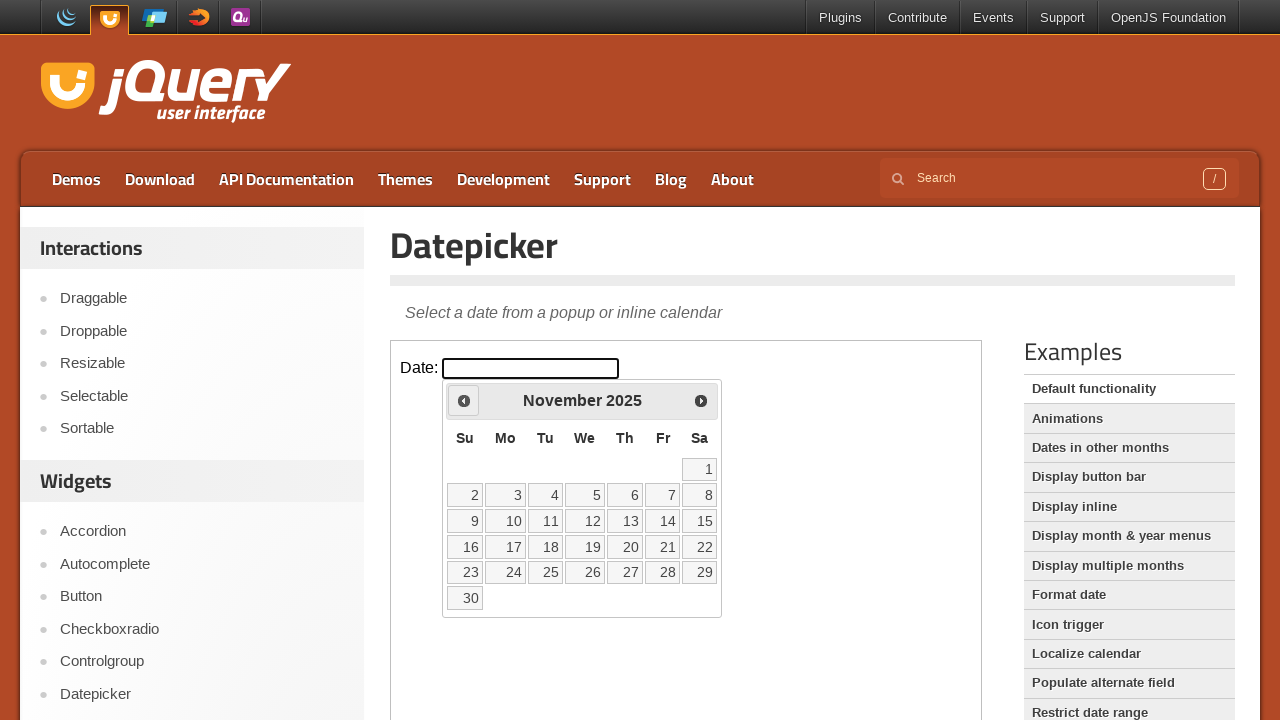

Waited 500ms for month navigation
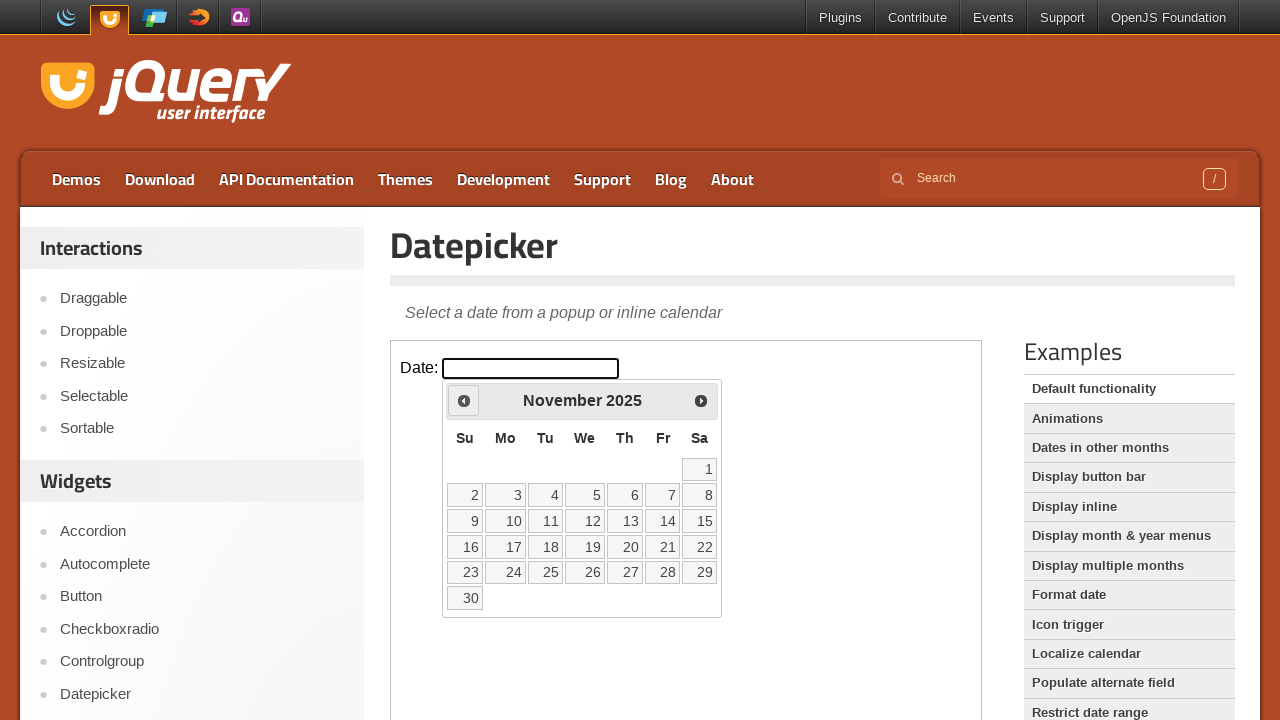

Read current month/year: November 2025
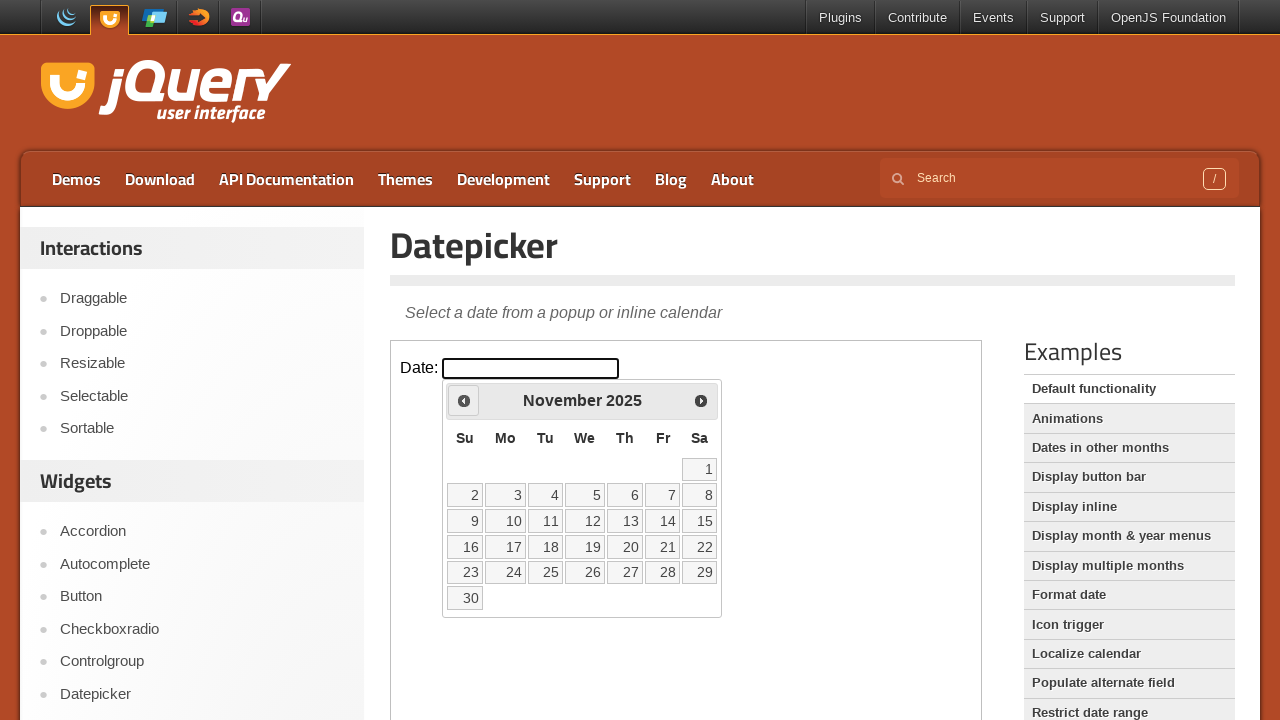

Clicked previous month button at (464, 400) on iframe.demo-frame >> internal:control=enter-frame >> span.ui-icon-circle-triangl
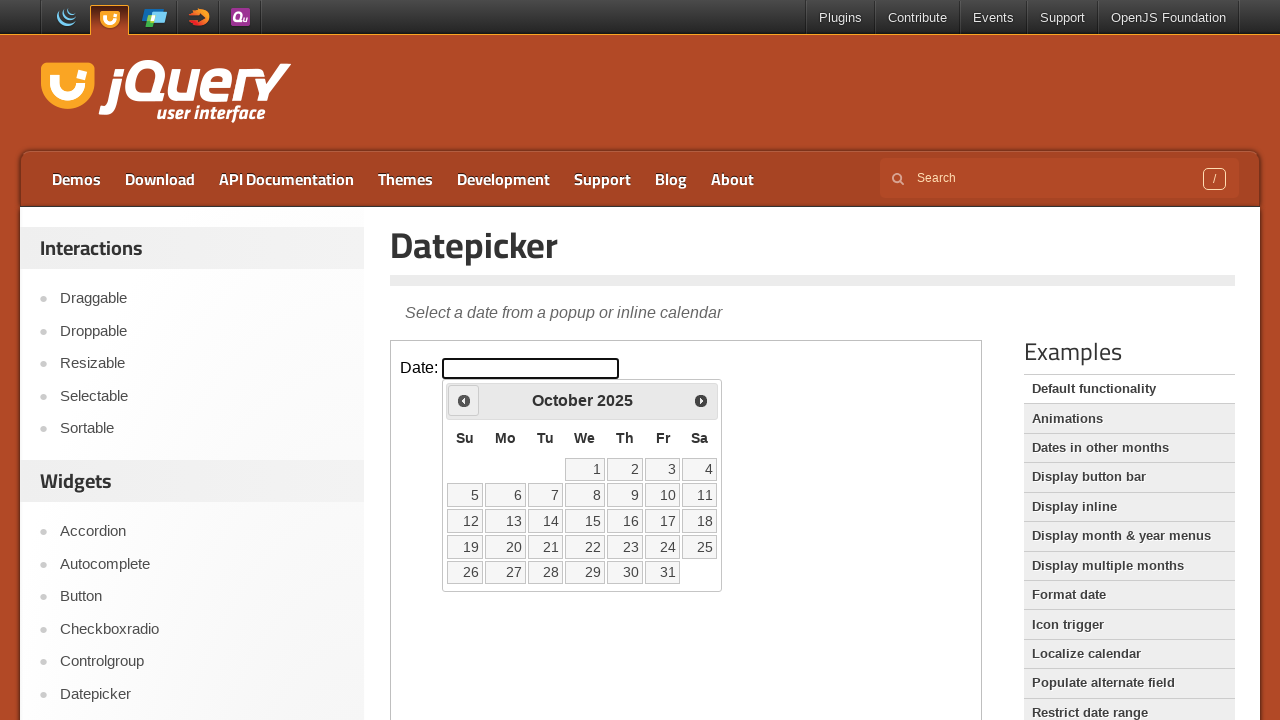

Waited 500ms for month navigation
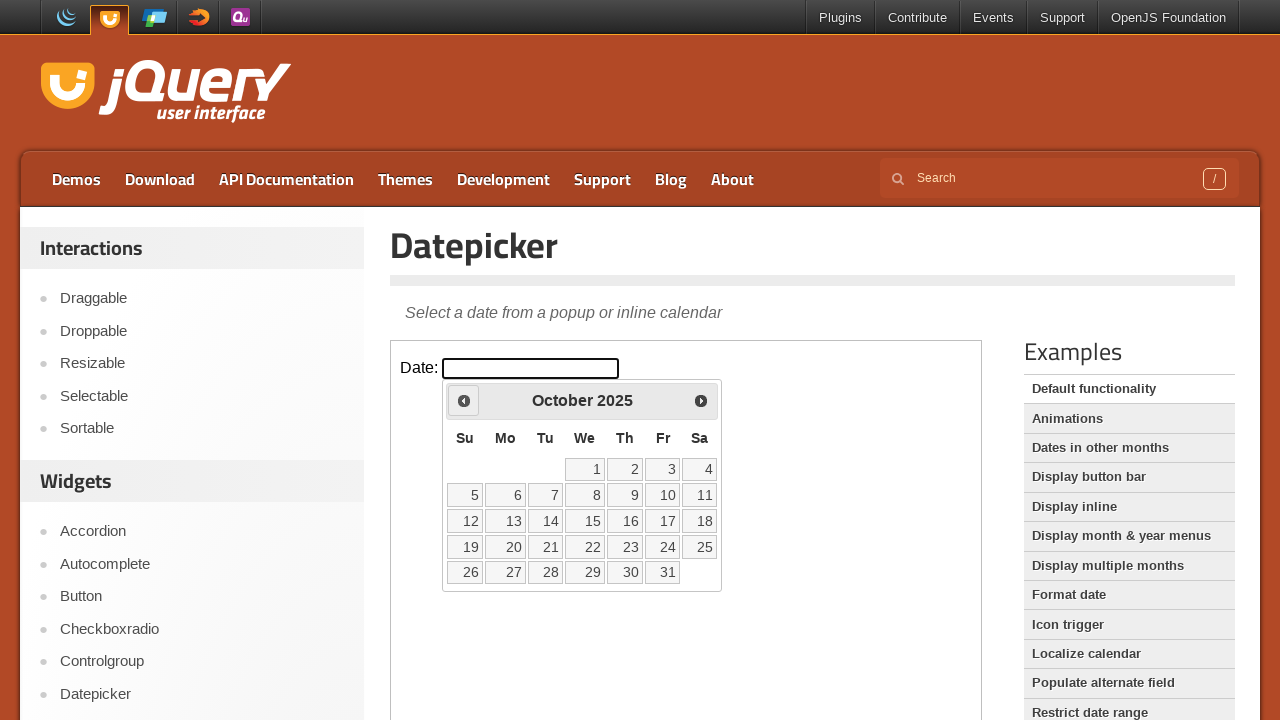

Read current month/year: October 2025
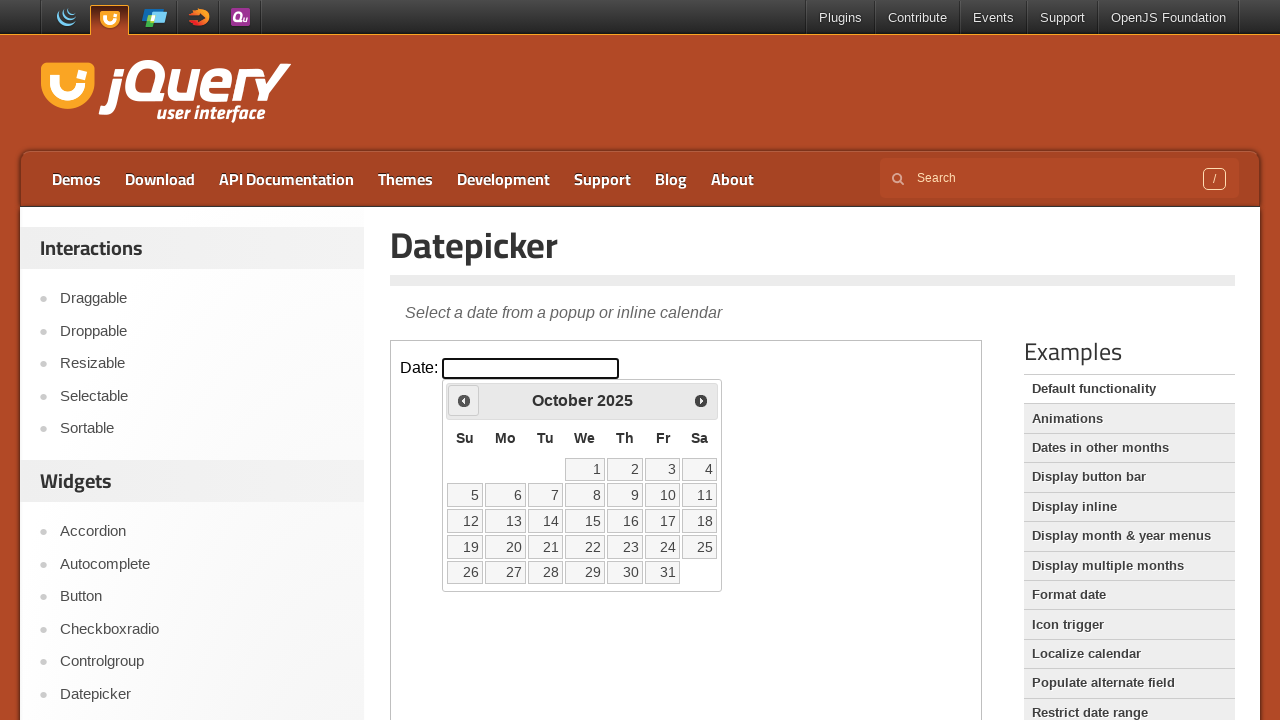

Clicked previous month button at (464, 400) on iframe.demo-frame >> internal:control=enter-frame >> span.ui-icon-circle-triangl
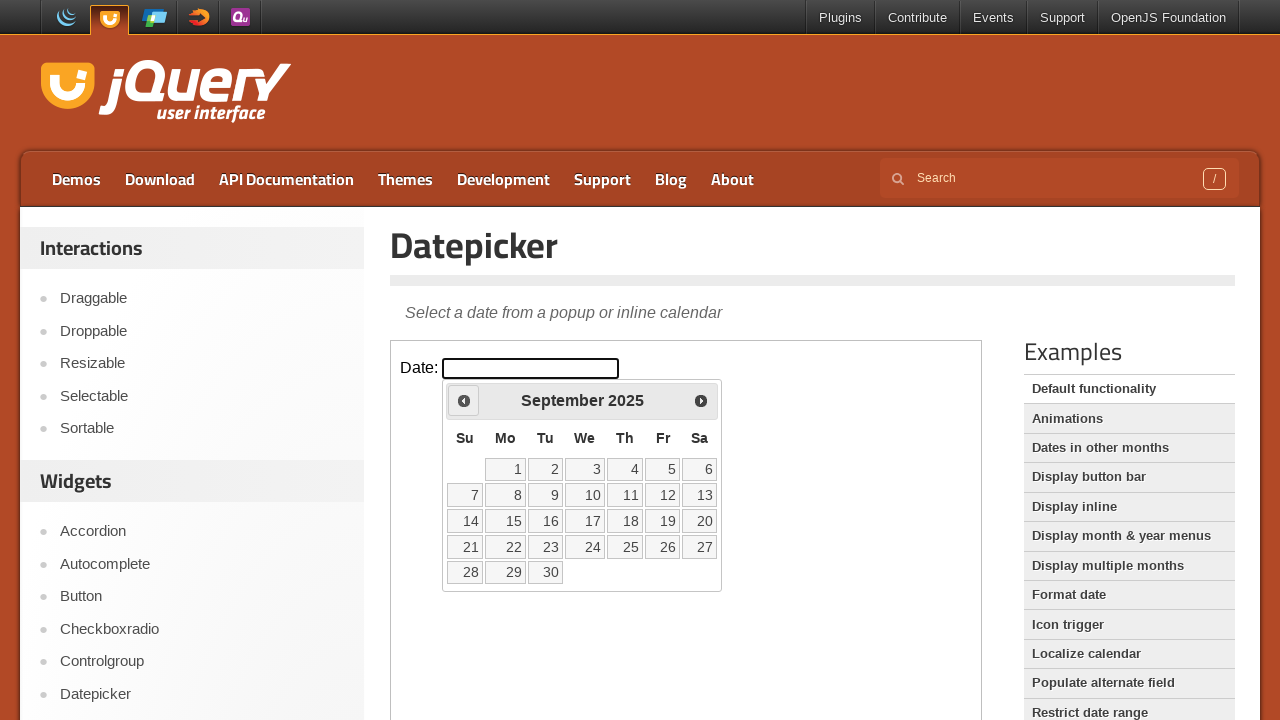

Waited 500ms for month navigation
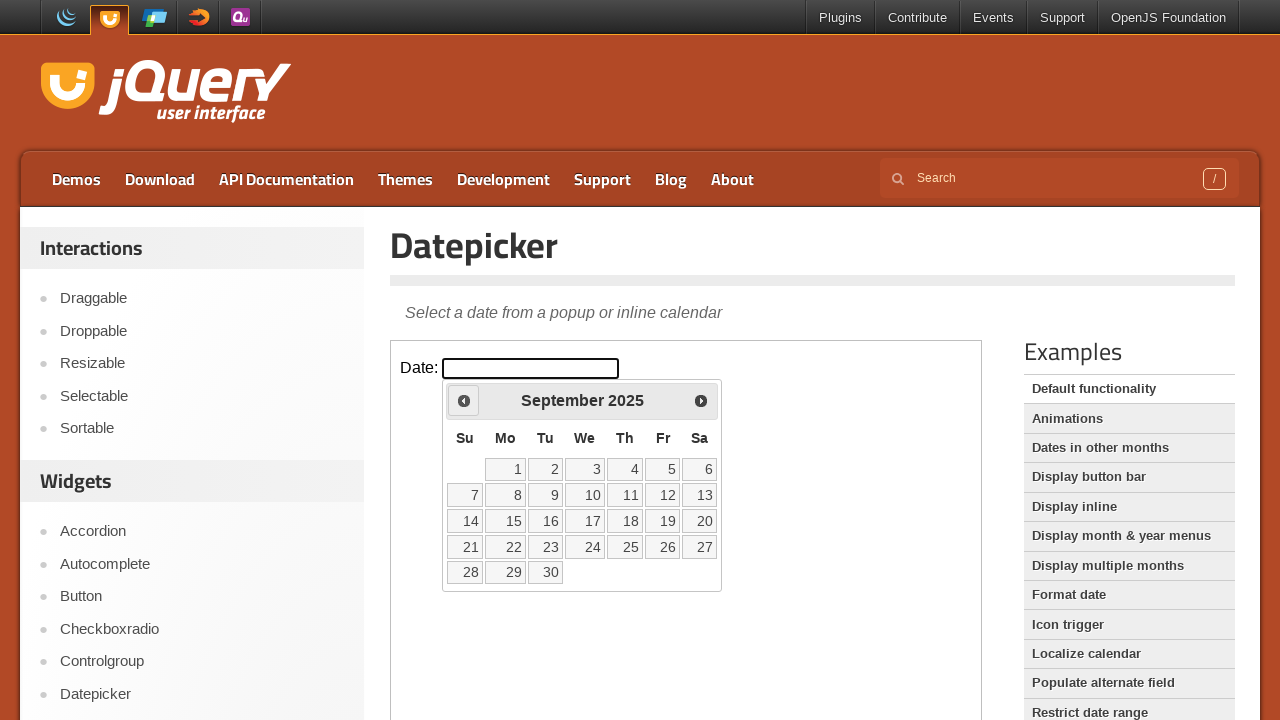

Read current month/year: September 2025
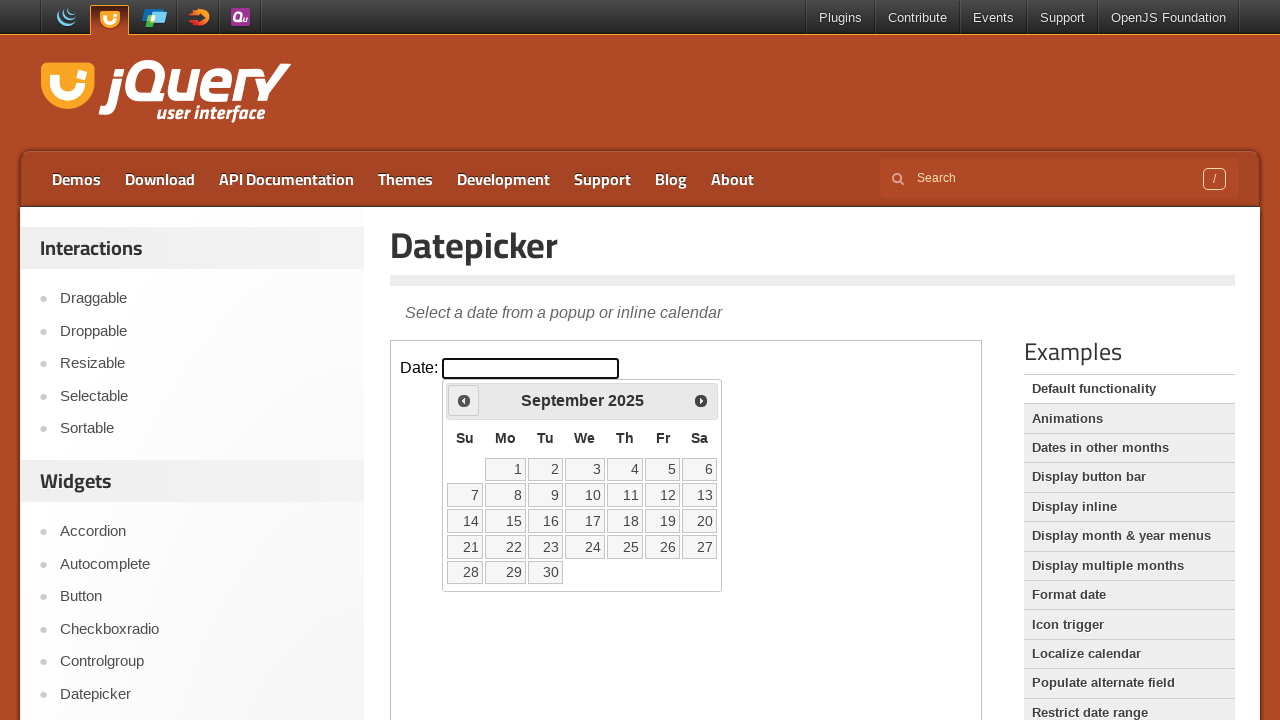

Clicked previous month button at (464, 400) on iframe.demo-frame >> internal:control=enter-frame >> span.ui-icon-circle-triangl
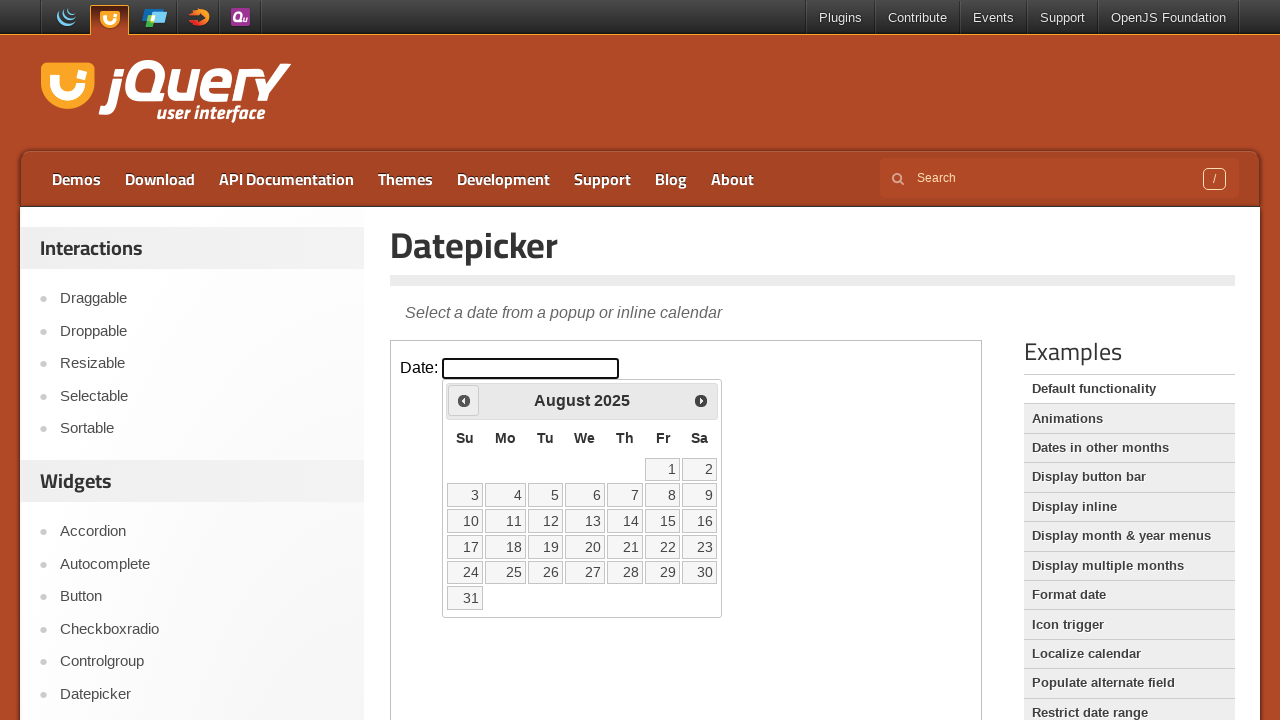

Waited 500ms for month navigation
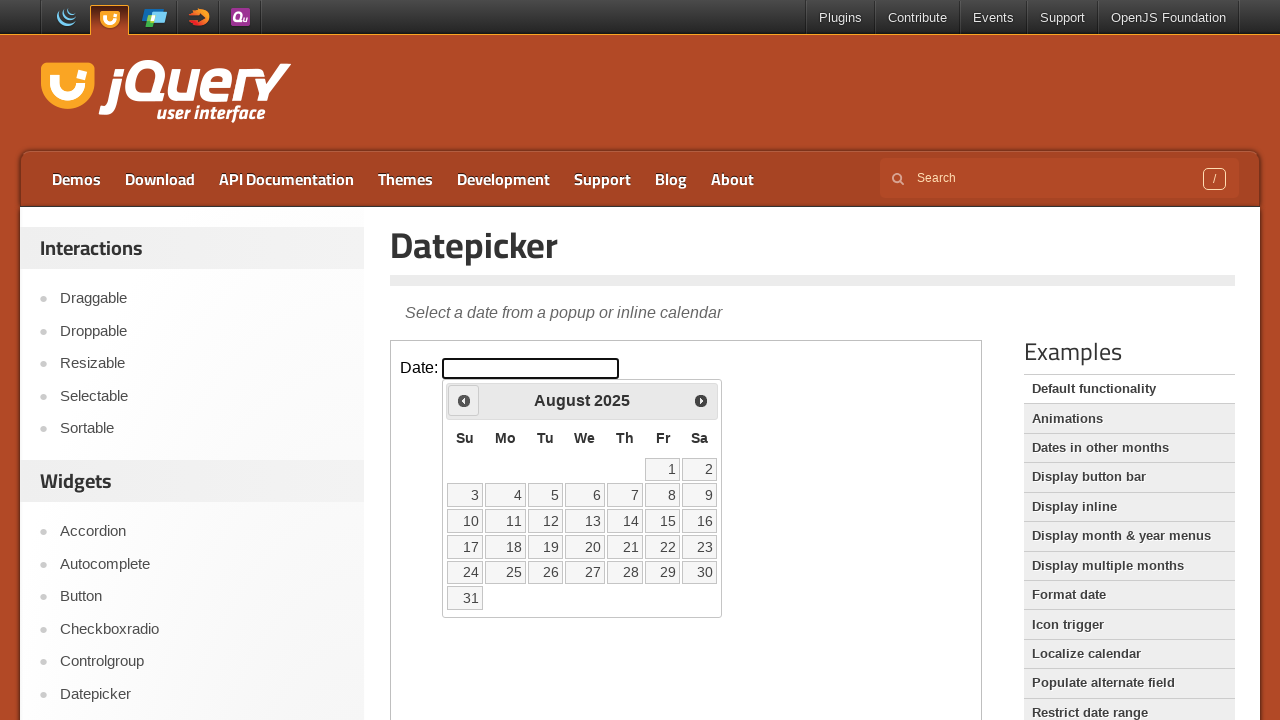

Read current month/year: August 2025
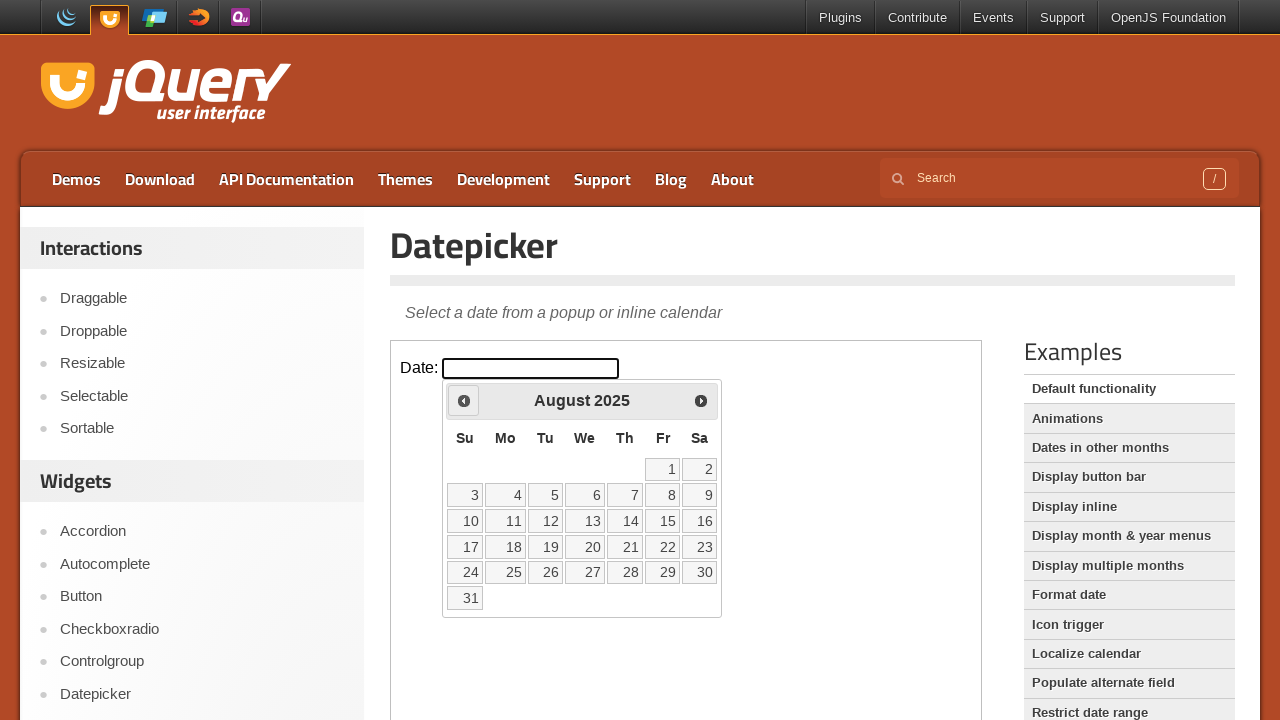

Clicked previous month button at (464, 400) on iframe.demo-frame >> internal:control=enter-frame >> span.ui-icon-circle-triangl
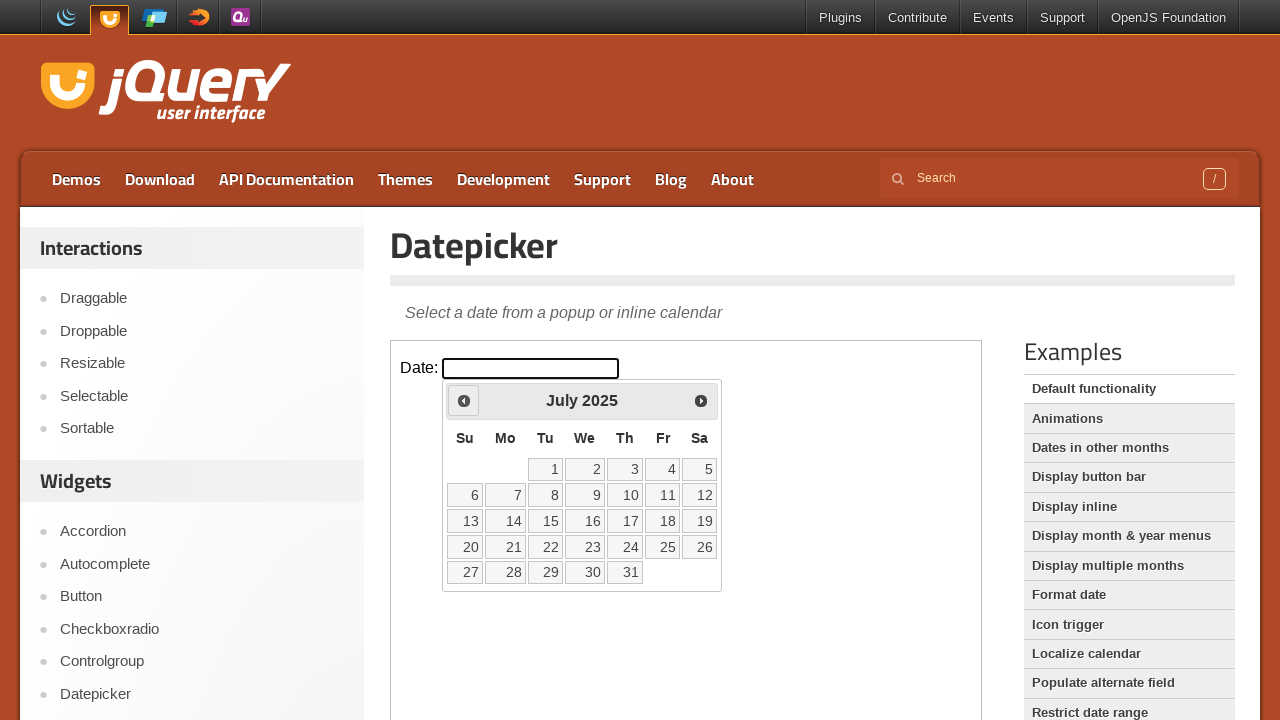

Waited 500ms for month navigation
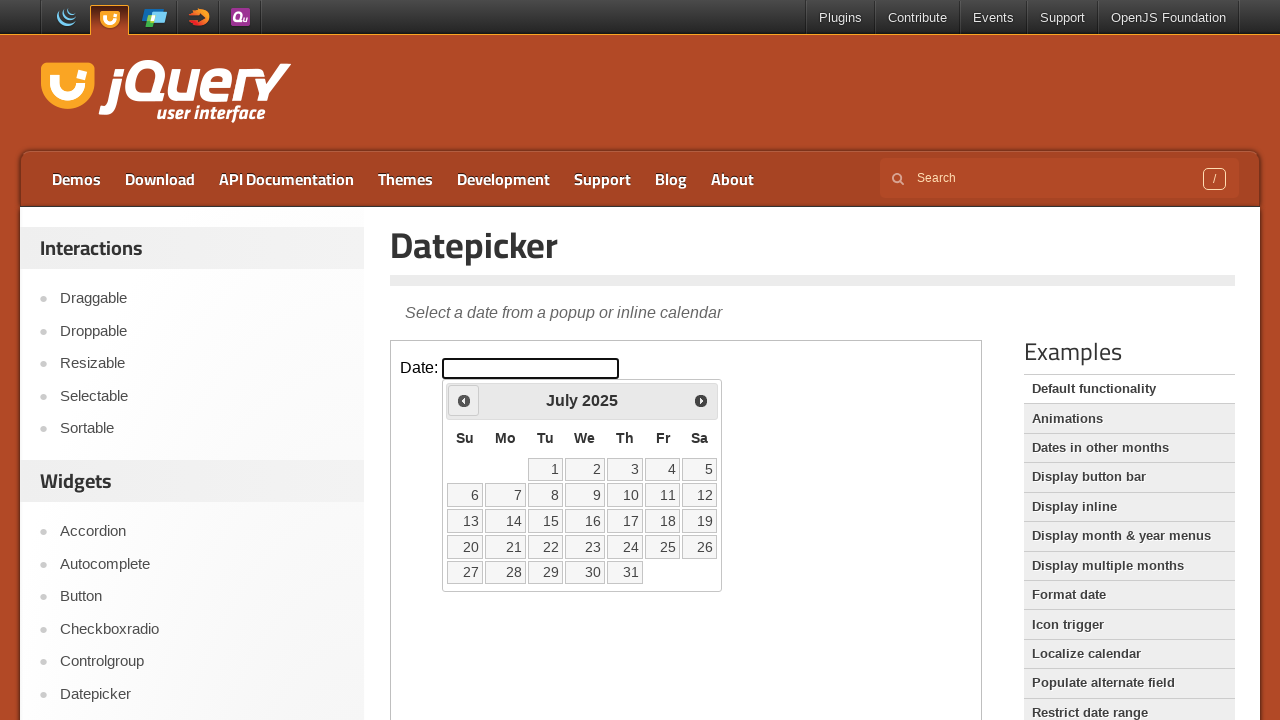

Read current month/year: July 2025
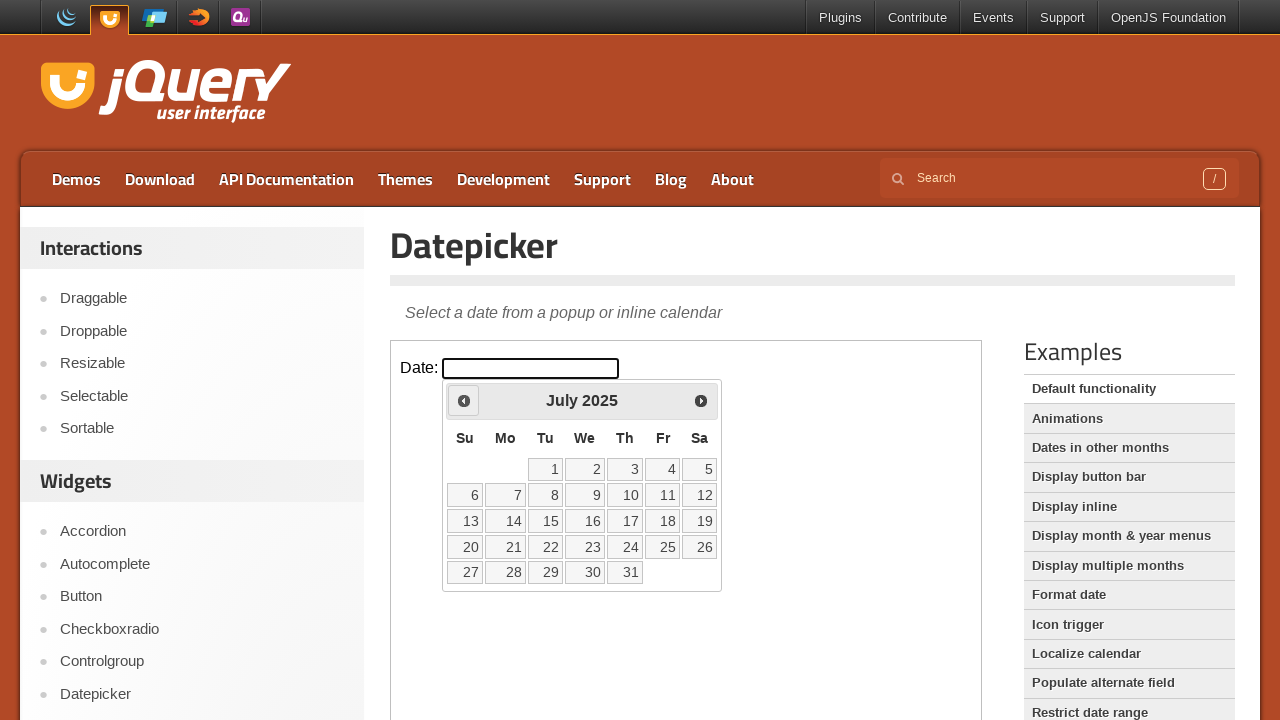

Clicked previous month button at (464, 400) on iframe.demo-frame >> internal:control=enter-frame >> span.ui-icon-circle-triangl
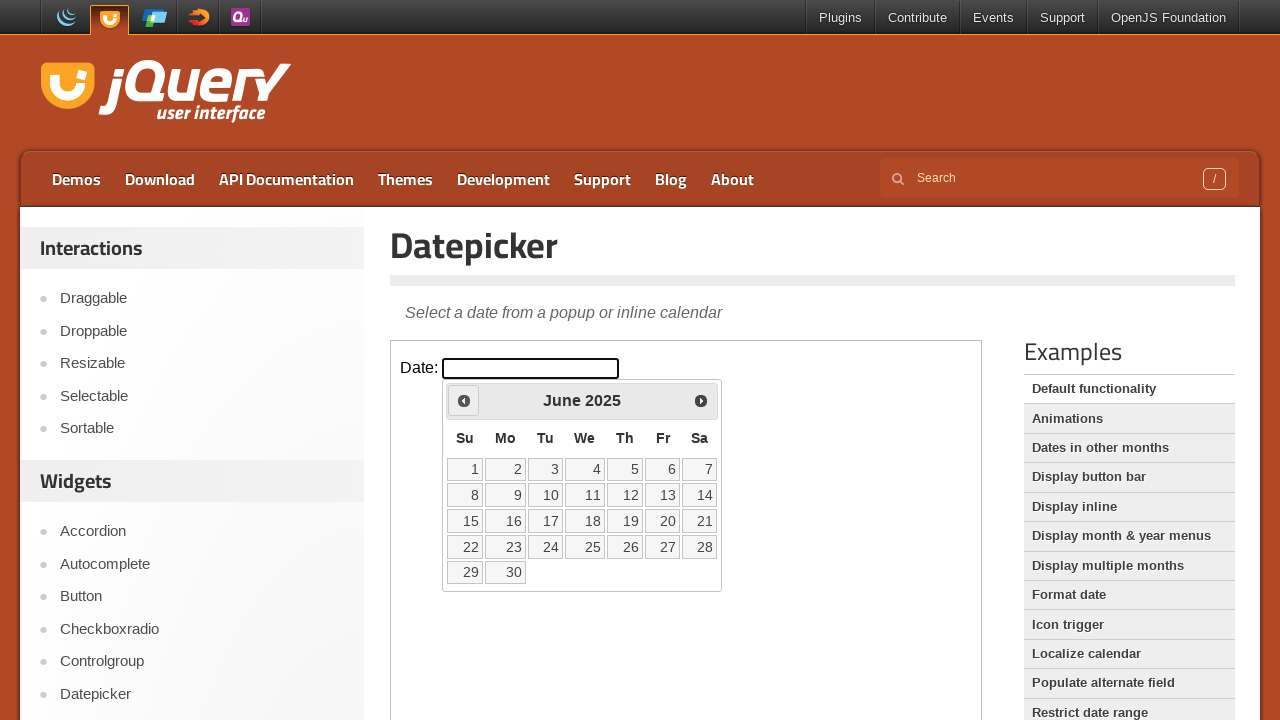

Waited 500ms for month navigation
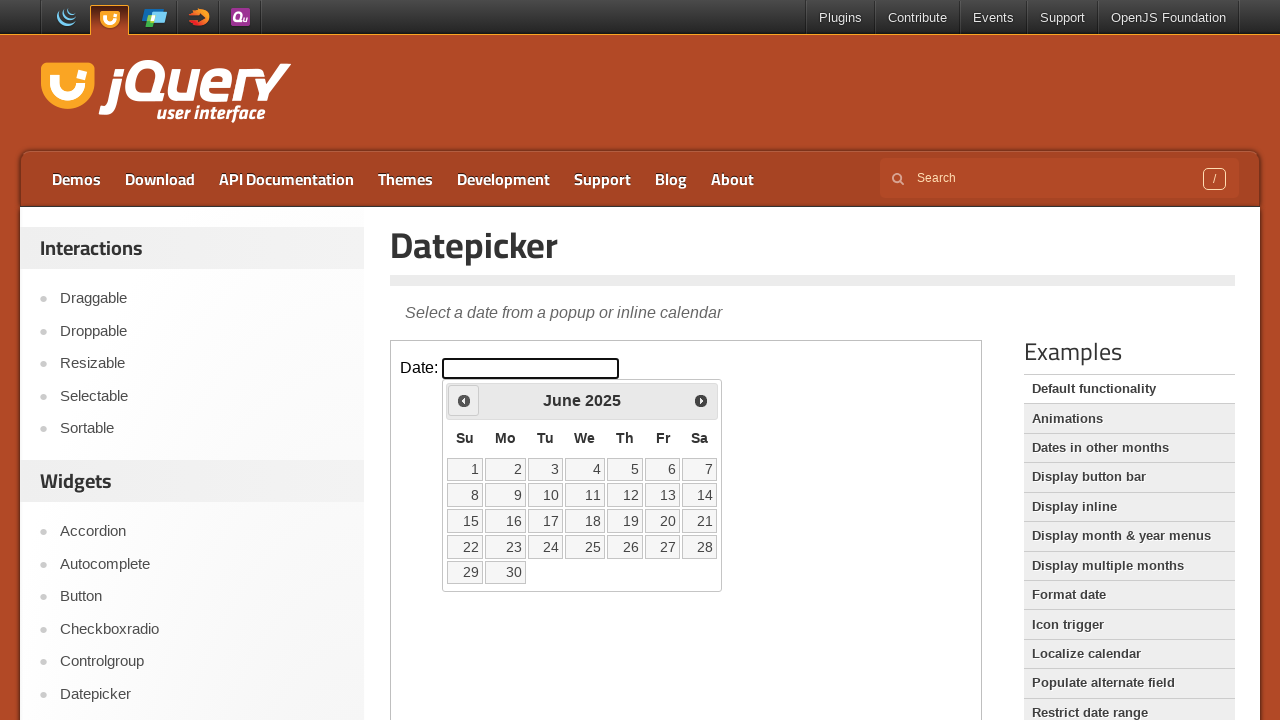

Read current month/year: June 2025
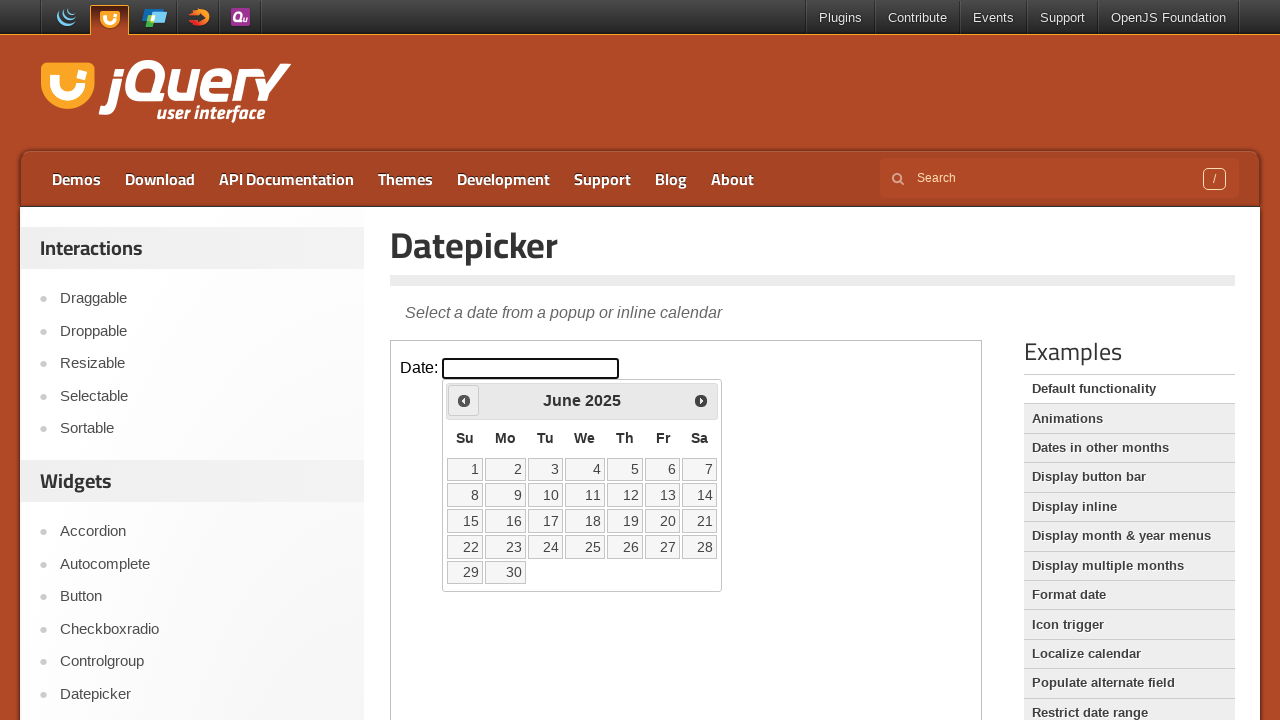

Clicked previous month button at (464, 400) on iframe.demo-frame >> internal:control=enter-frame >> span.ui-icon-circle-triangl
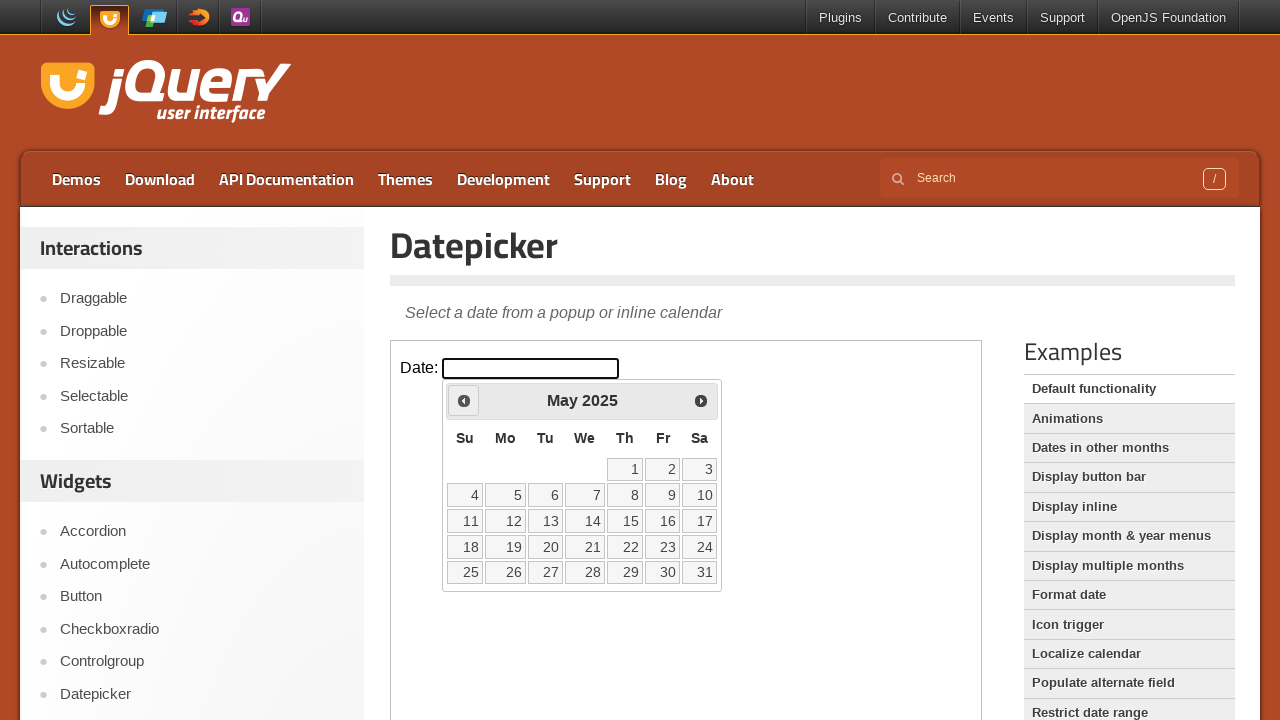

Waited 500ms for month navigation
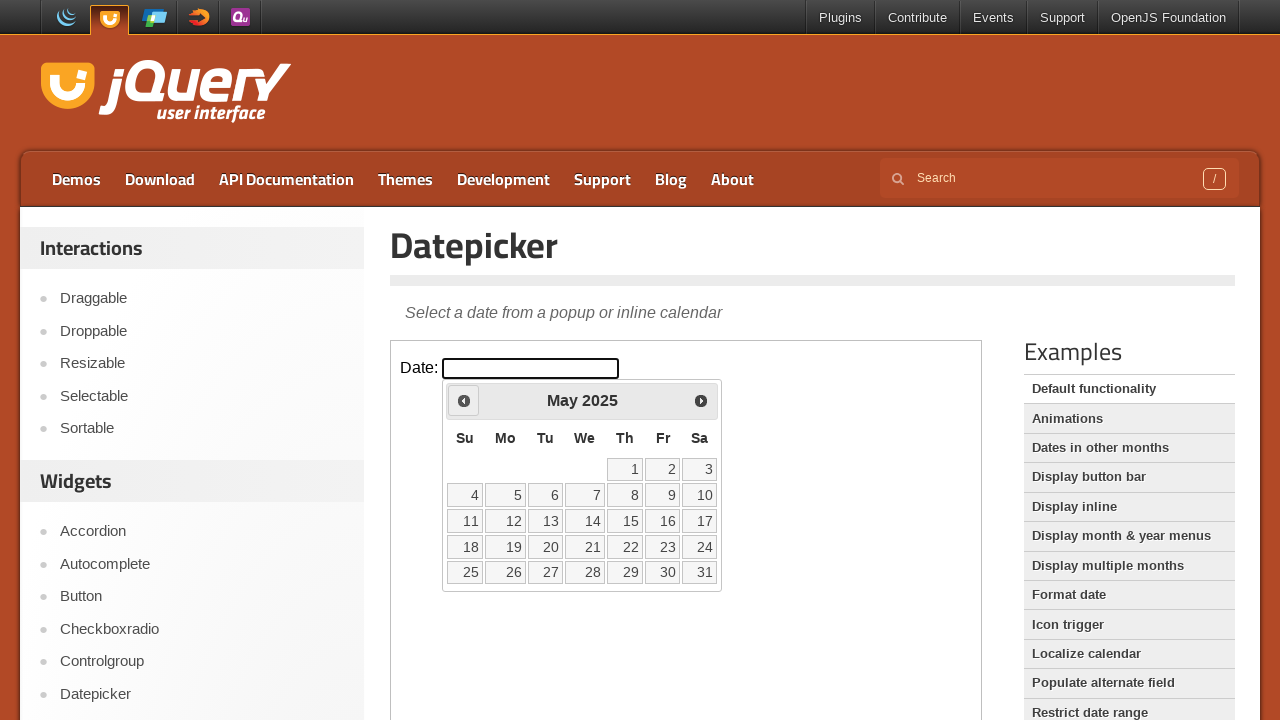

Read current month/year: May 2025
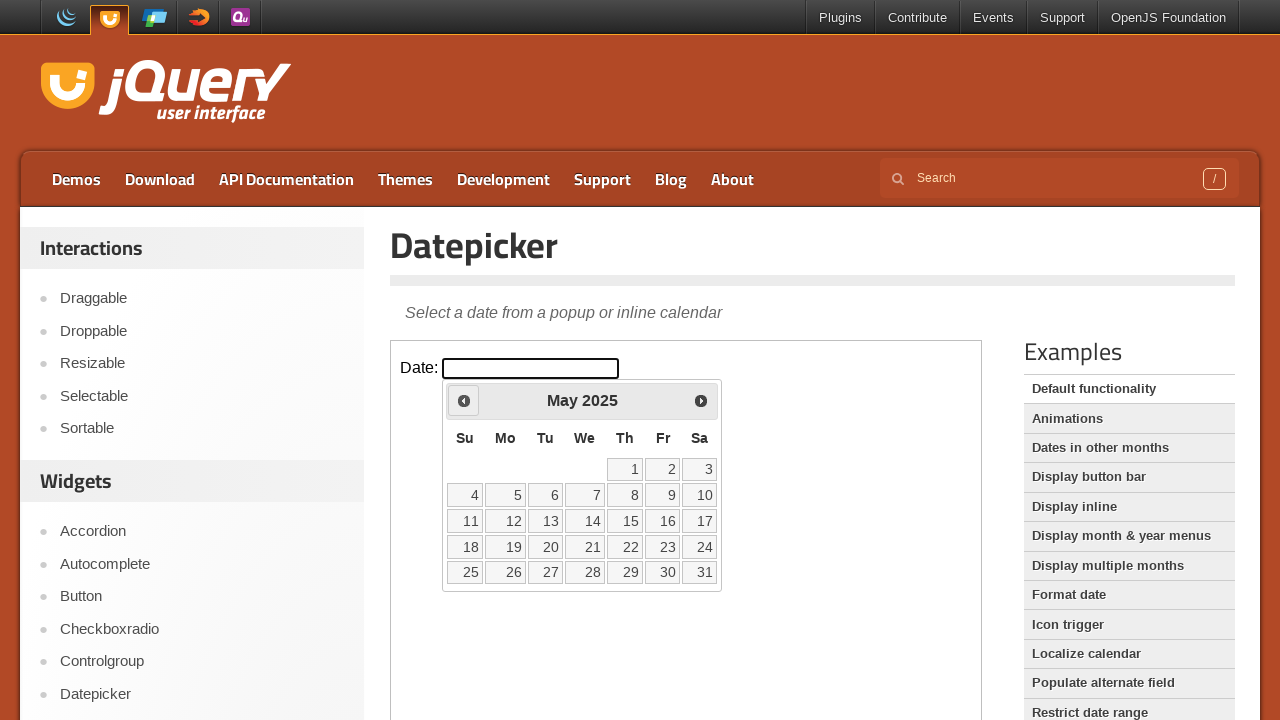

Clicked previous month button at (464, 400) on iframe.demo-frame >> internal:control=enter-frame >> span.ui-icon-circle-triangl
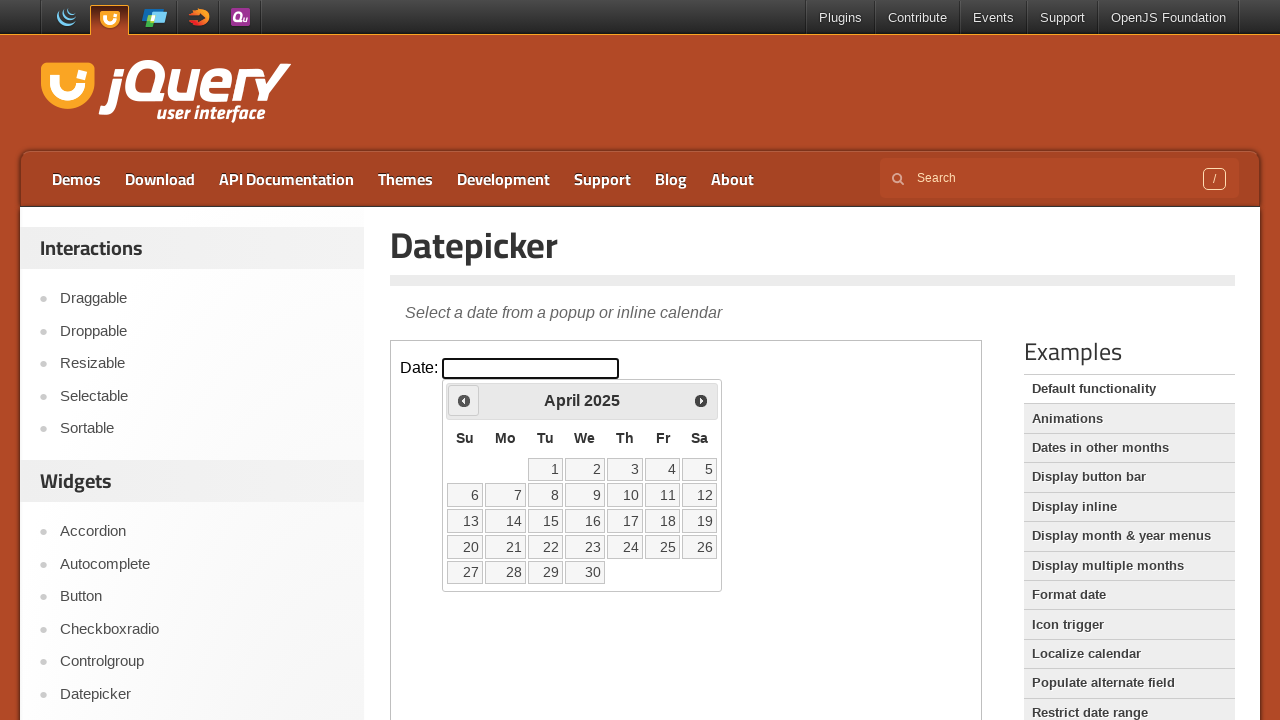

Waited 500ms for month navigation
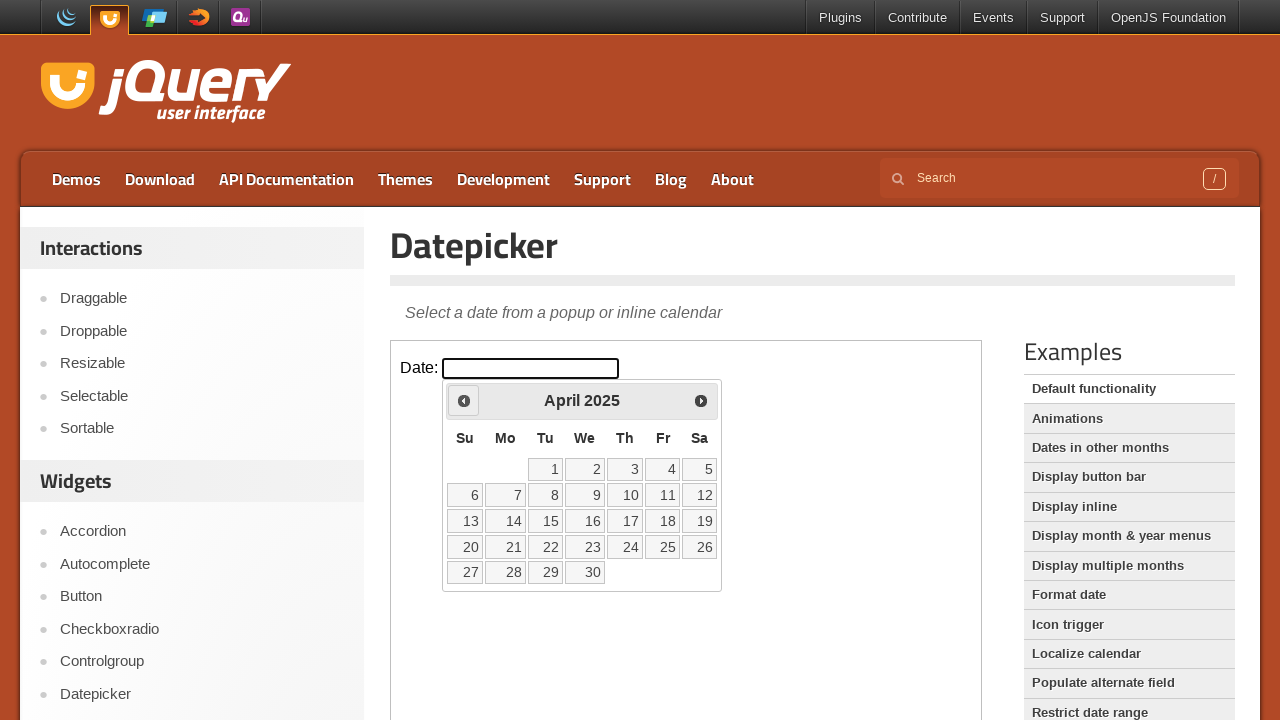

Read current month/year: April 2025
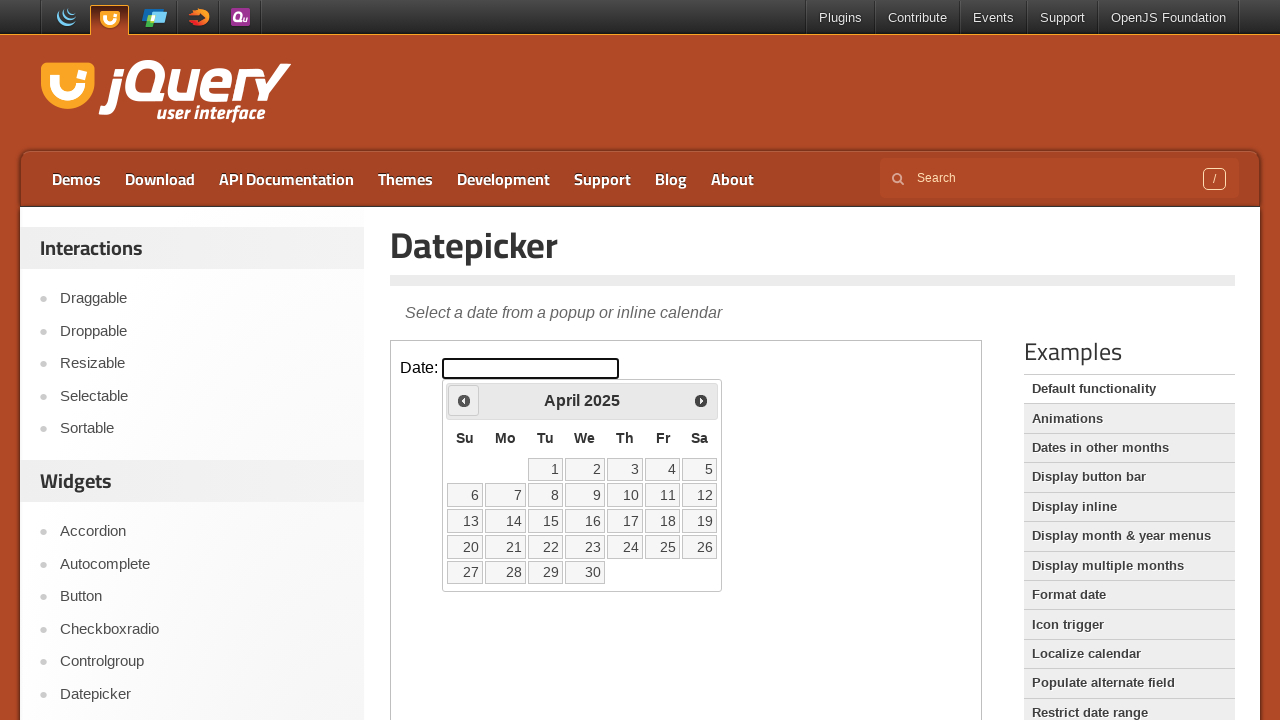

Clicked previous month button at (464, 400) on iframe.demo-frame >> internal:control=enter-frame >> span.ui-icon-circle-triangl
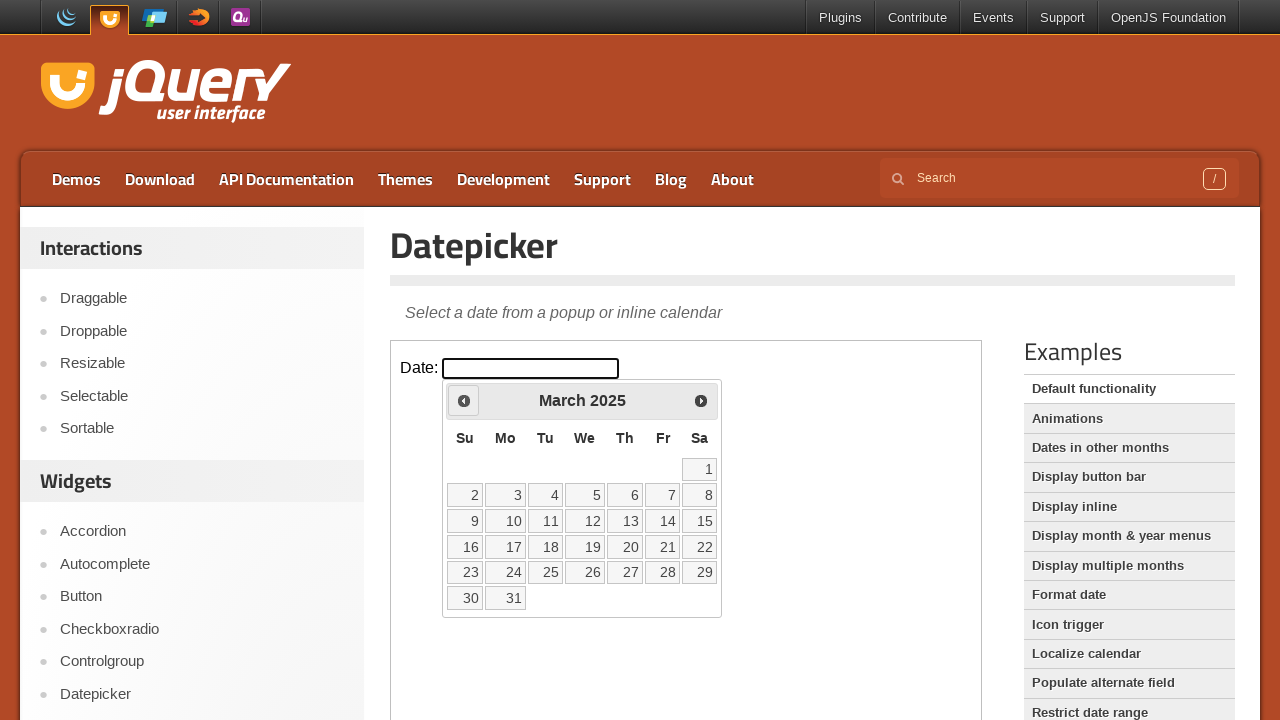

Waited 500ms for month navigation
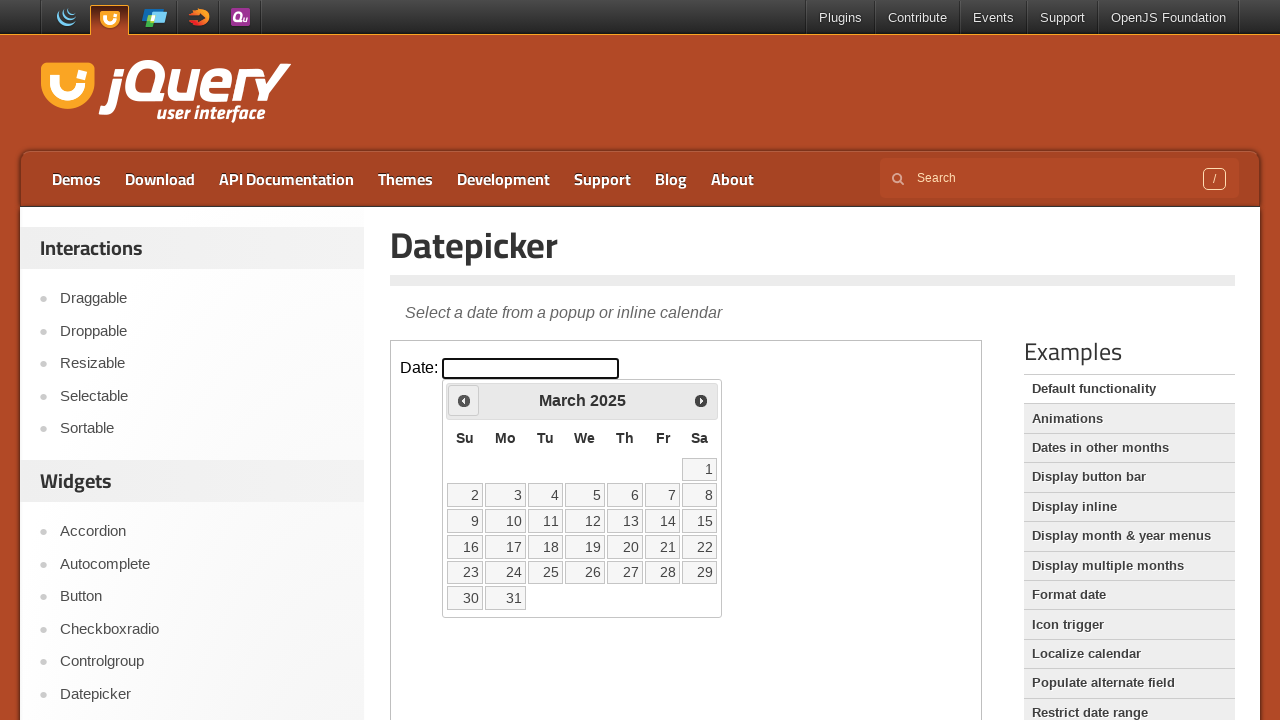

Read current month/year: March 2025
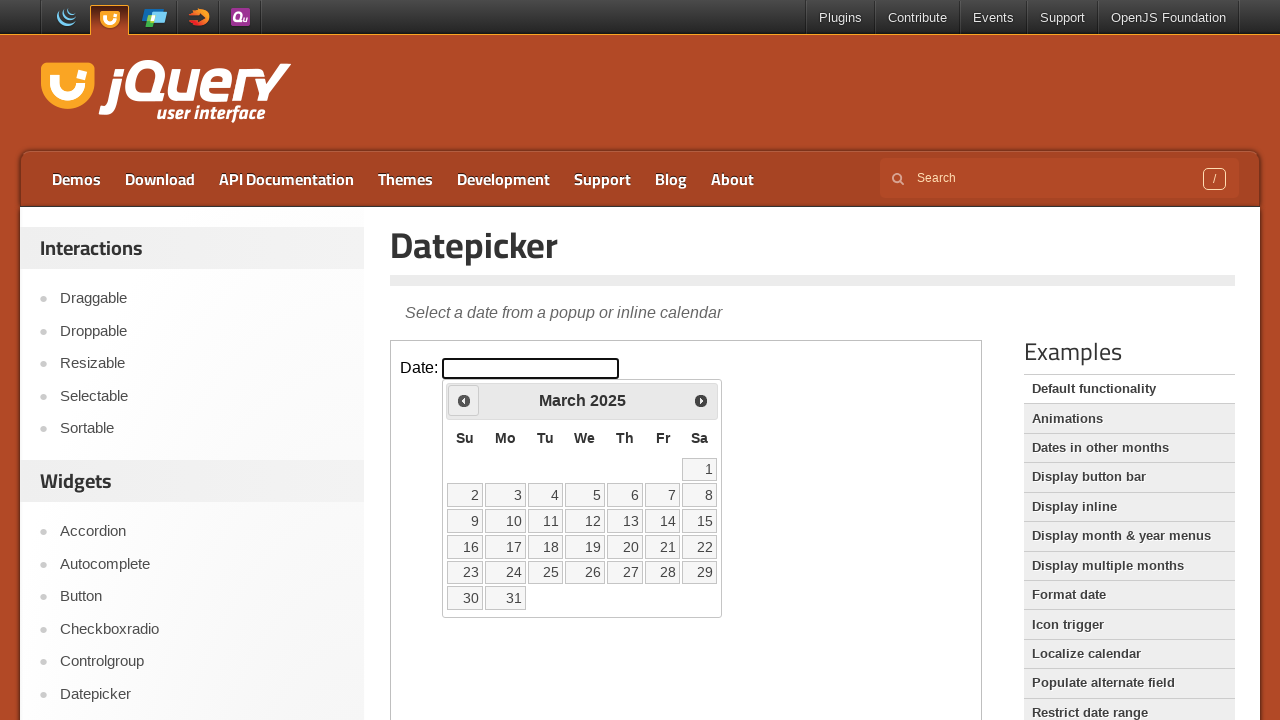

Clicked previous month button at (464, 400) on iframe.demo-frame >> internal:control=enter-frame >> span.ui-icon-circle-triangl
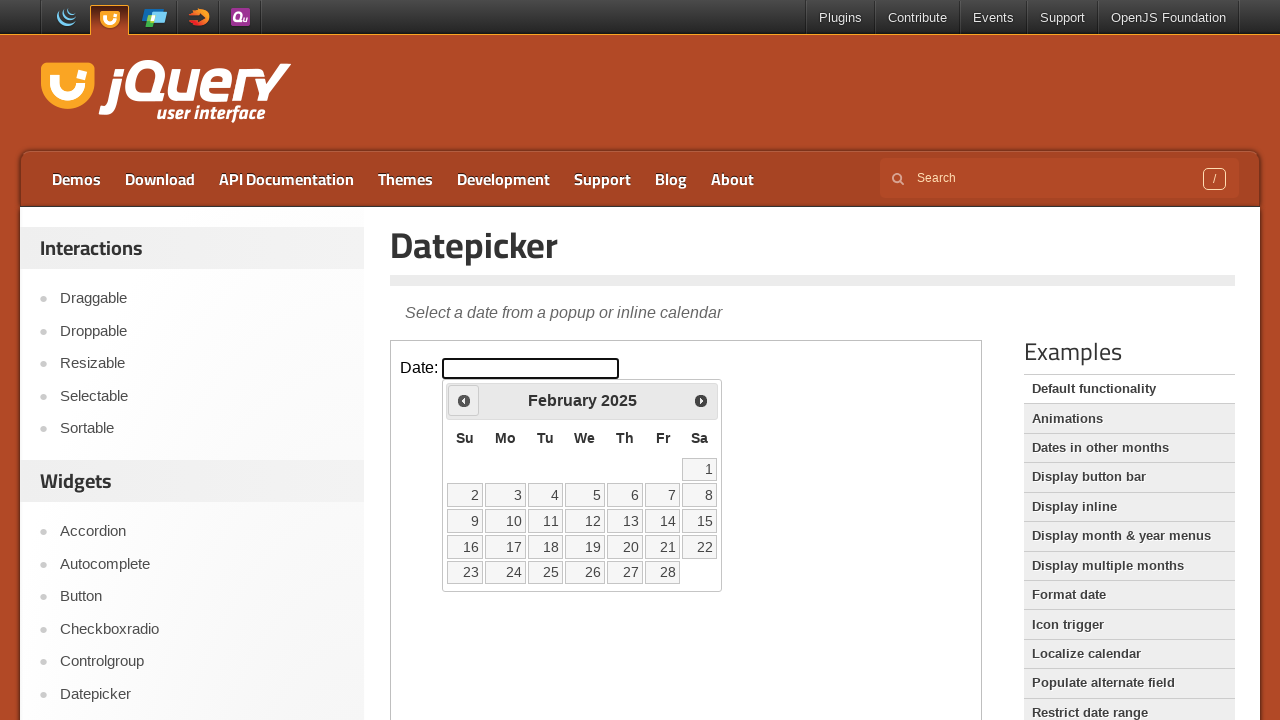

Waited 500ms for month navigation
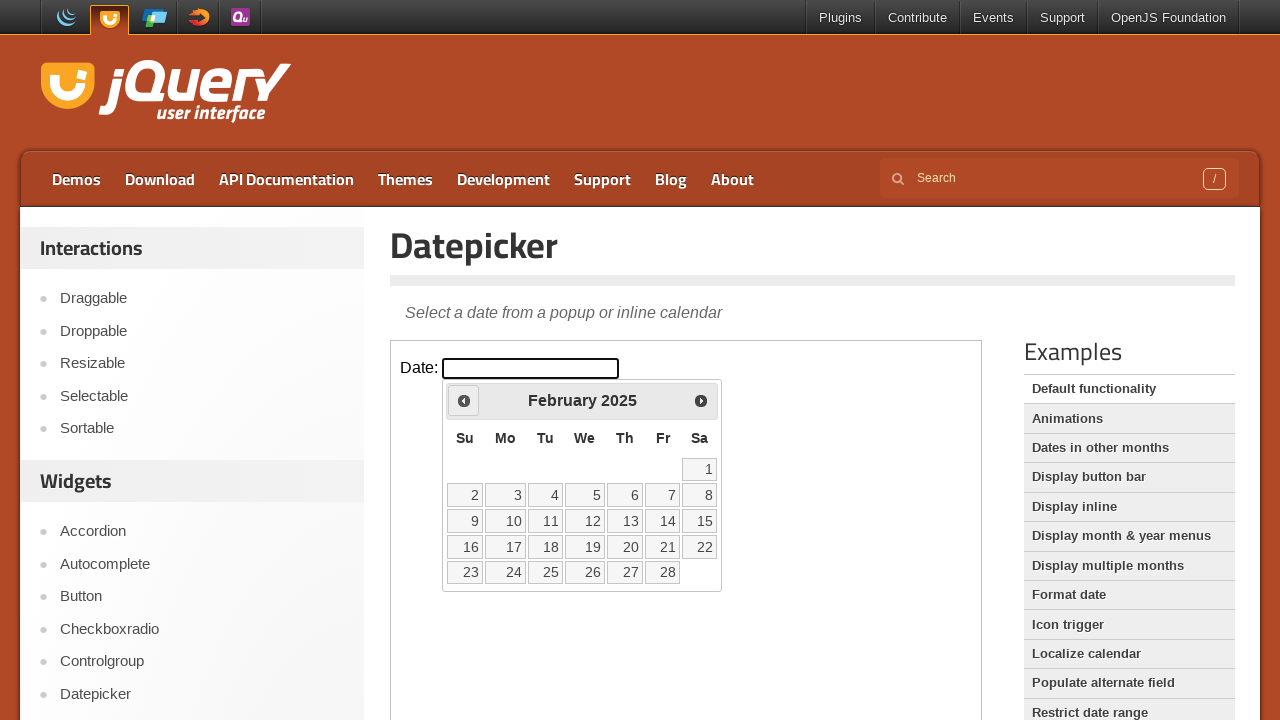

Read current month/year: February 2025
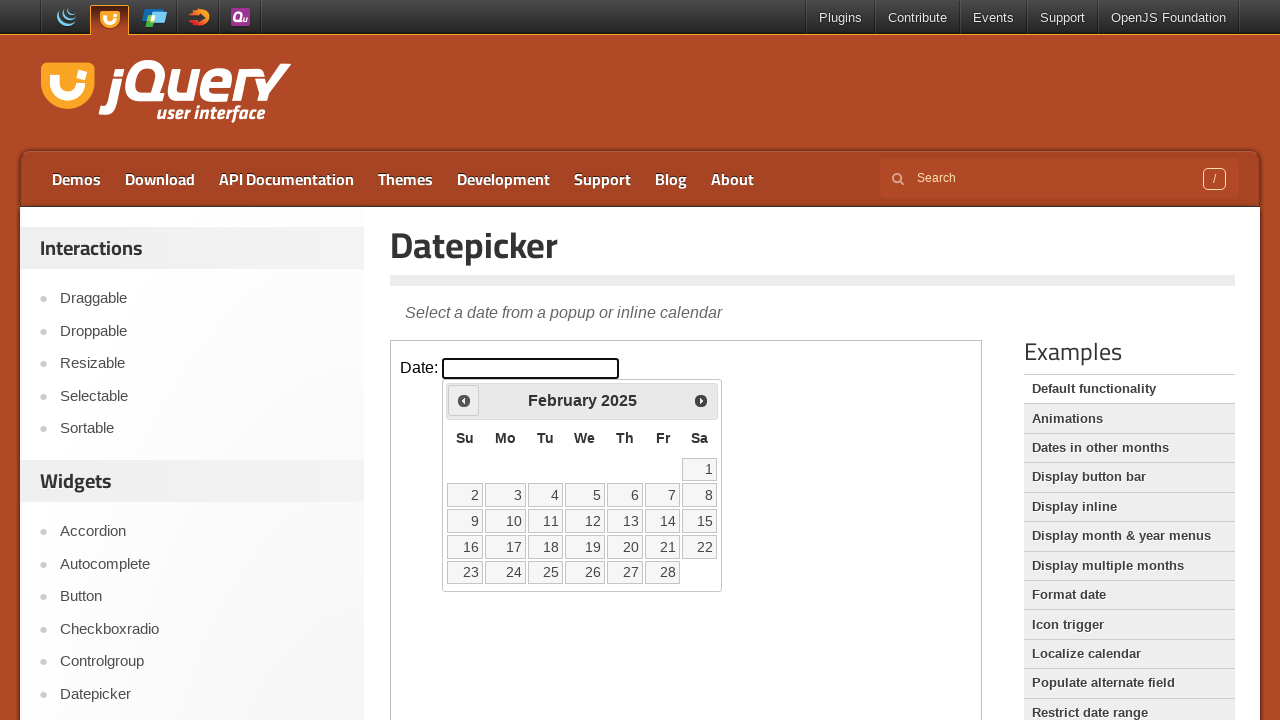

Clicked previous month button at (464, 400) on iframe.demo-frame >> internal:control=enter-frame >> span.ui-icon-circle-triangl
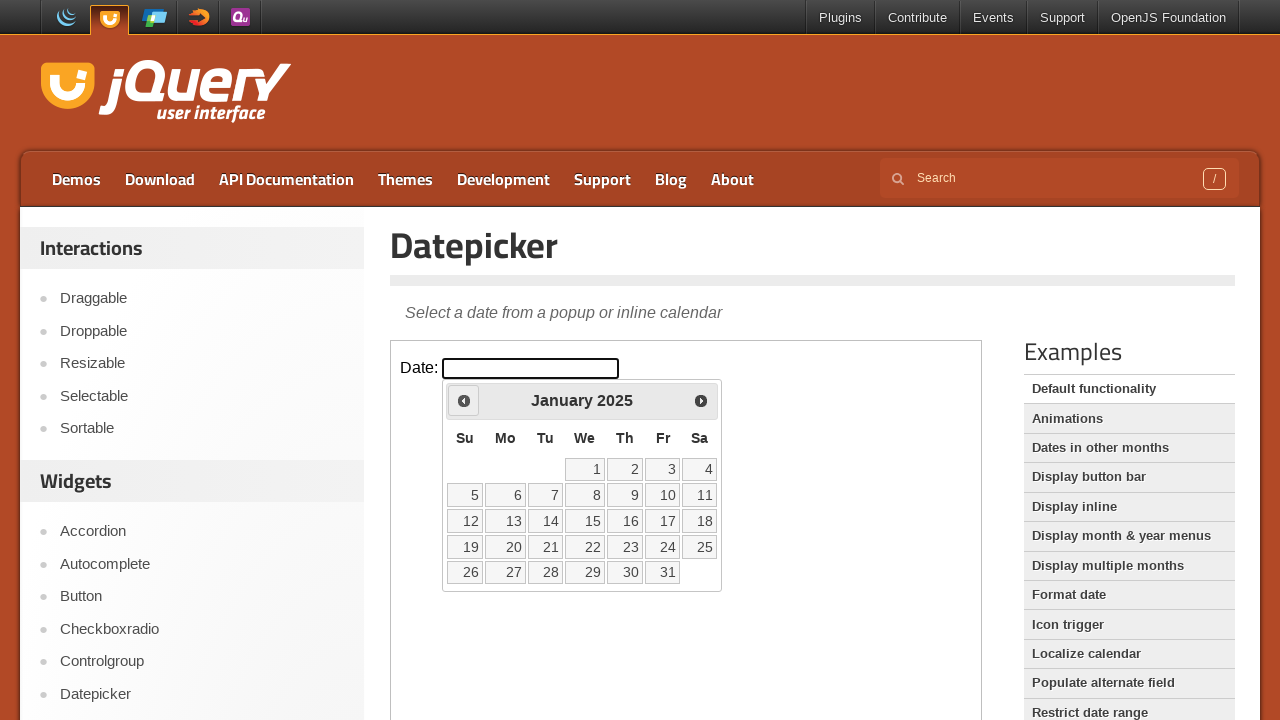

Waited 500ms for month navigation
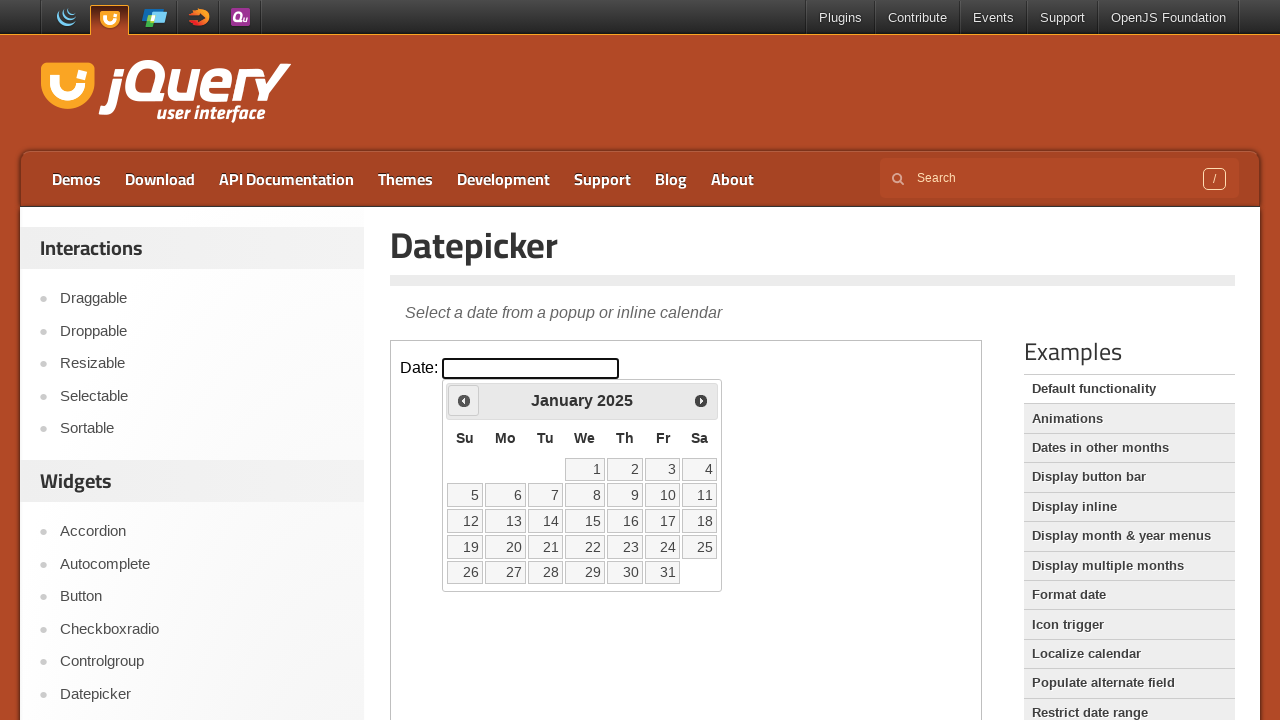

Read current month/year: January 2025
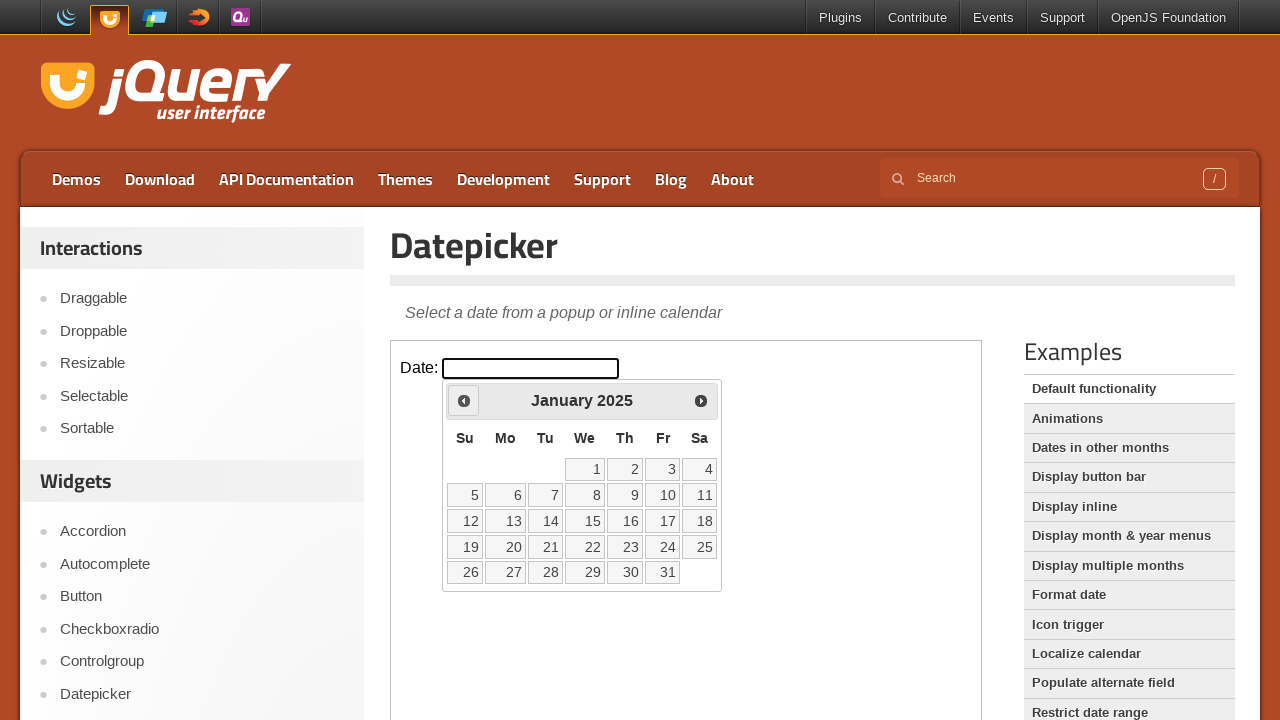

Clicked previous month button at (464, 400) on iframe.demo-frame >> internal:control=enter-frame >> span.ui-icon-circle-triangl
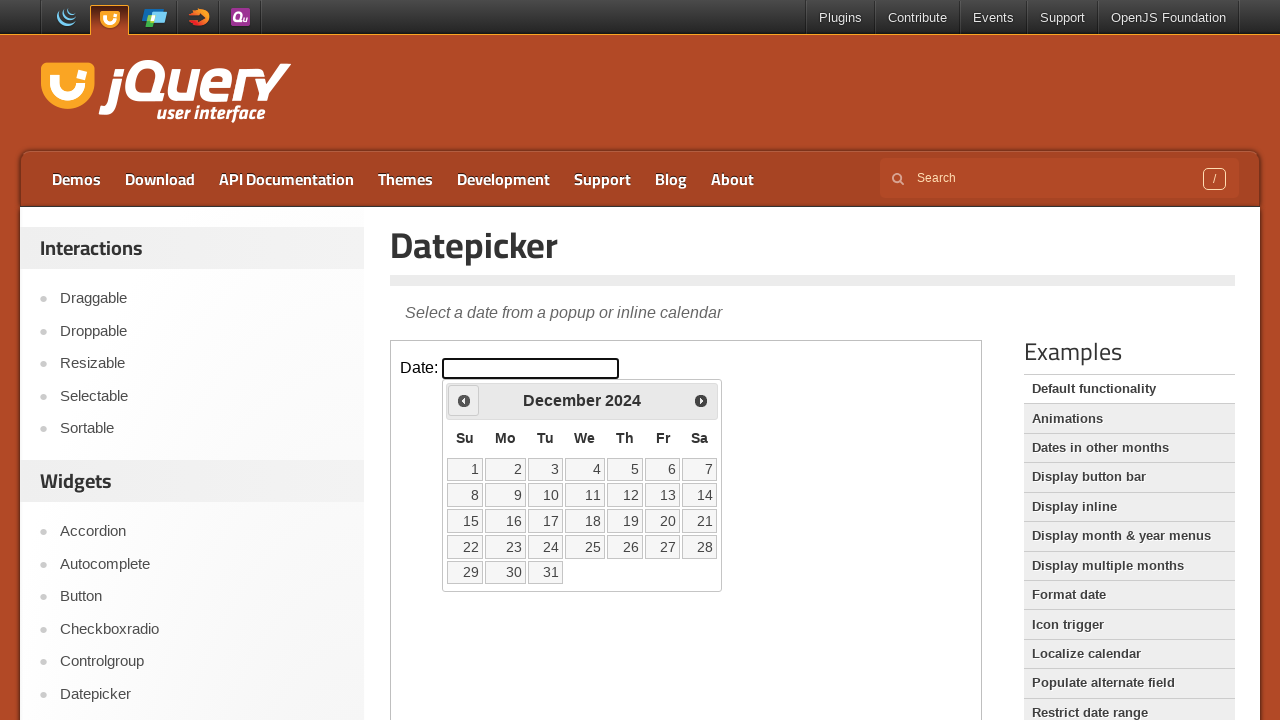

Waited 500ms for month navigation
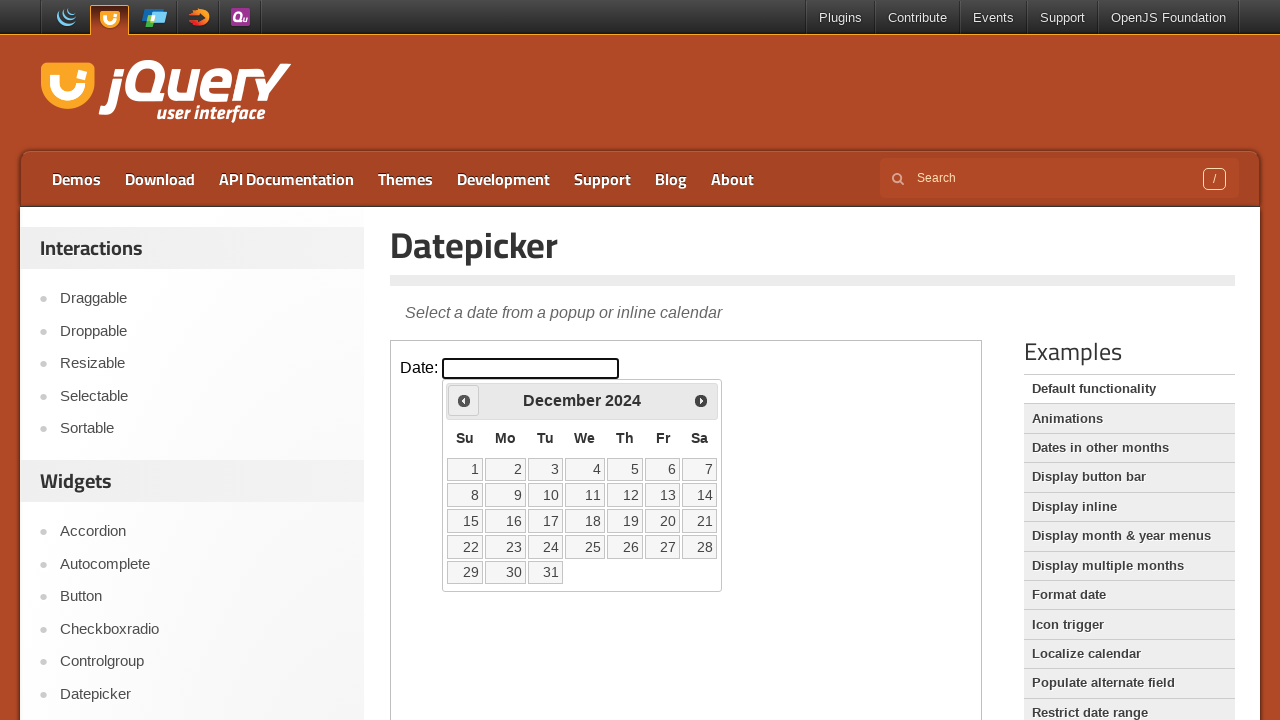

Read current month/year: December 2024
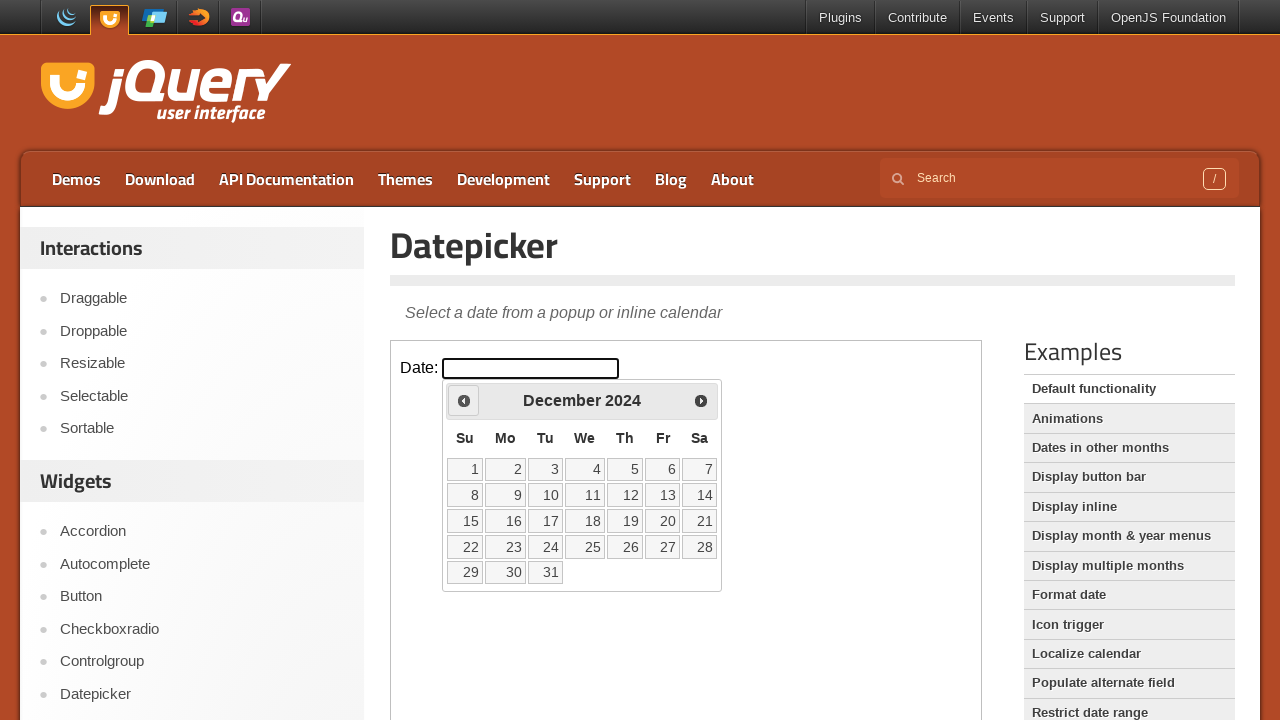

Clicked previous month button at (464, 400) on iframe.demo-frame >> internal:control=enter-frame >> span.ui-icon-circle-triangl
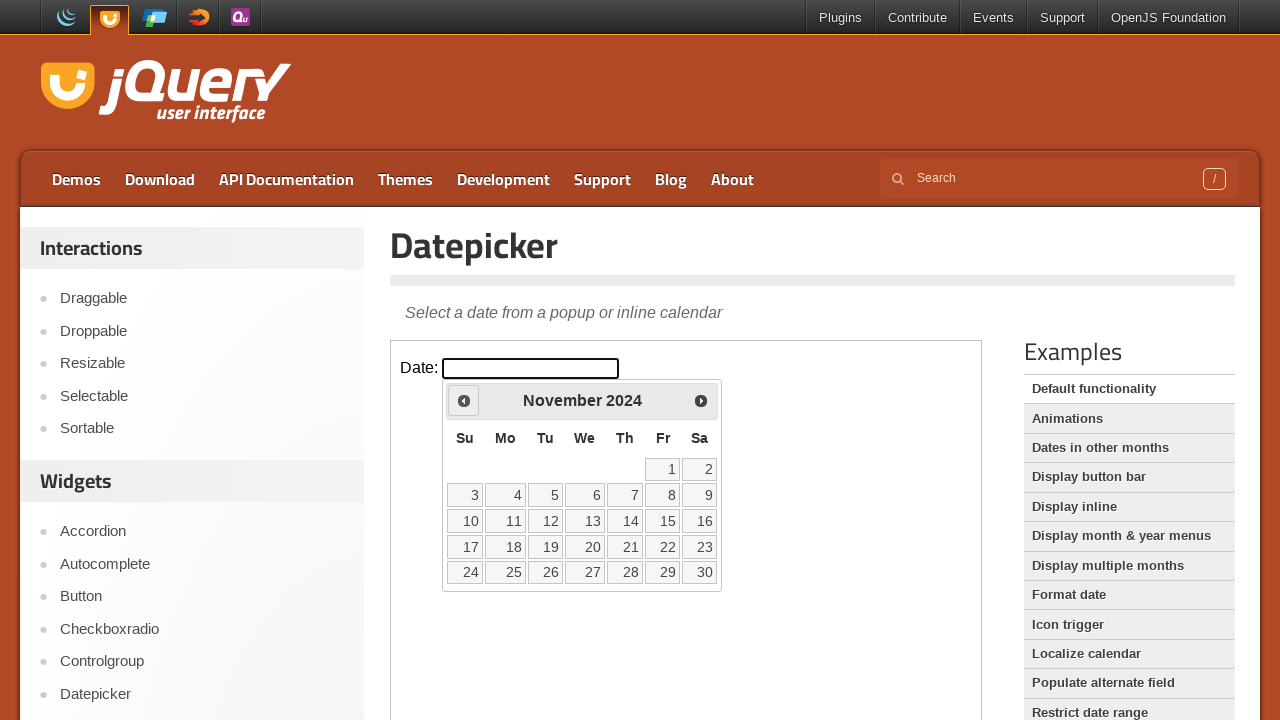

Waited 500ms for month navigation
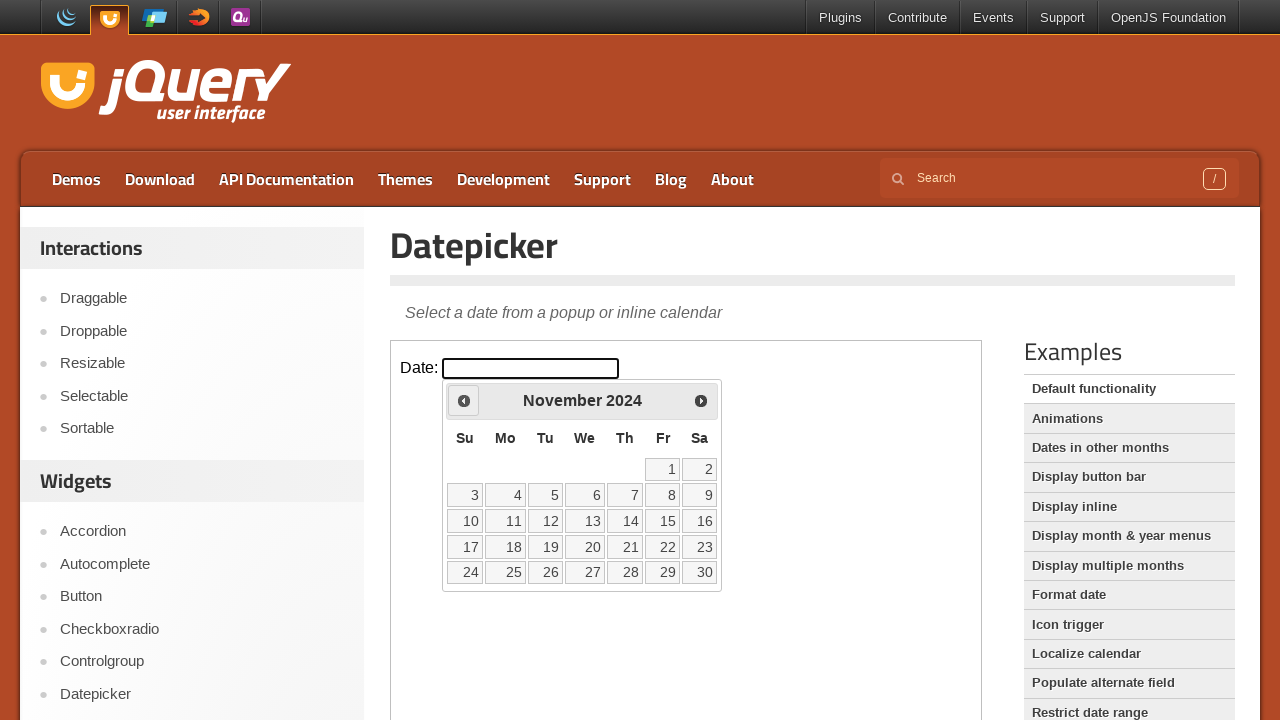

Read current month/year: November 2024
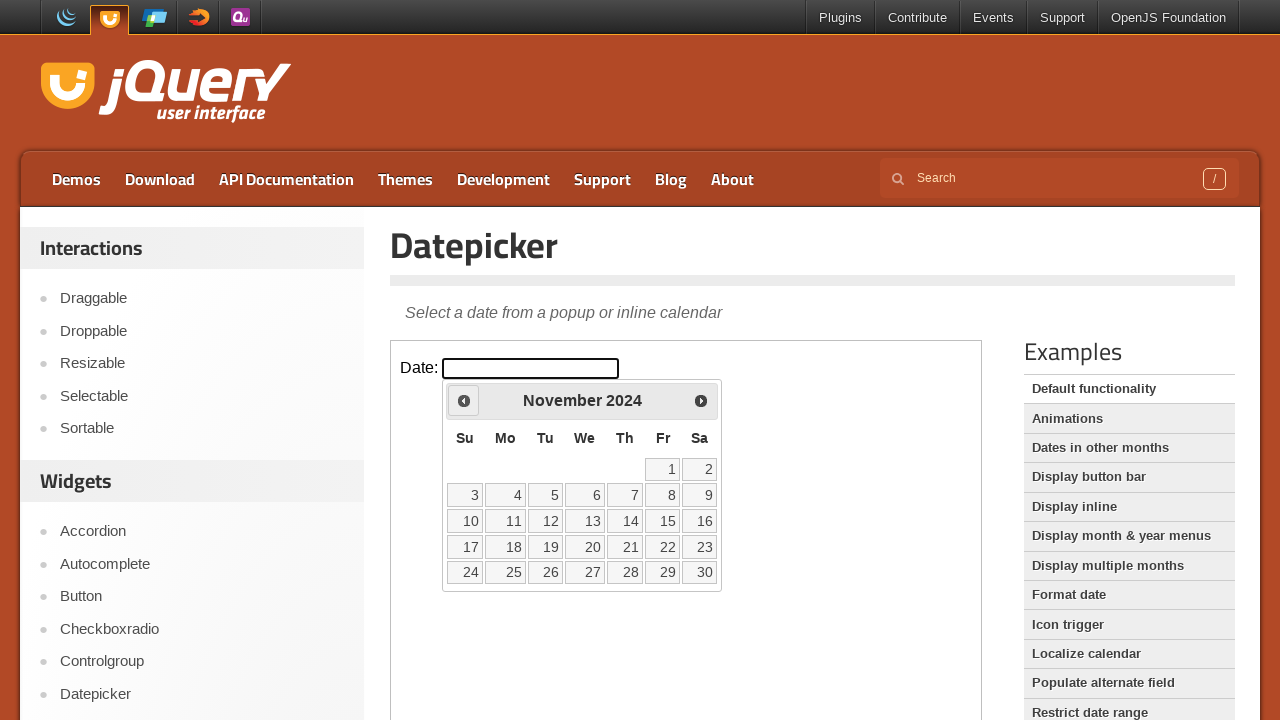

Clicked previous month button at (464, 400) on iframe.demo-frame >> internal:control=enter-frame >> span.ui-icon-circle-triangl
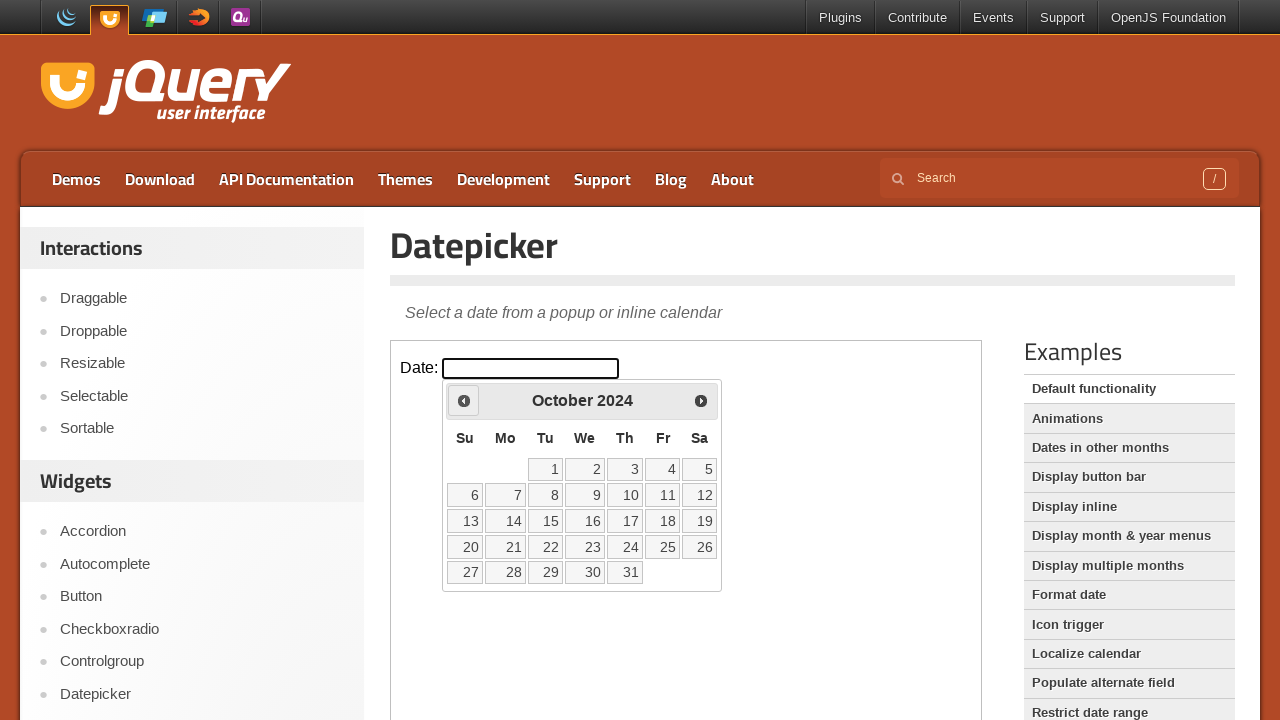

Waited 500ms for month navigation
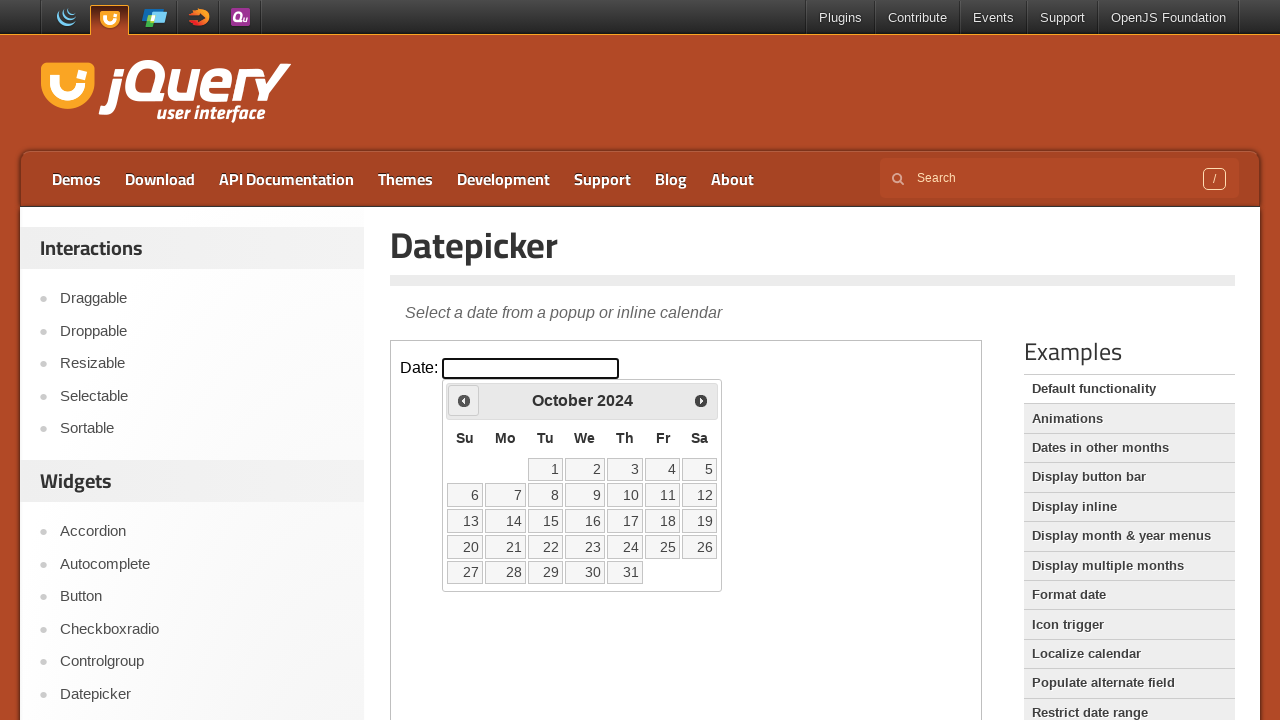

Read current month/year: October 2024
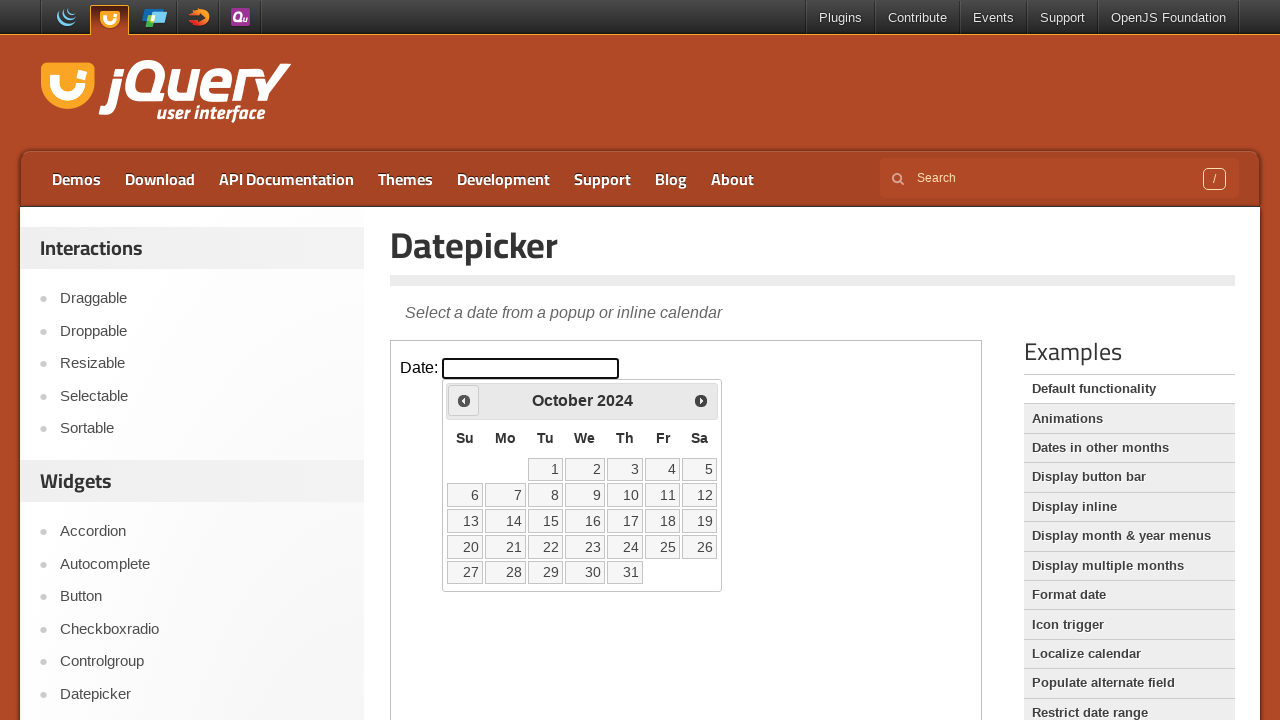

Clicked previous month button at (464, 400) on iframe.demo-frame >> internal:control=enter-frame >> span.ui-icon-circle-triangl
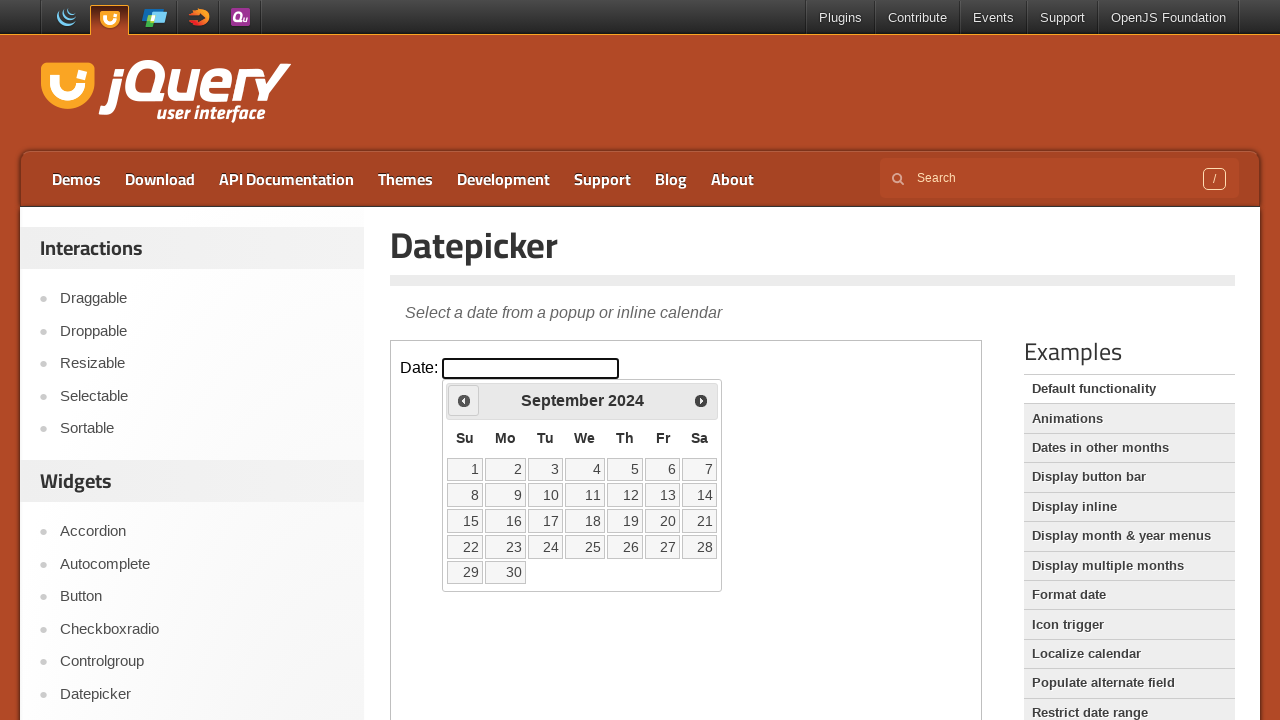

Waited 500ms for month navigation
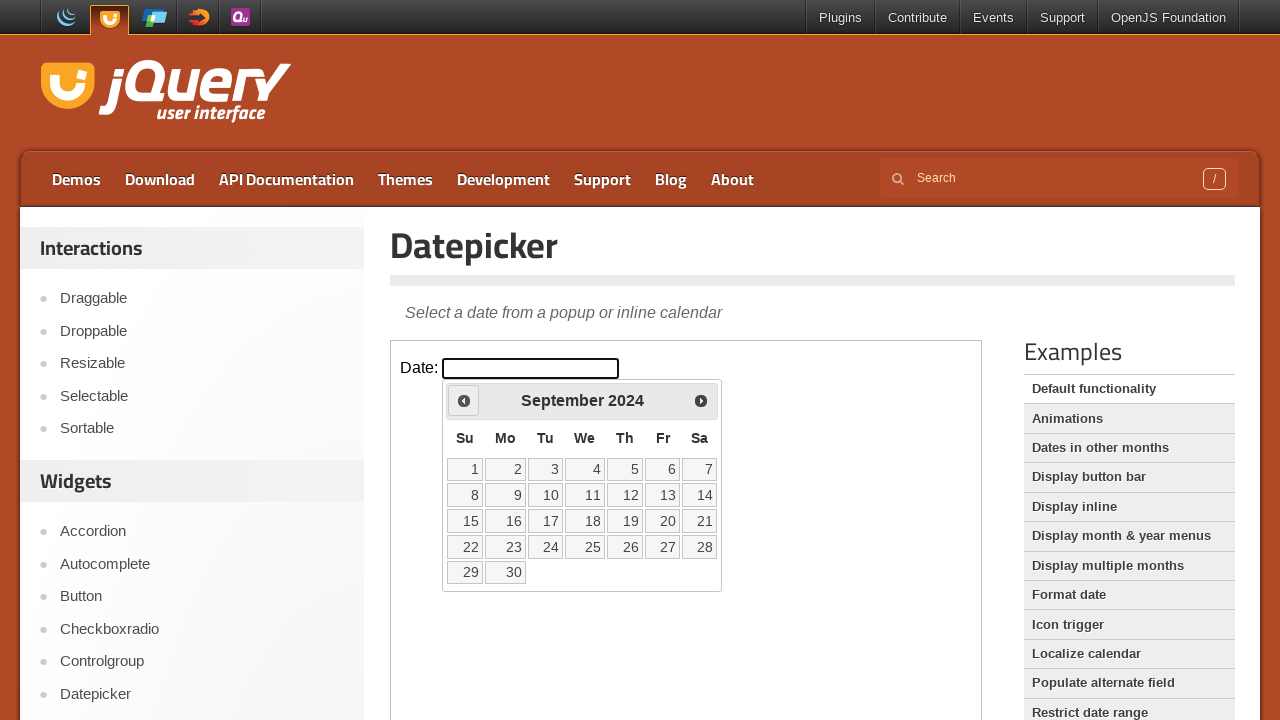

Read current month/year: September 2024
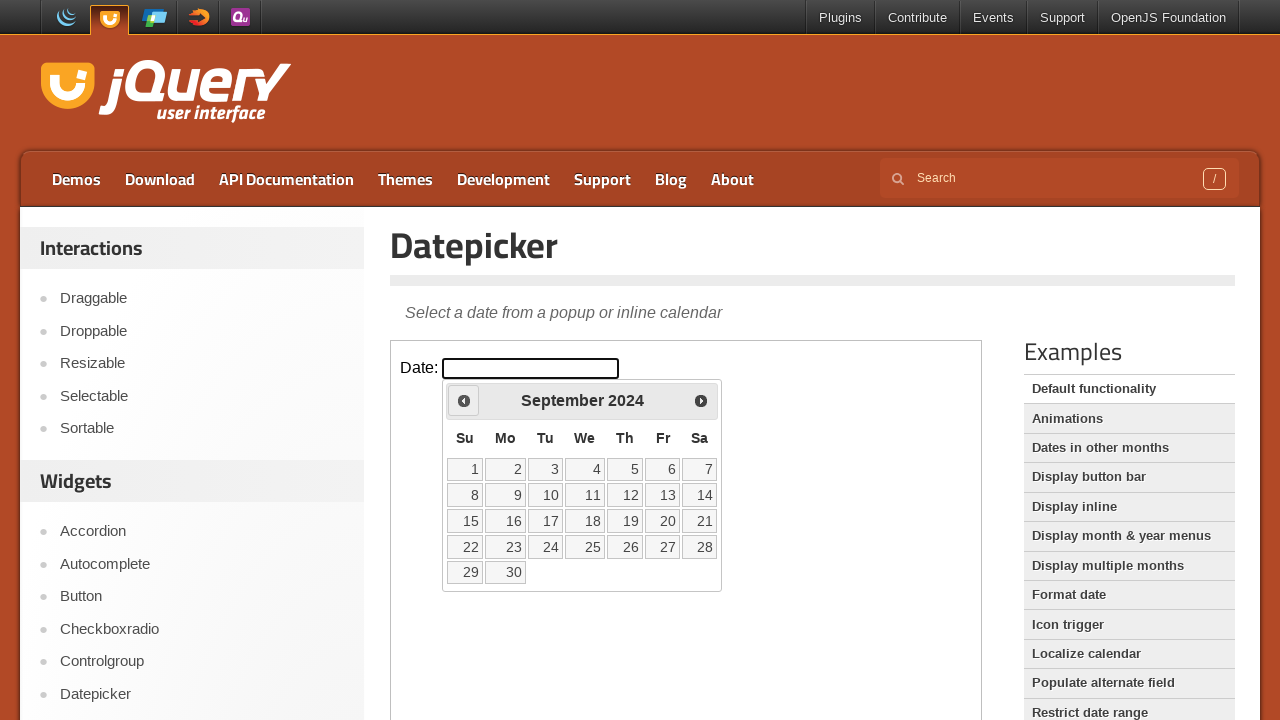

Clicked previous month button at (464, 400) on iframe.demo-frame >> internal:control=enter-frame >> span.ui-icon-circle-triangl
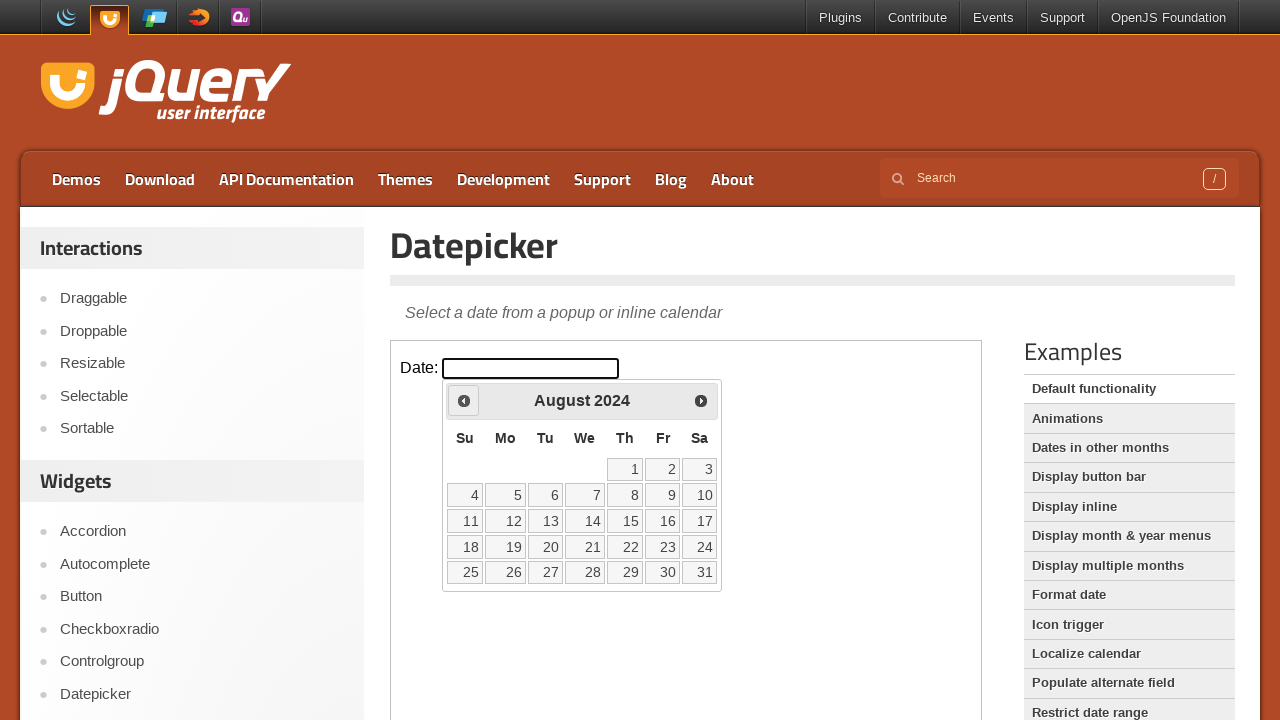

Waited 500ms for month navigation
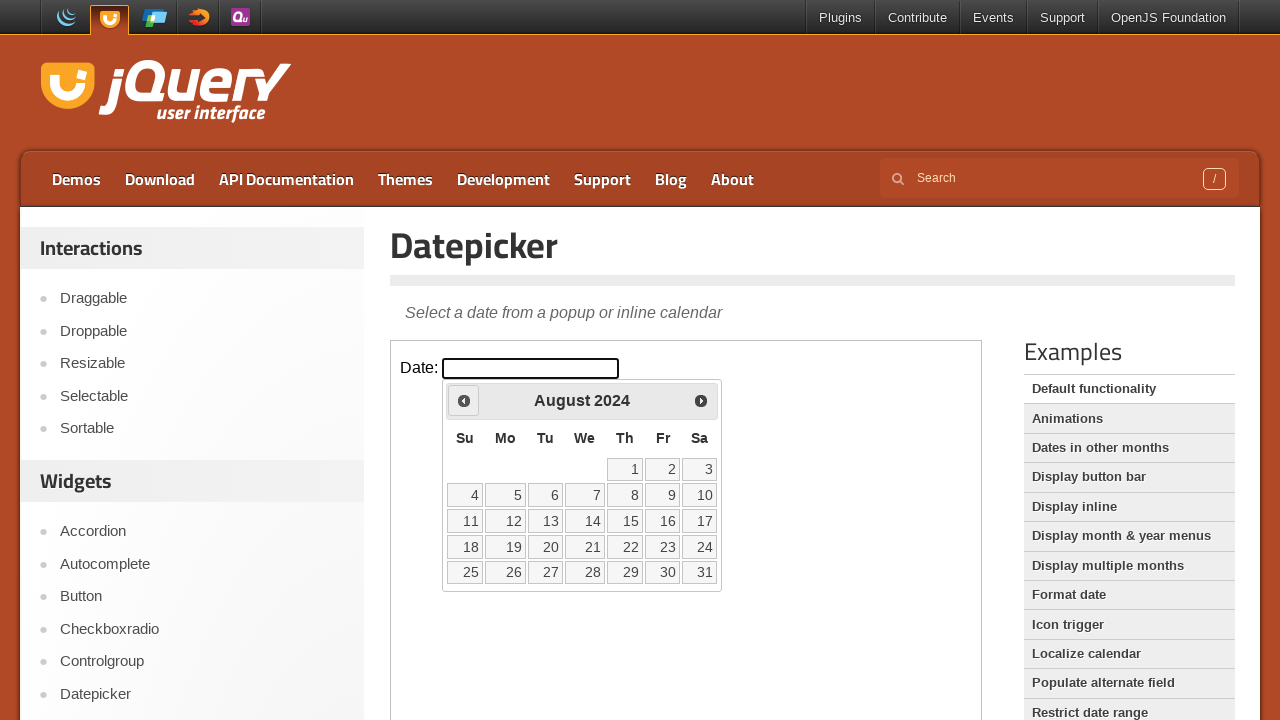

Read current month/year: August 2024
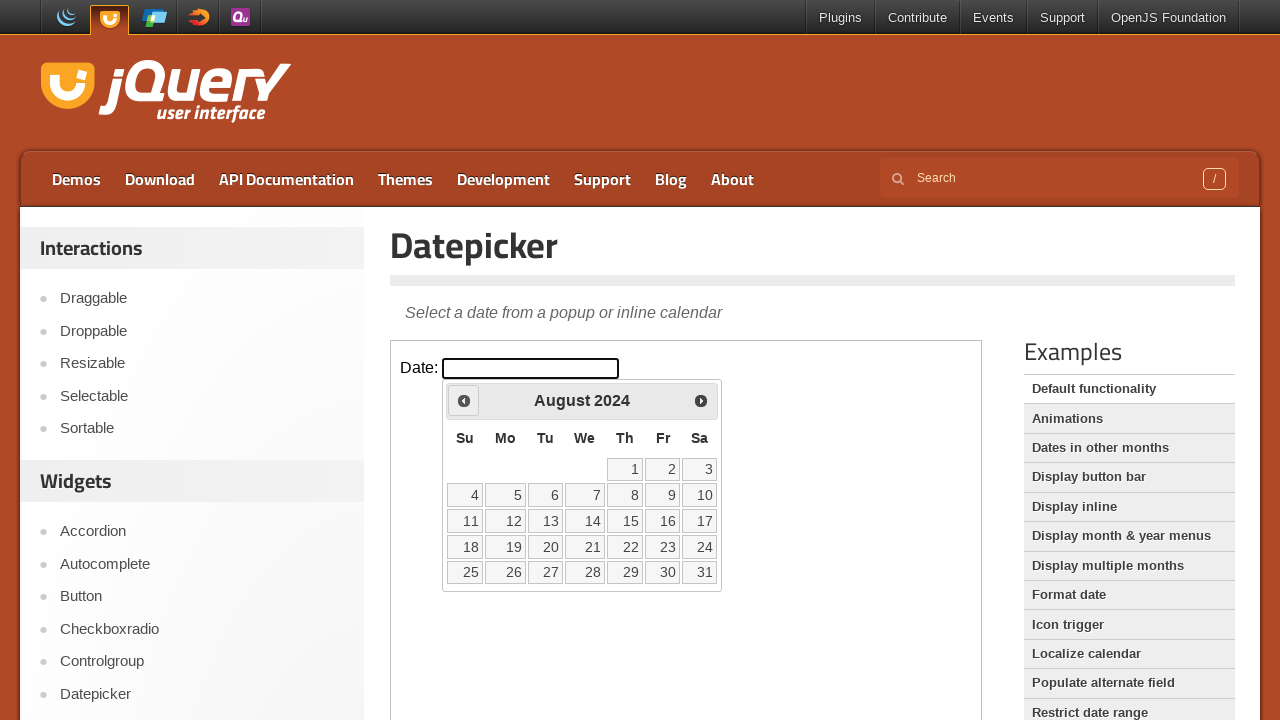

Clicked previous month button at (464, 400) on iframe.demo-frame >> internal:control=enter-frame >> span.ui-icon-circle-triangl
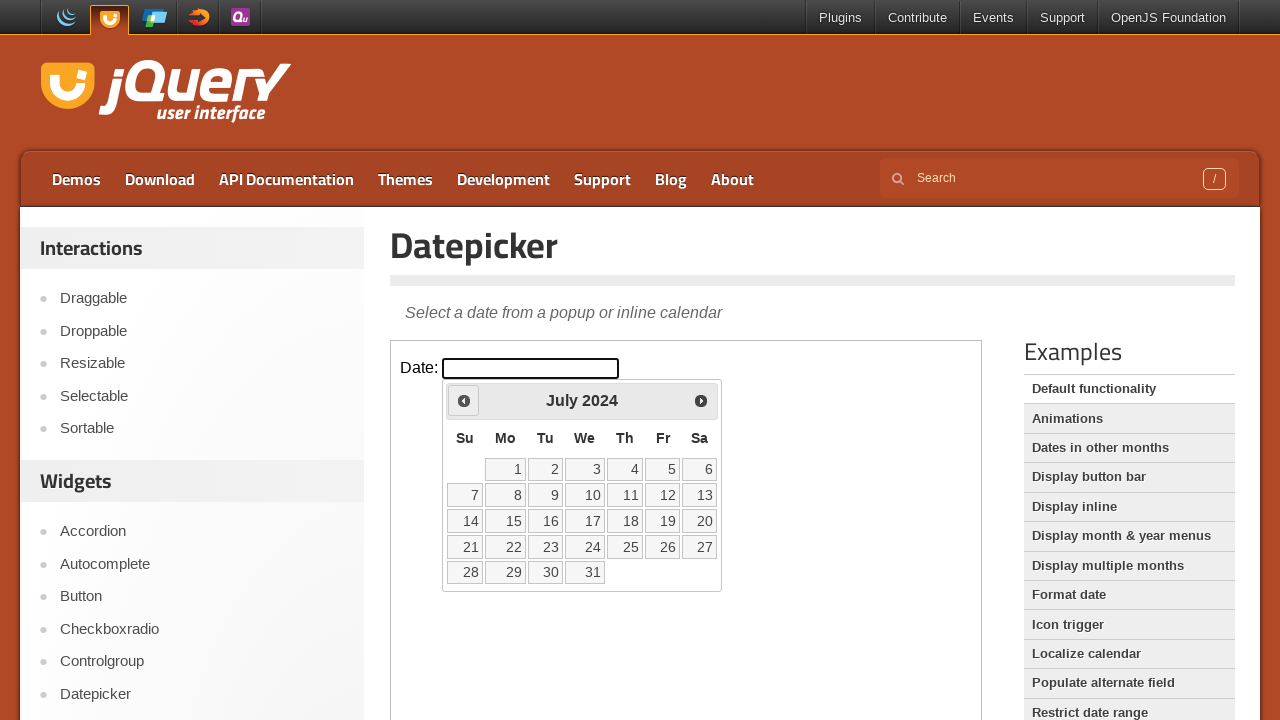

Waited 500ms for month navigation
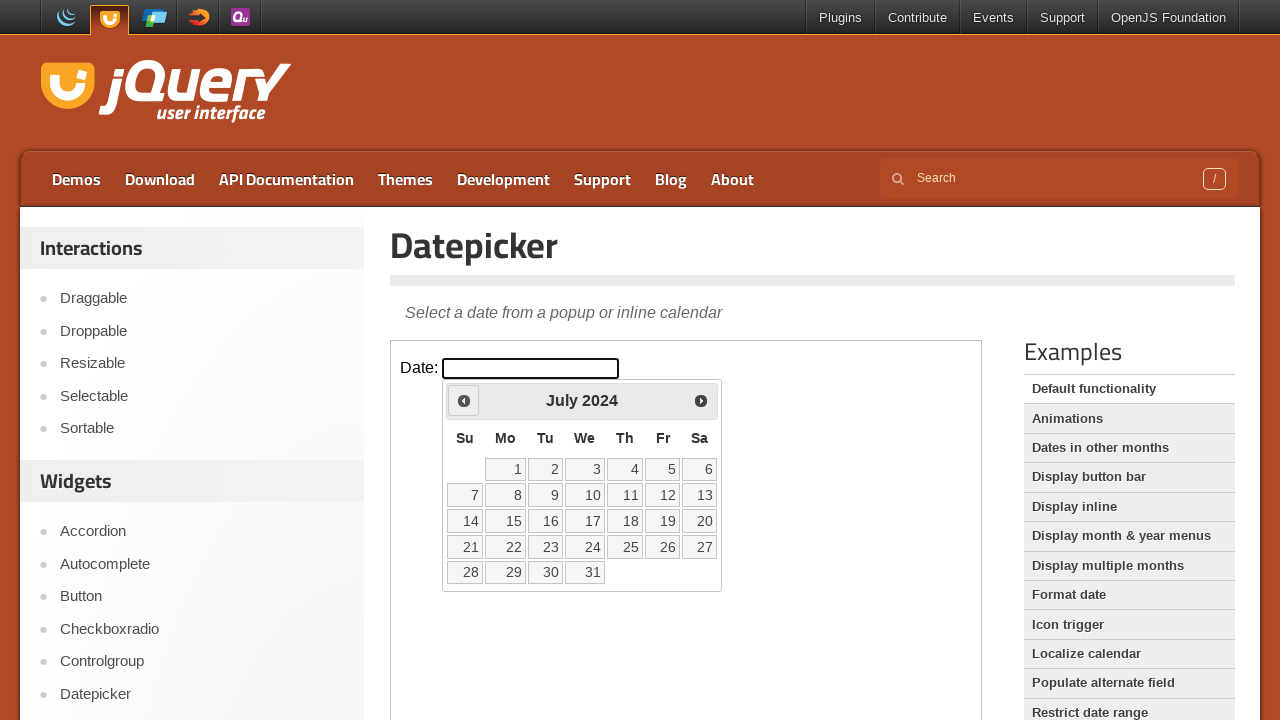

Read current month/year: July 2024
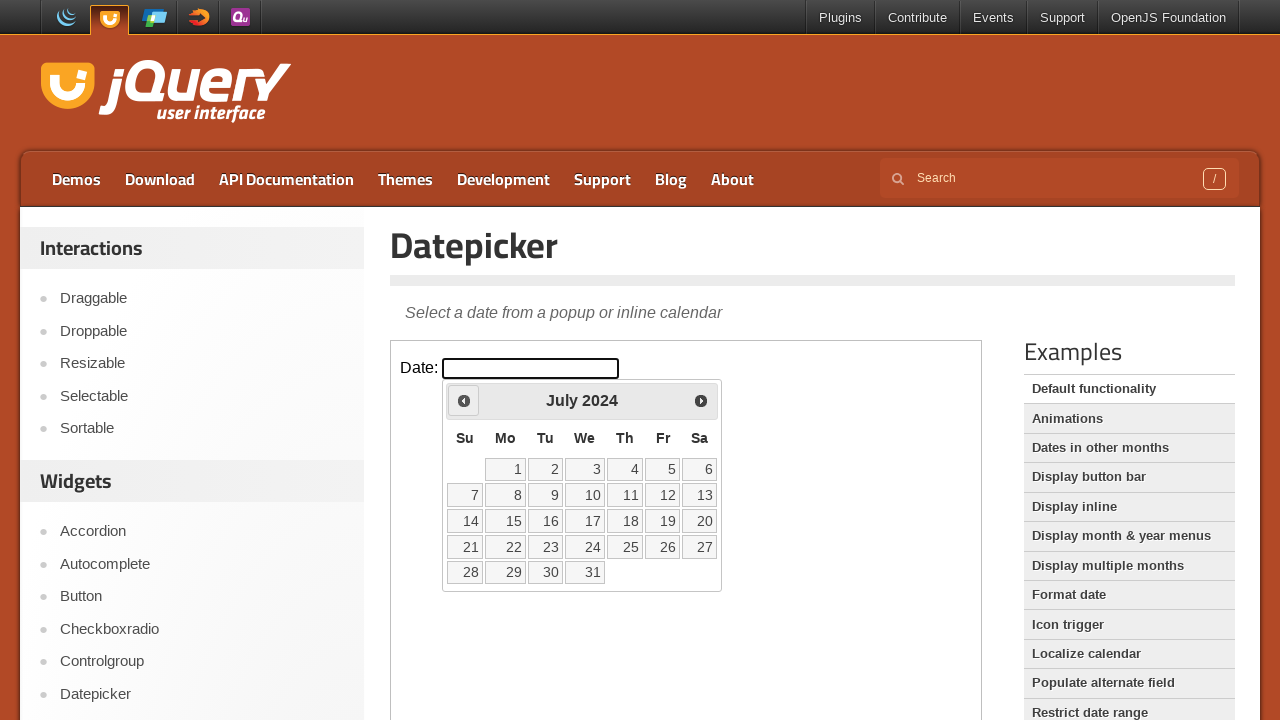

Clicked previous month button at (464, 400) on iframe.demo-frame >> internal:control=enter-frame >> span.ui-icon-circle-triangl
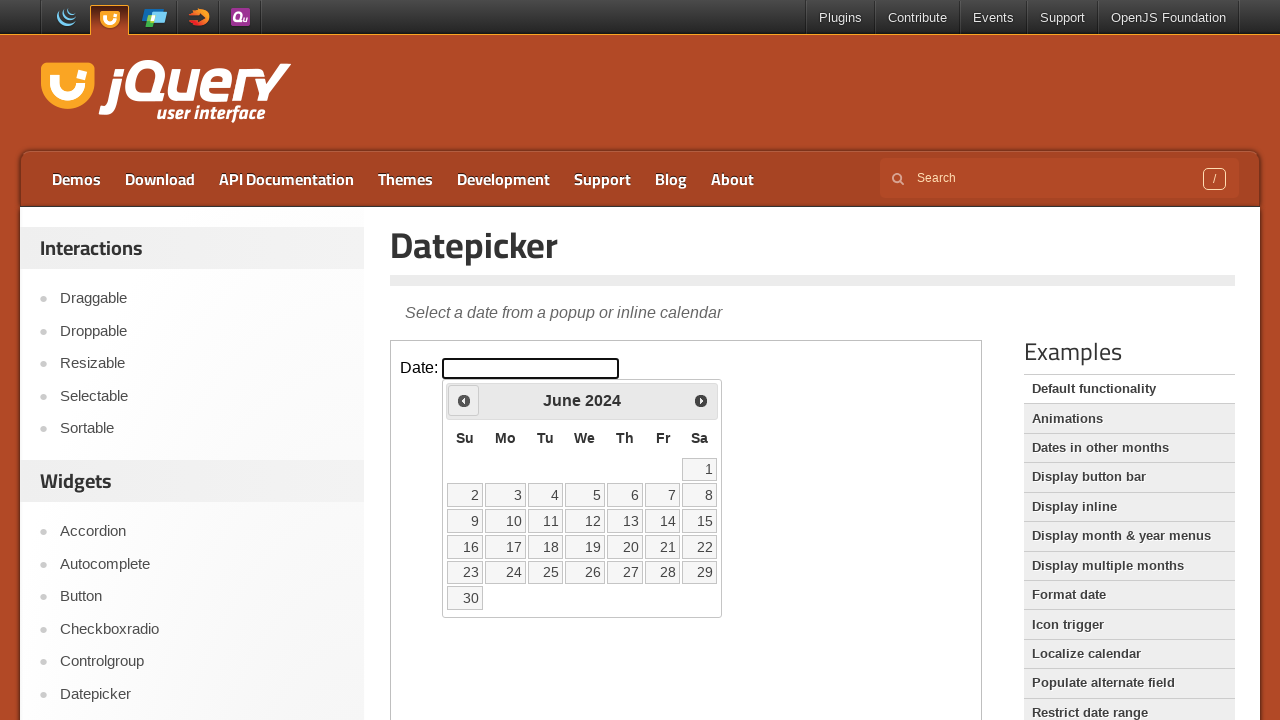

Waited 500ms for month navigation
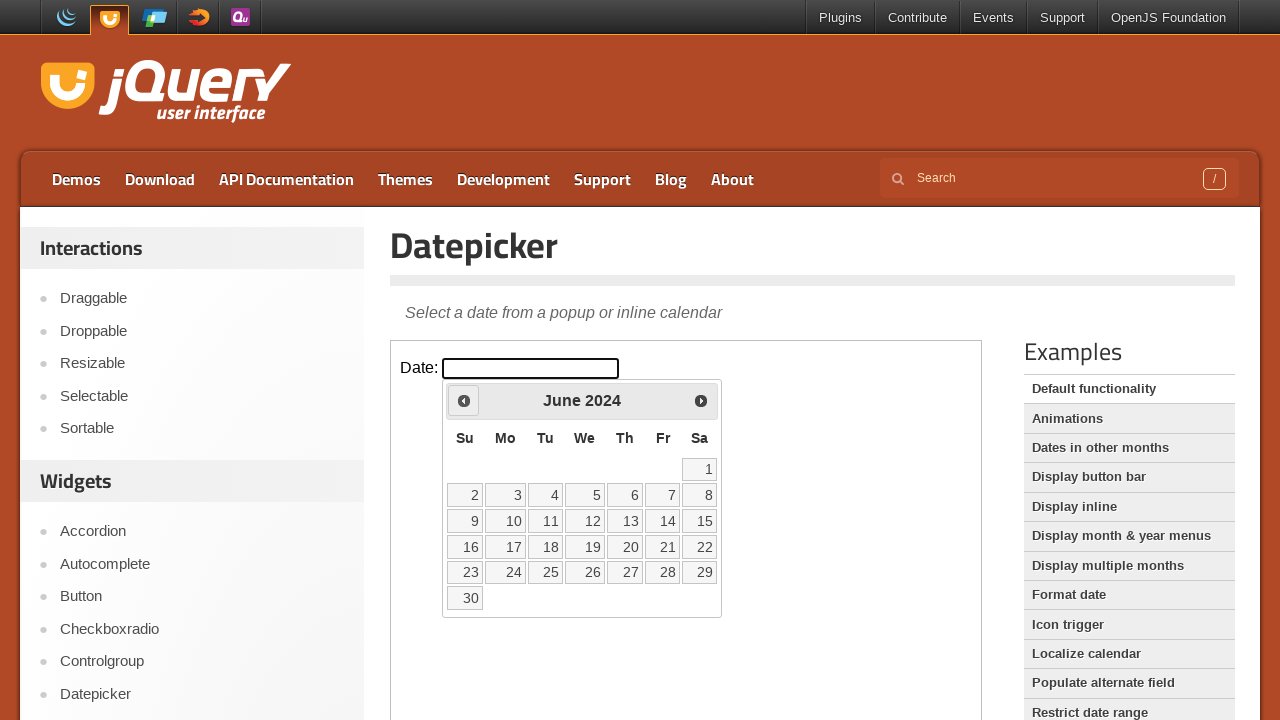

Read current month/year: June 2024
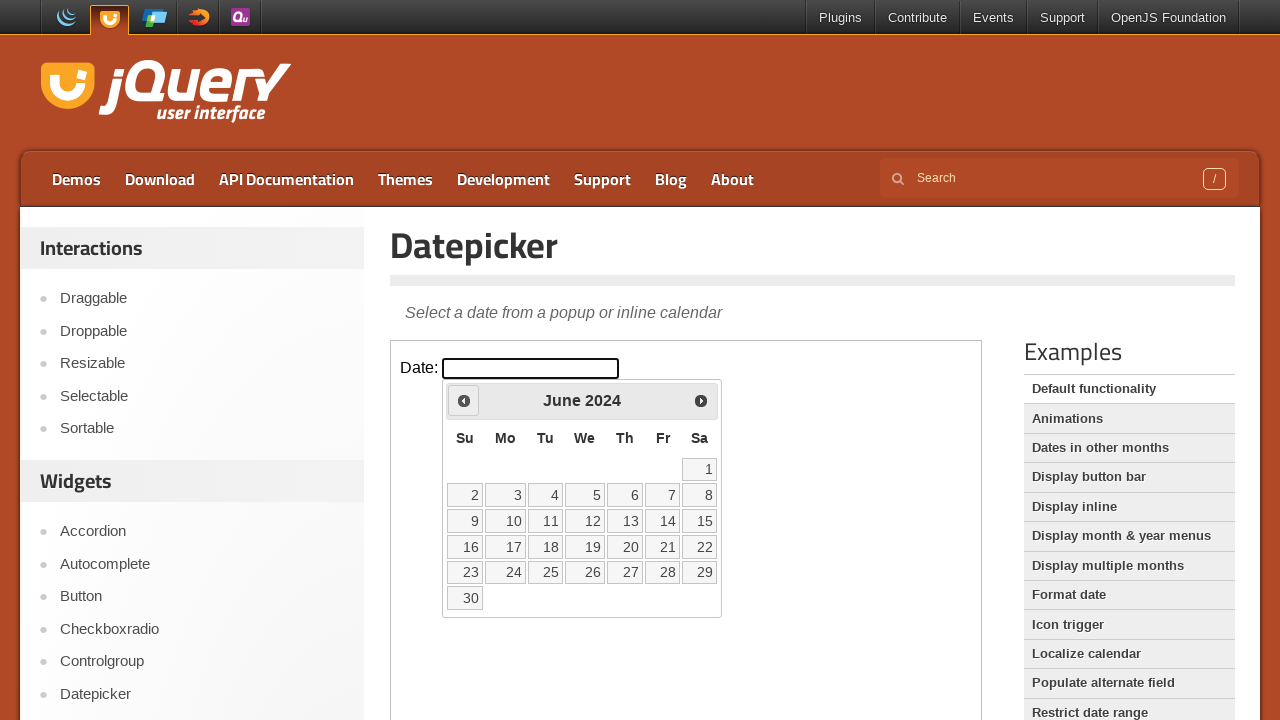

Clicked previous month button at (464, 400) on iframe.demo-frame >> internal:control=enter-frame >> span.ui-icon-circle-triangl
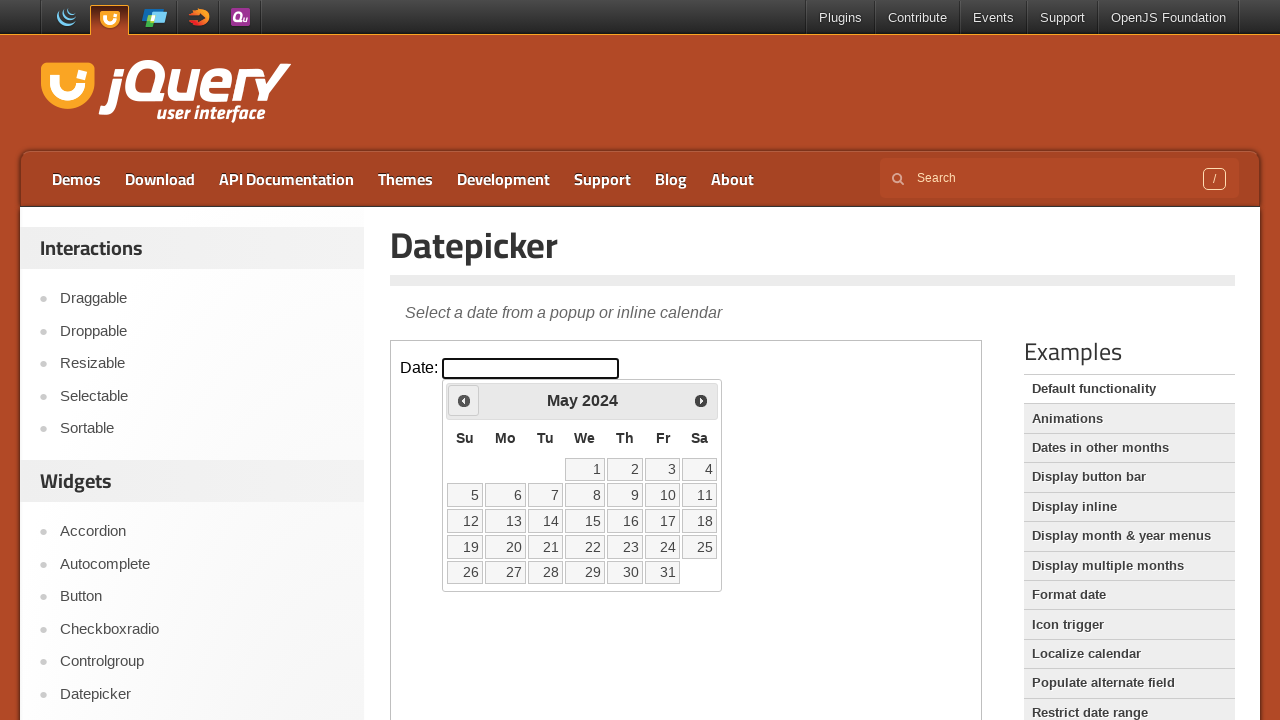

Waited 500ms for month navigation
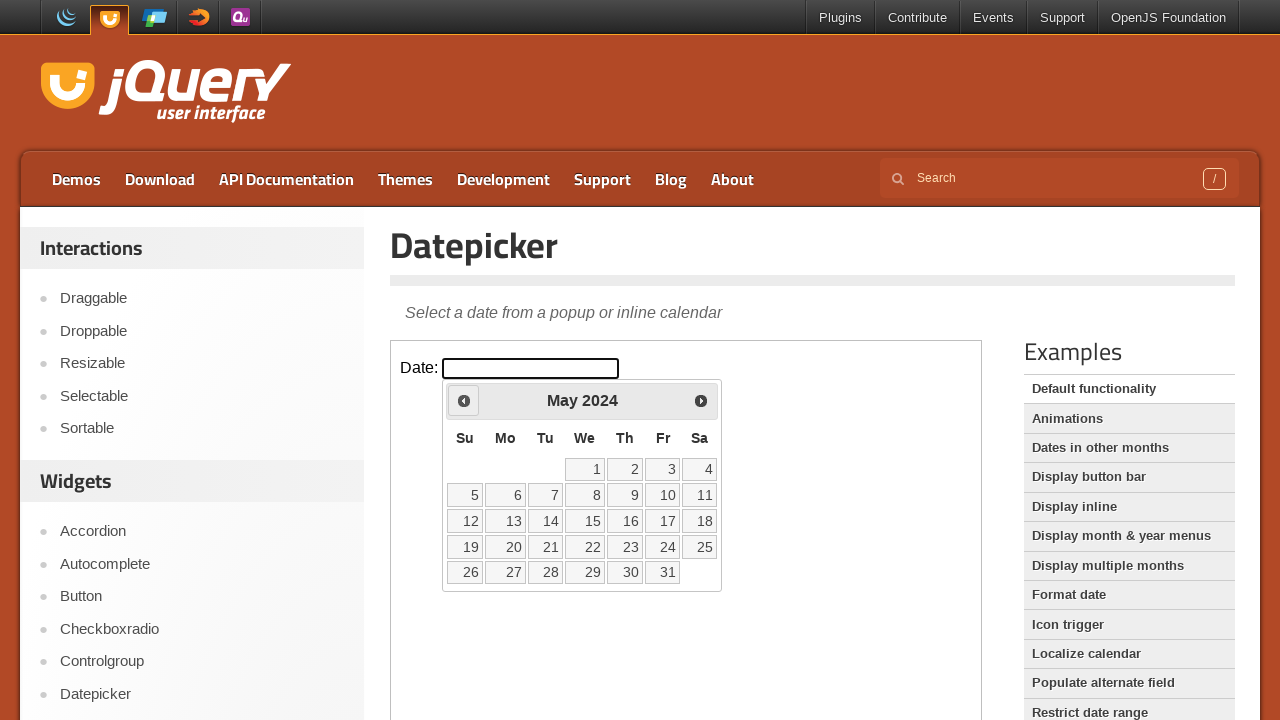

Read current month/year: May 2024
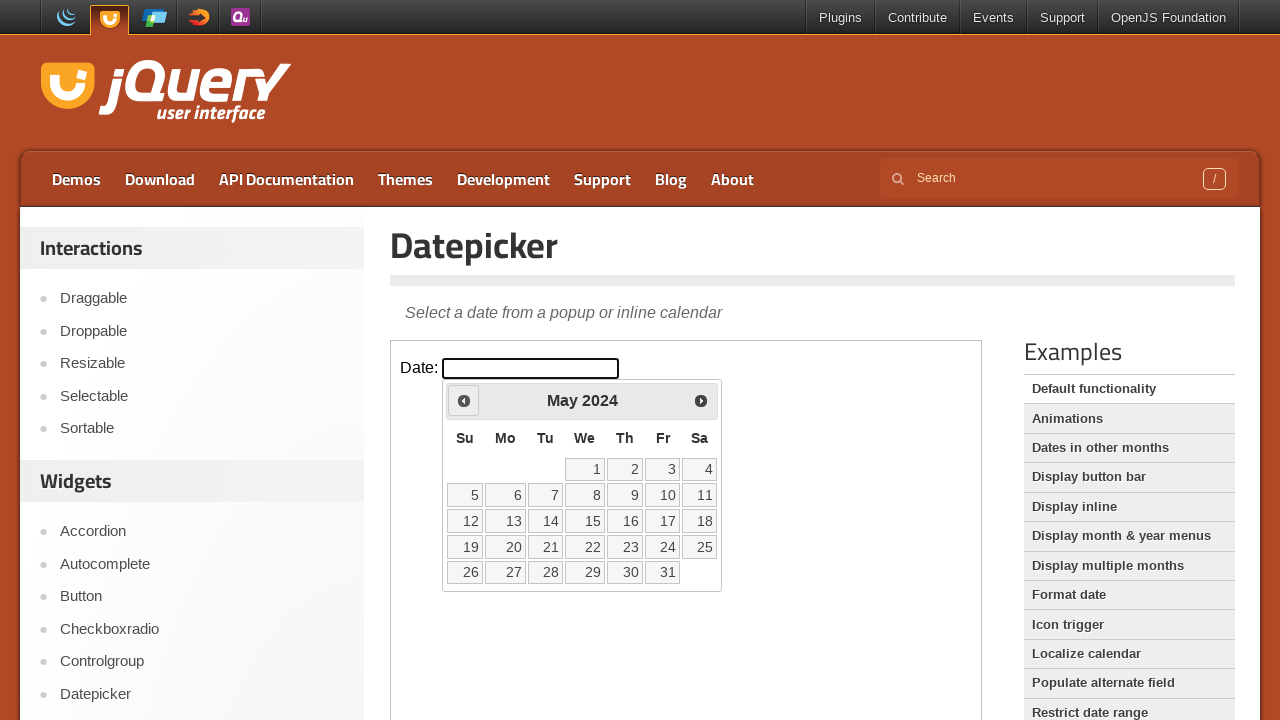

Clicked previous month button at (464, 400) on iframe.demo-frame >> internal:control=enter-frame >> span.ui-icon-circle-triangl
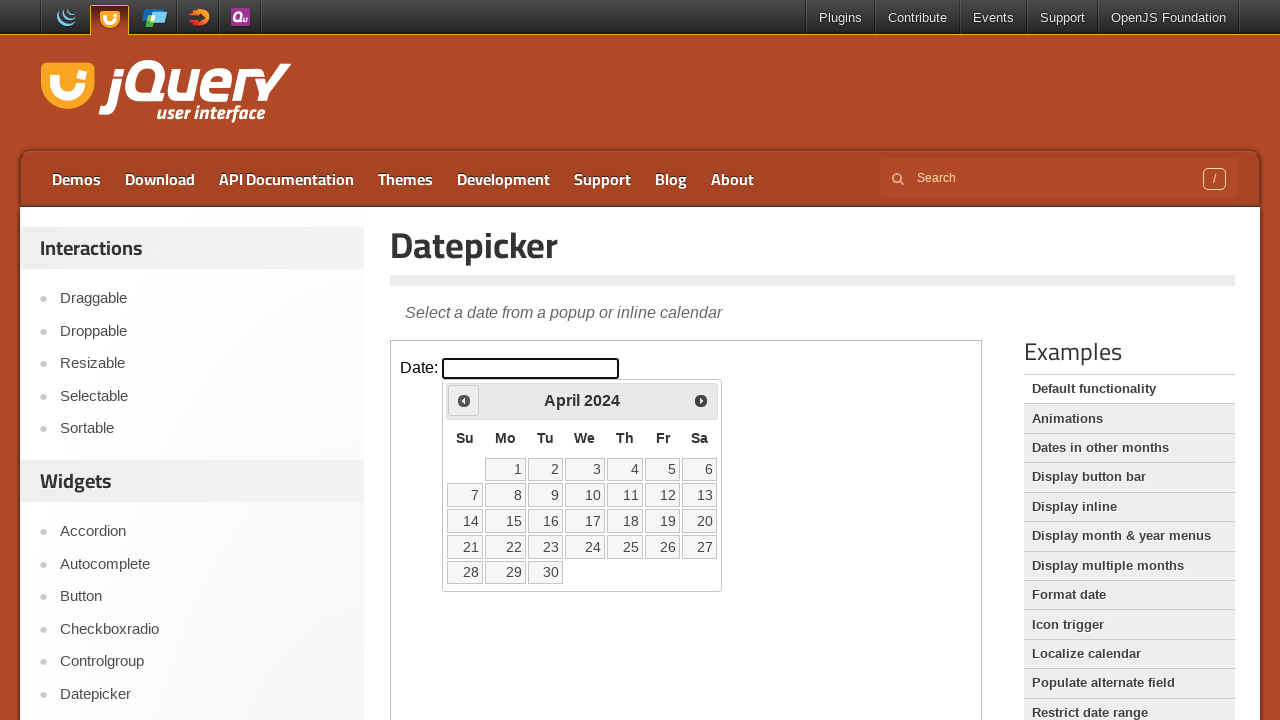

Waited 500ms for month navigation
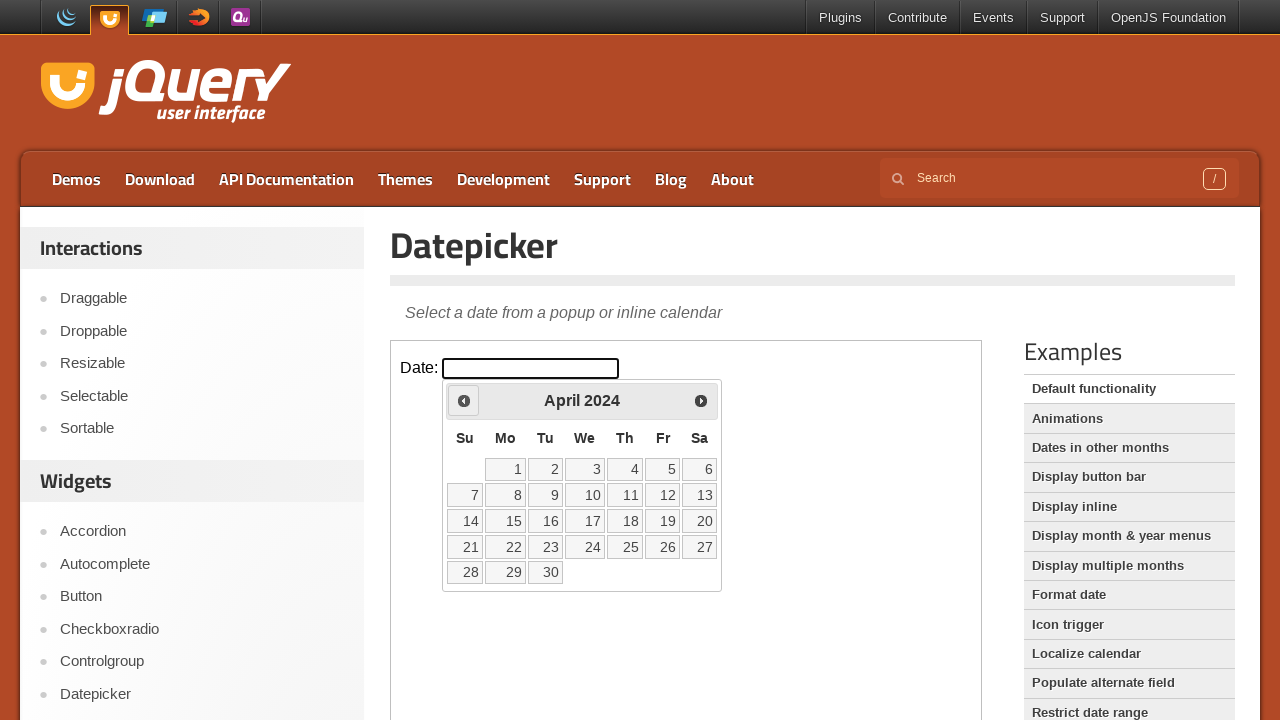

Read current month/year: April 2024
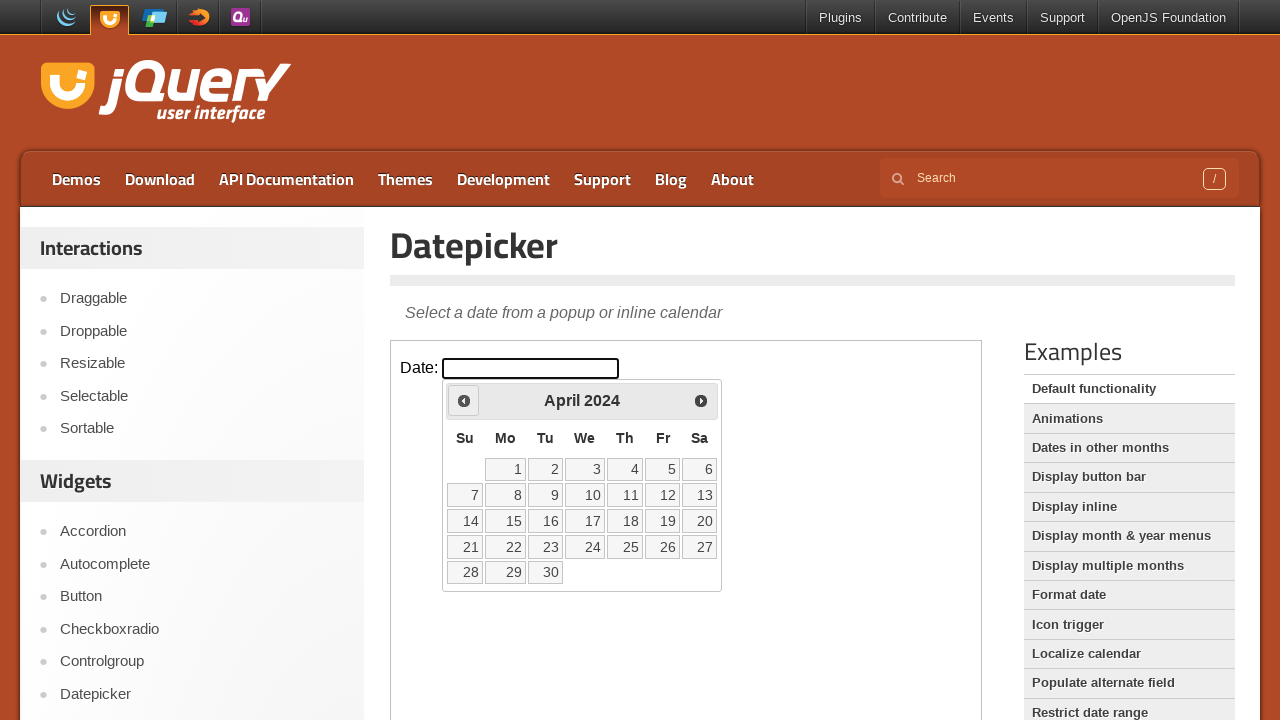

Clicked previous month button at (464, 400) on iframe.demo-frame >> internal:control=enter-frame >> span.ui-icon-circle-triangl
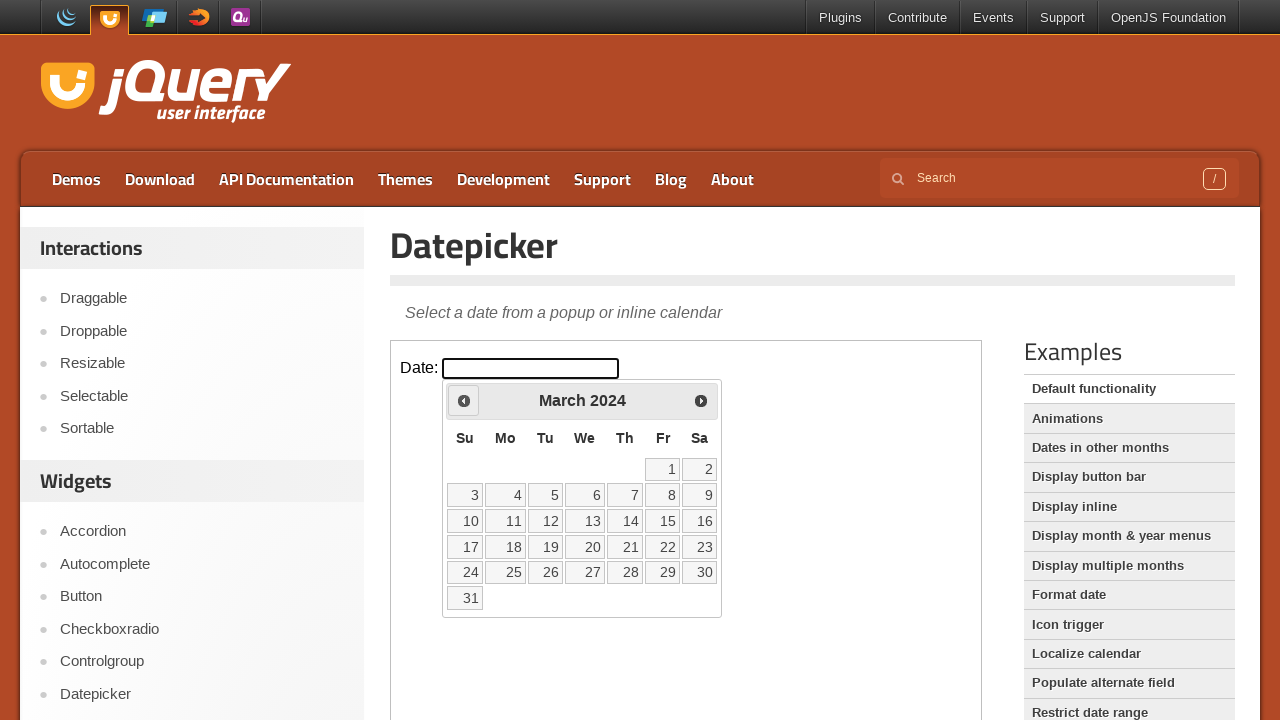

Waited 500ms for month navigation
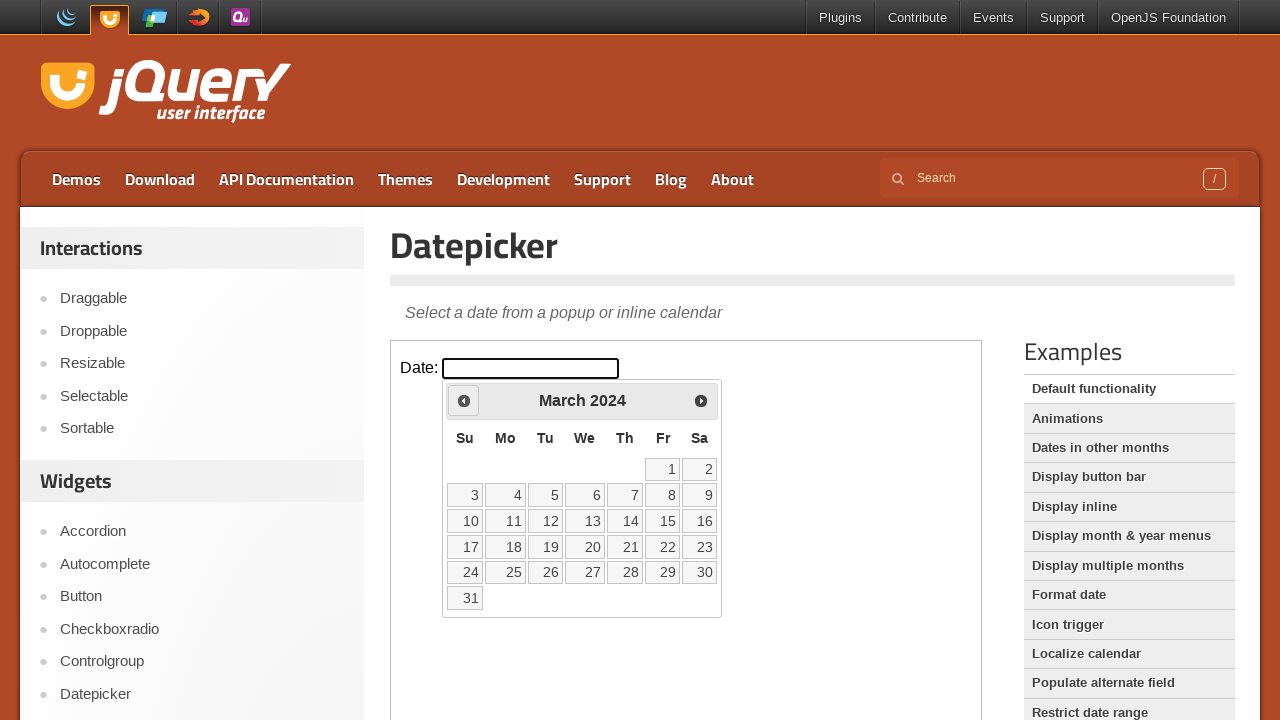

Read current month/year: March 2024
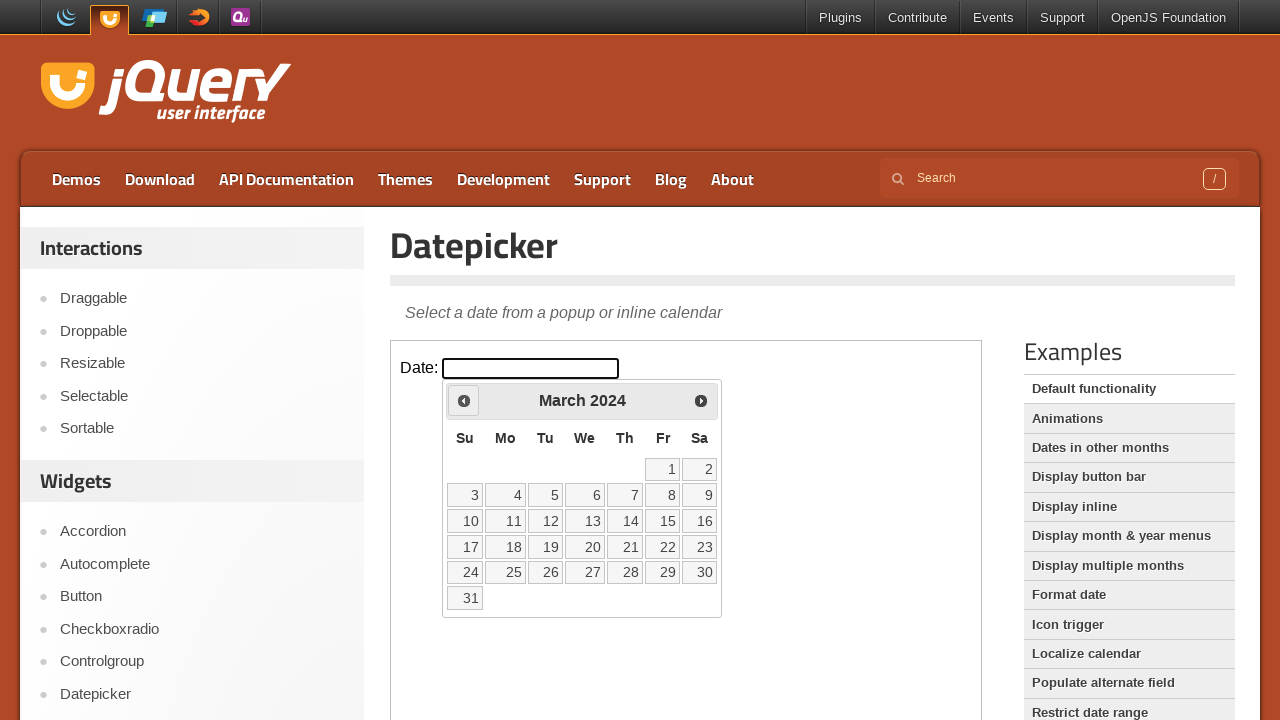

Clicked previous month button at (464, 400) on iframe.demo-frame >> internal:control=enter-frame >> span.ui-icon-circle-triangl
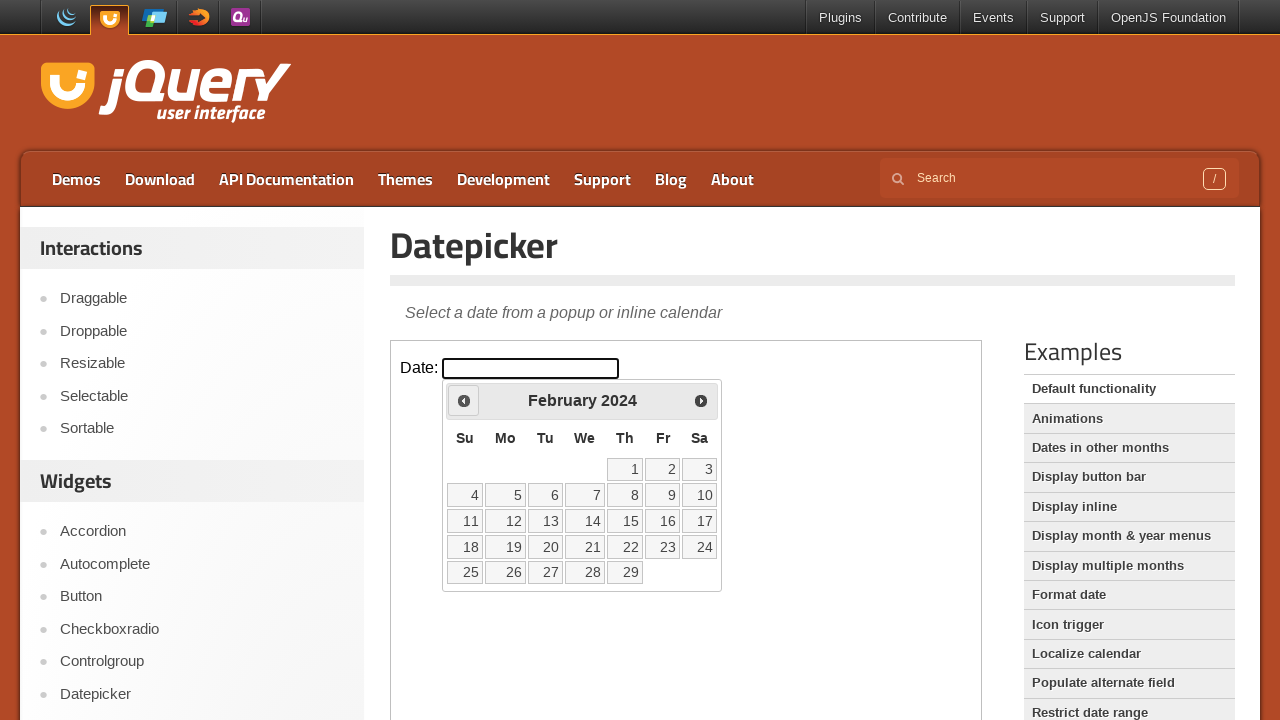

Waited 500ms for month navigation
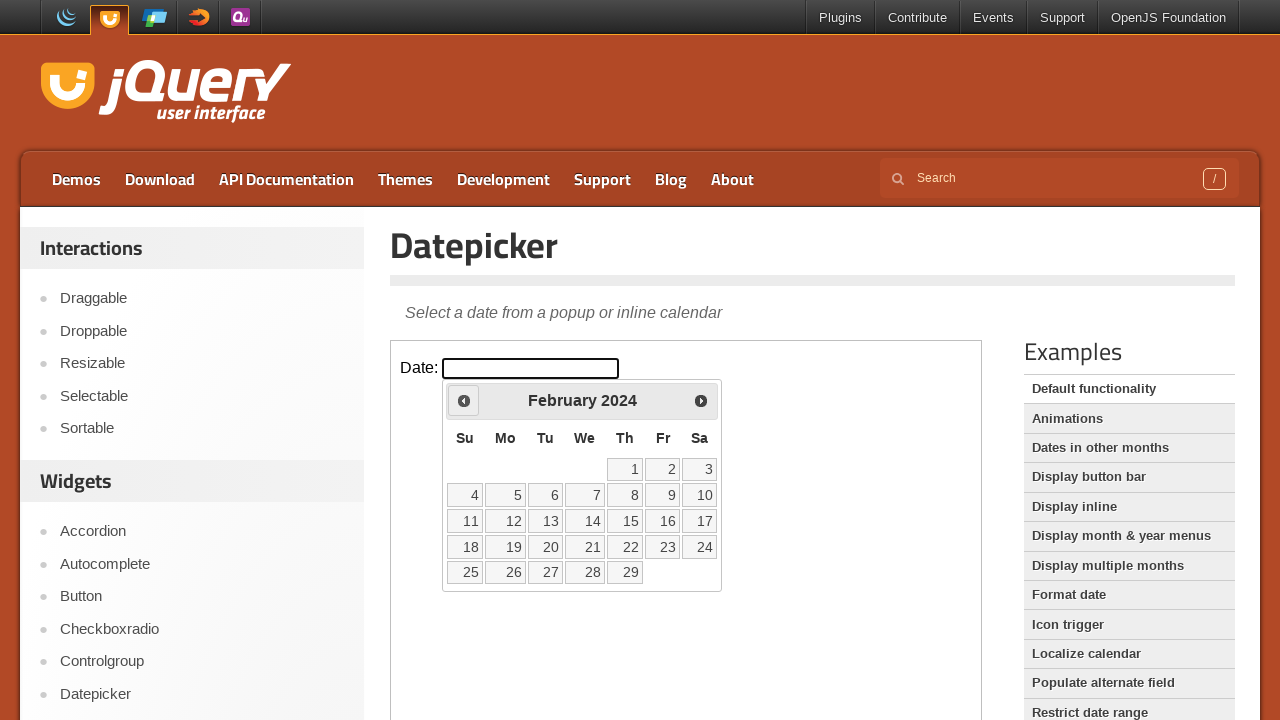

Read current month/year: February 2024
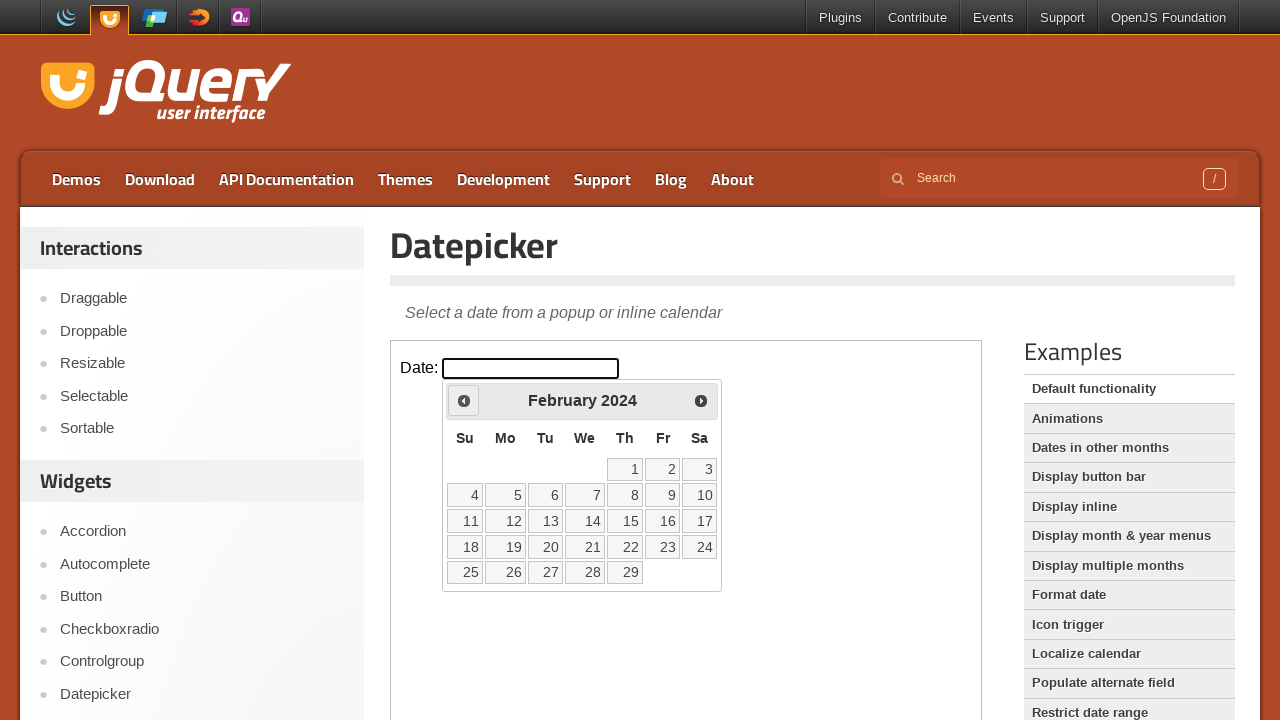

Clicked previous month button at (464, 400) on iframe.demo-frame >> internal:control=enter-frame >> span.ui-icon-circle-triangl
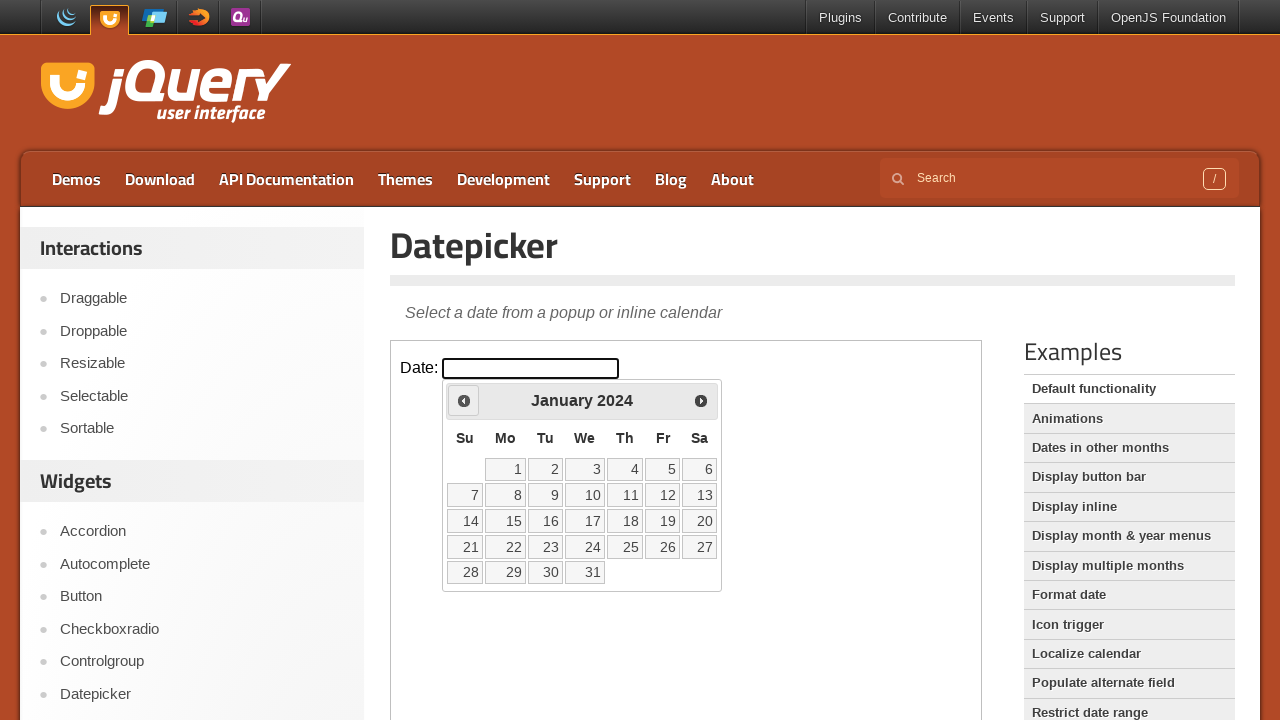

Waited 500ms for month navigation
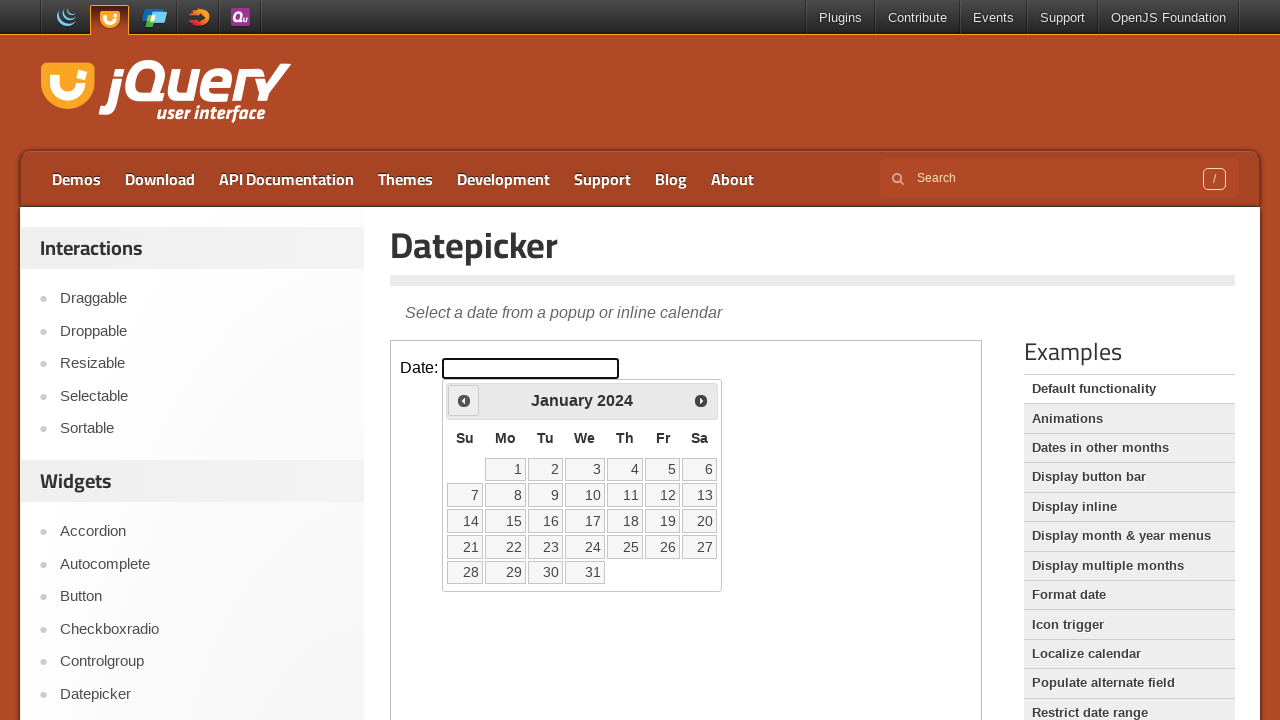

Read current month/year: January 2024
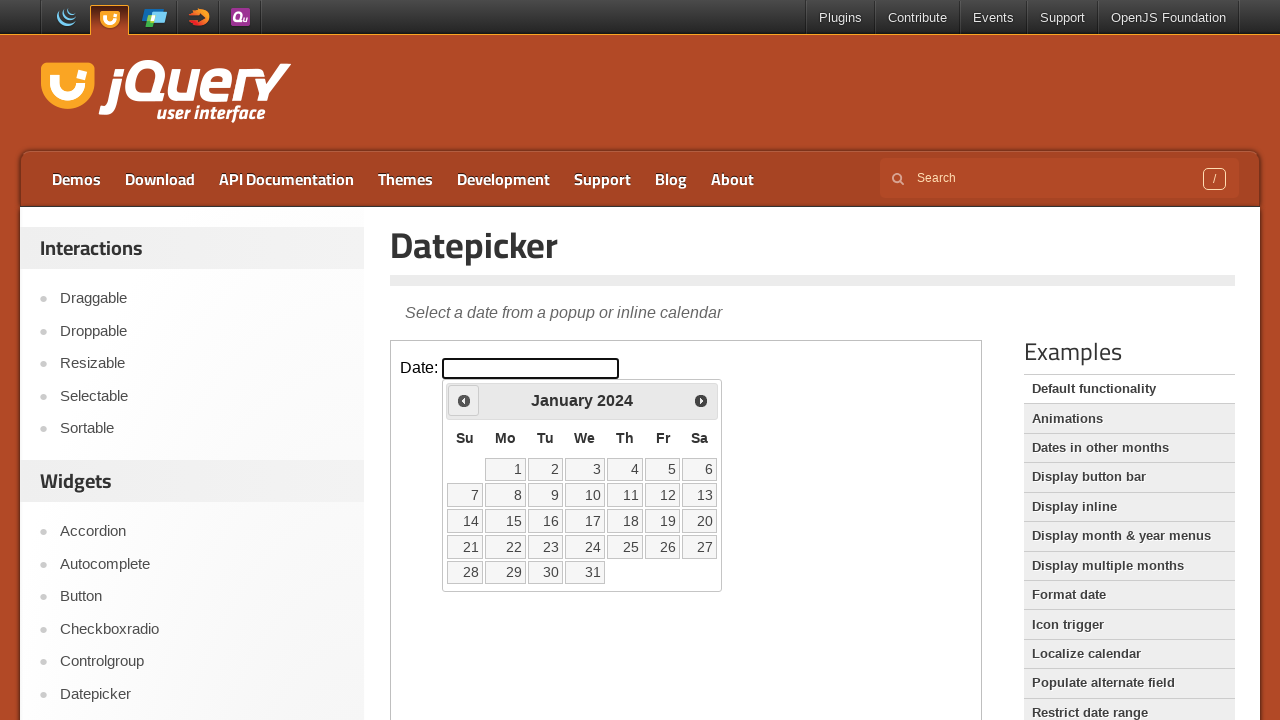

Clicked previous month button at (464, 400) on iframe.demo-frame >> internal:control=enter-frame >> span.ui-icon-circle-triangl
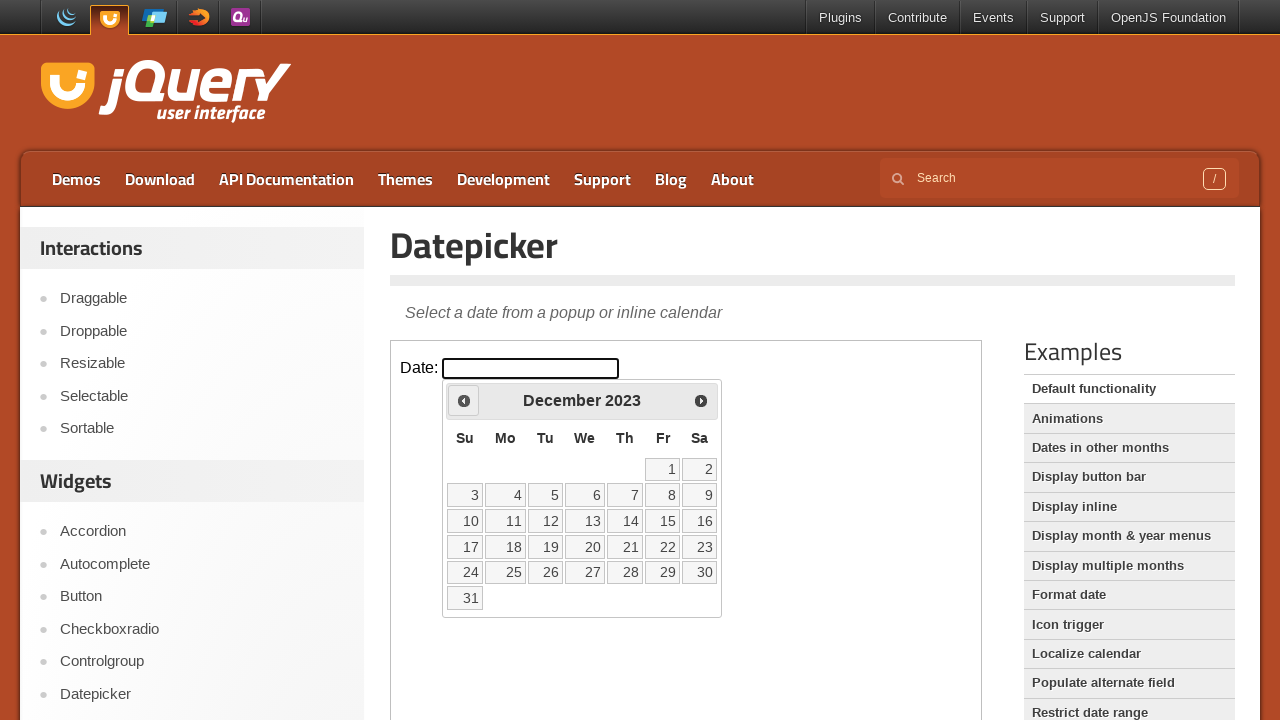

Waited 500ms for month navigation
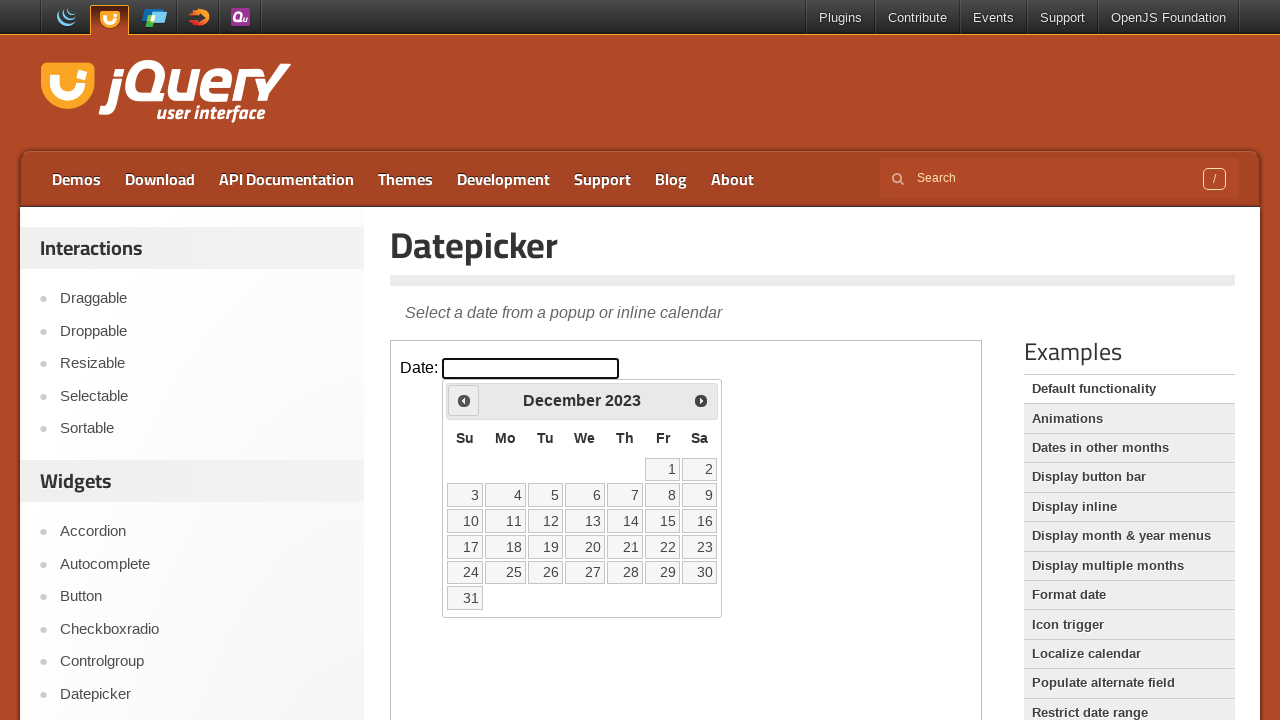

Read current month/year: December 2023
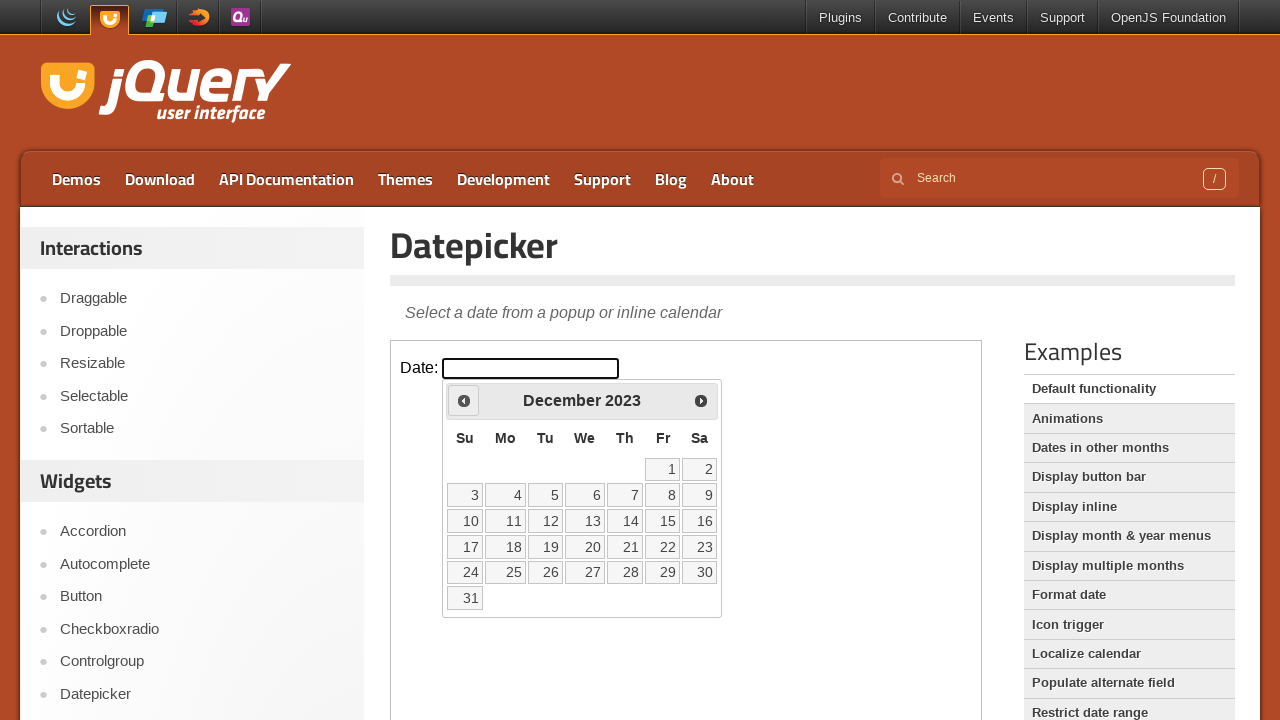

Reached target month/year: December 2023
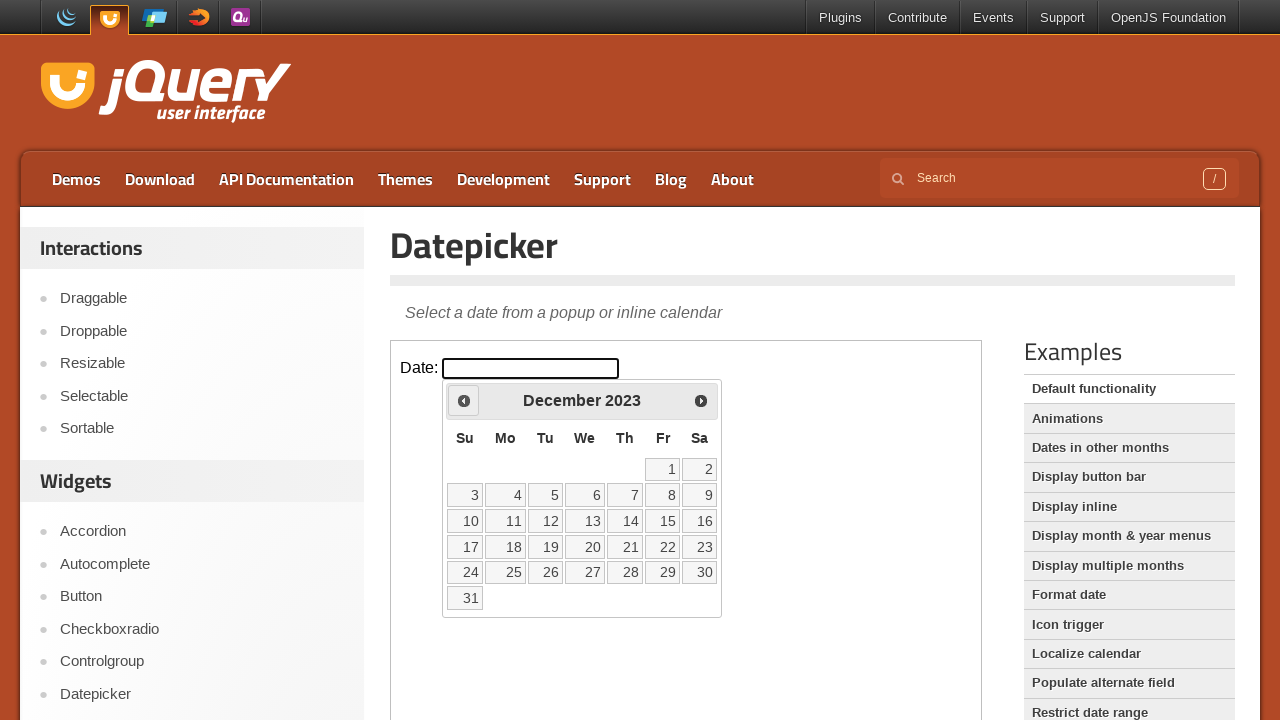

Located all date cells in calendar
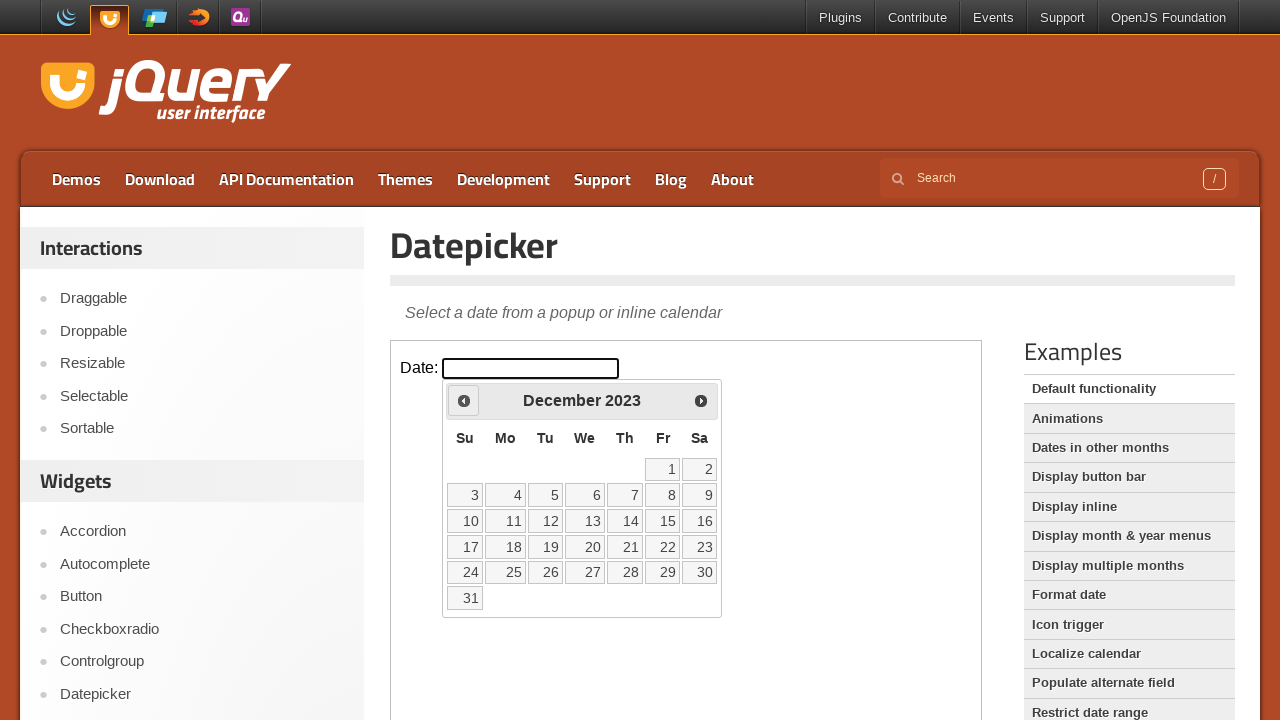

Found 31 date cells in calendar
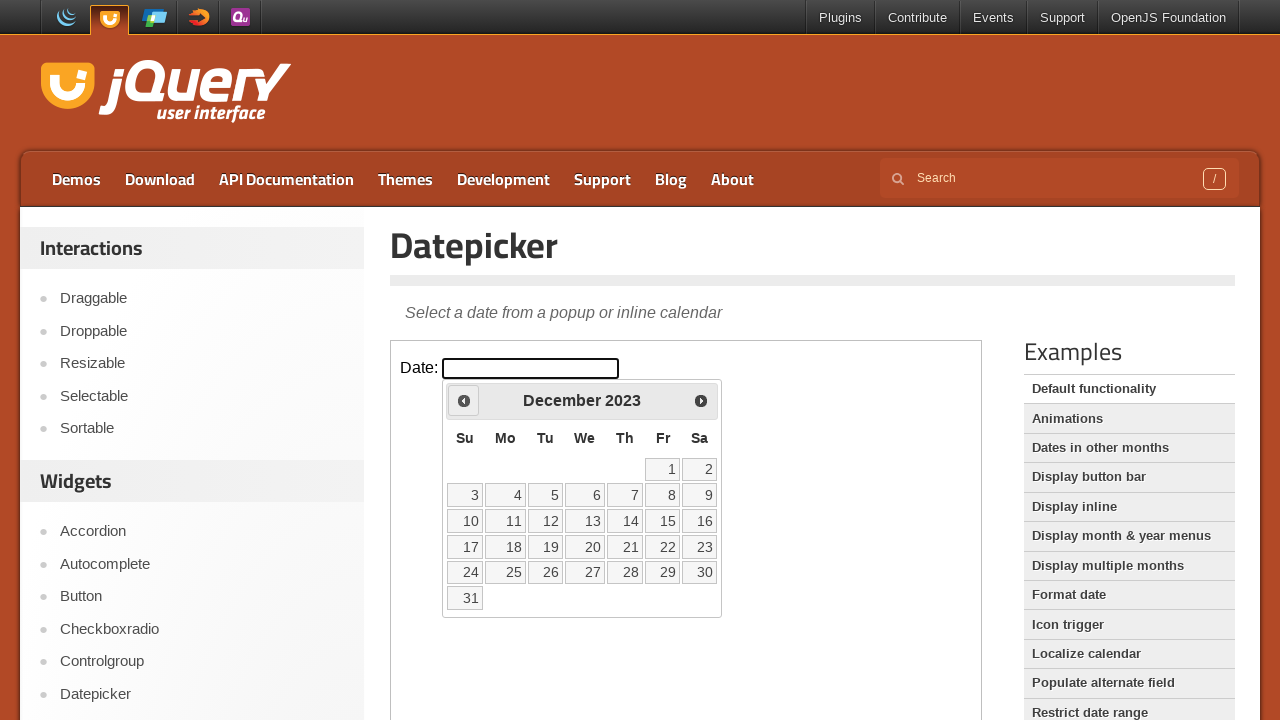

Clicked date 15 in calendar at (663, 521) on iframe.demo-frame >> internal:control=enter-frame >> table.ui-datepicker-calenda
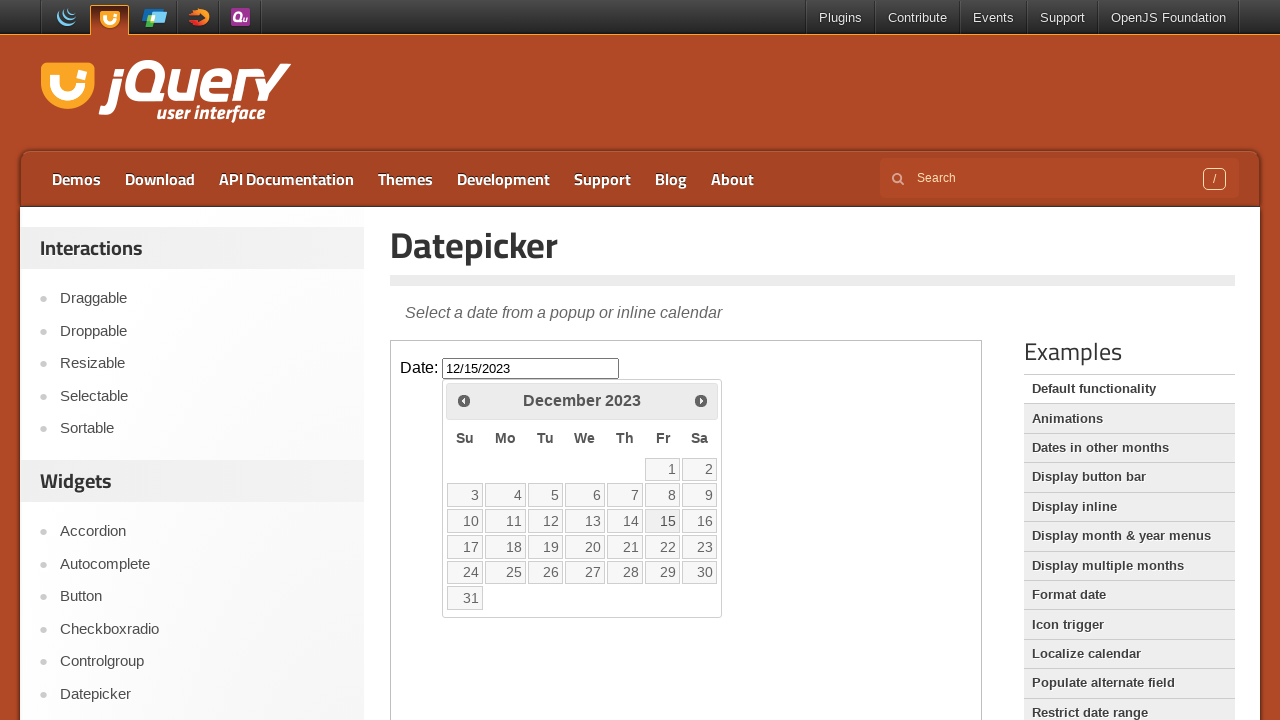

Waited 500ms for date selection to complete
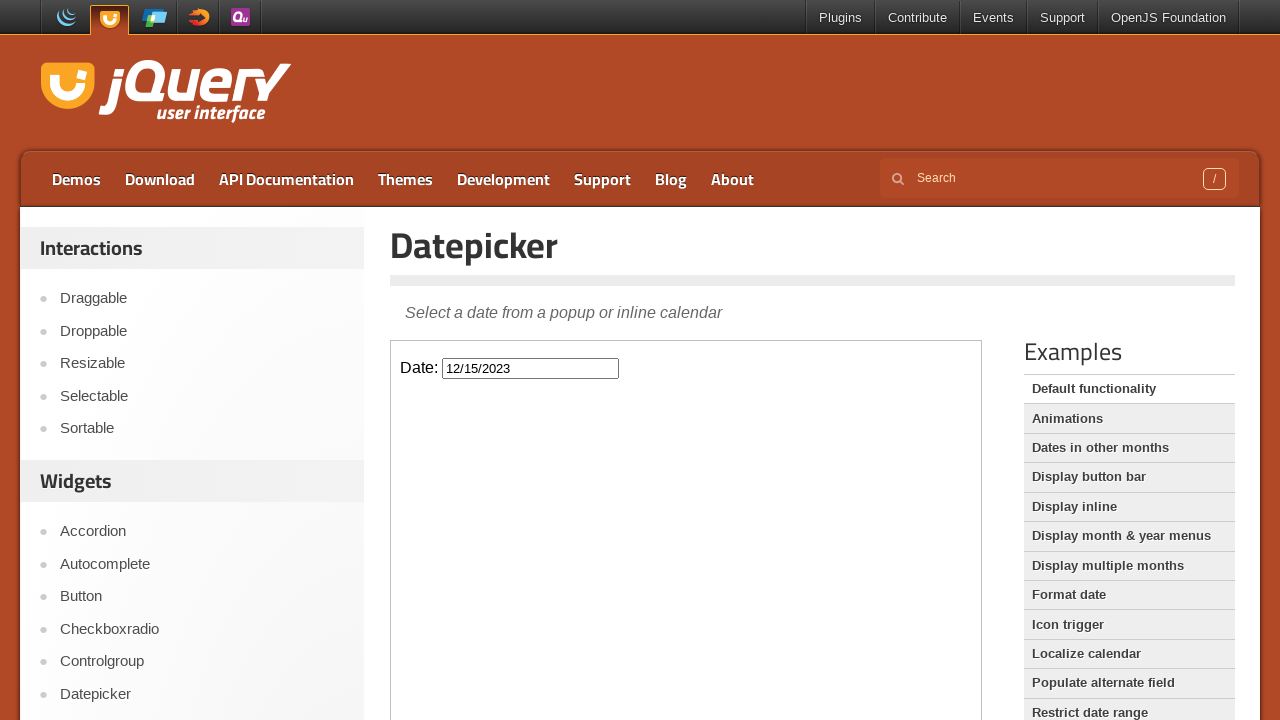

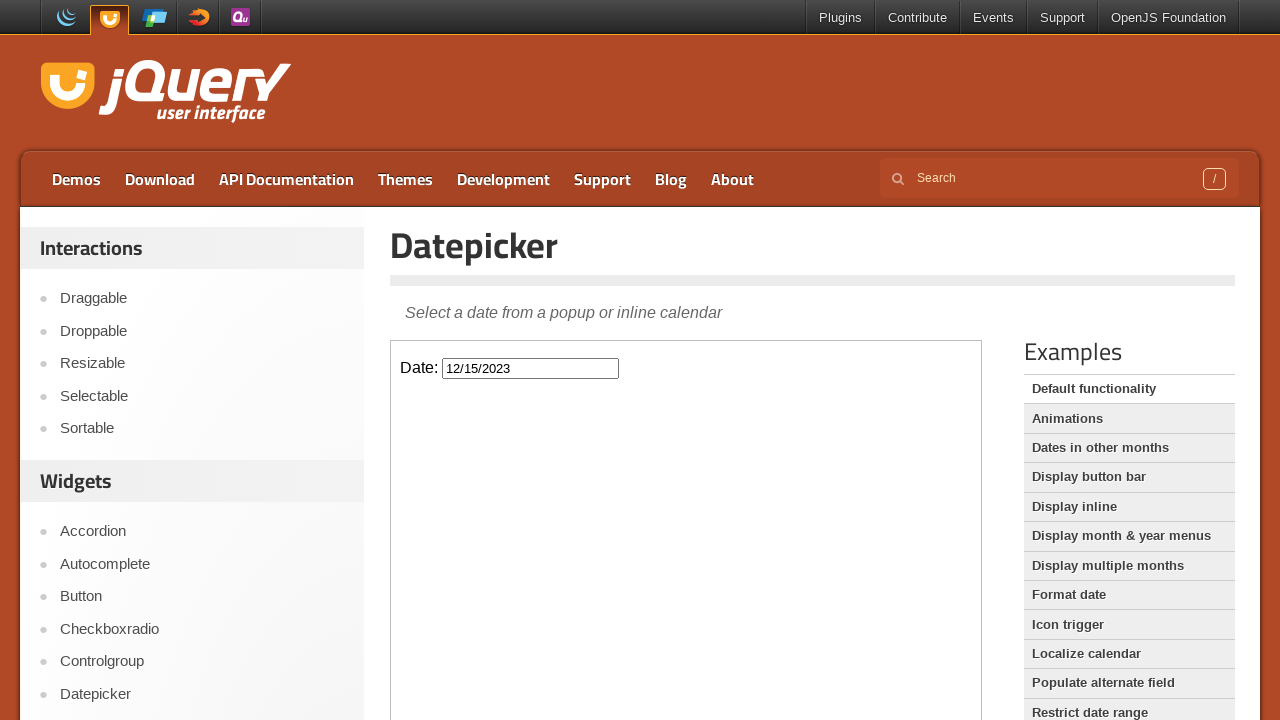